Tests filling a large form by populating all input fields with a test value and submitting the form by clicking the submit button.

Starting URL: http://suninjuly.github.io/huge_form.html

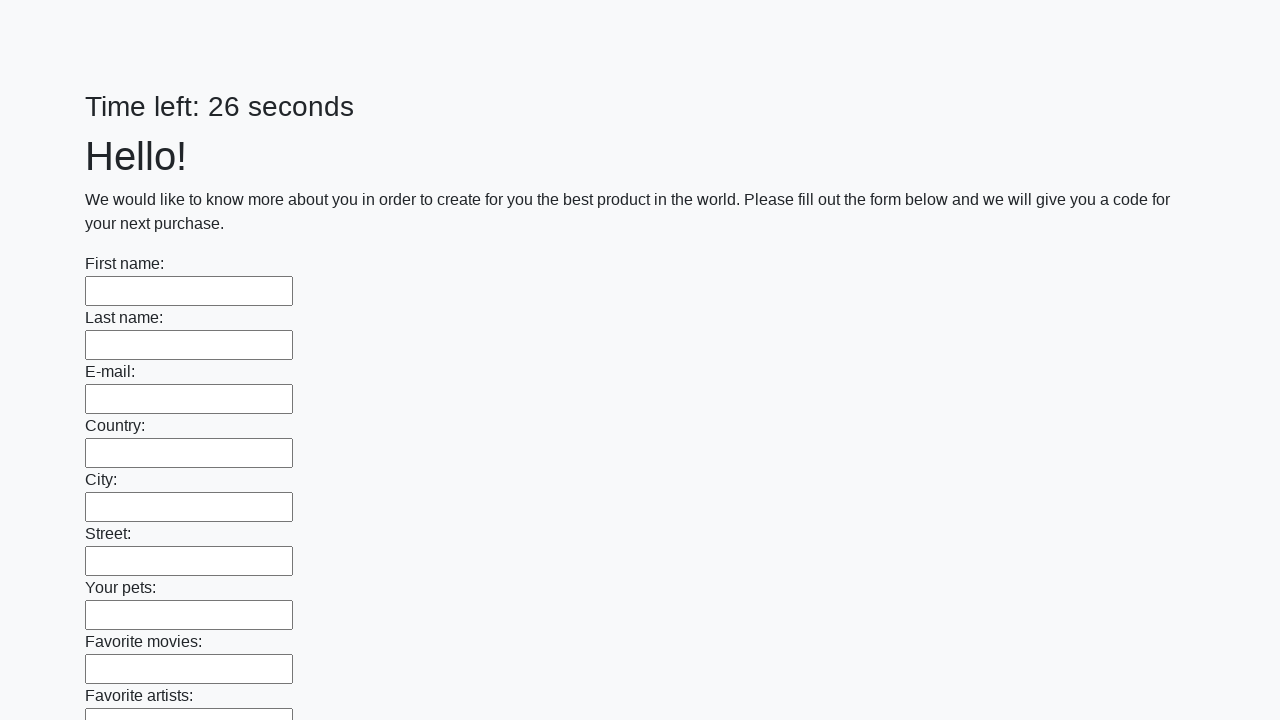

Retrieved all input elements from the form
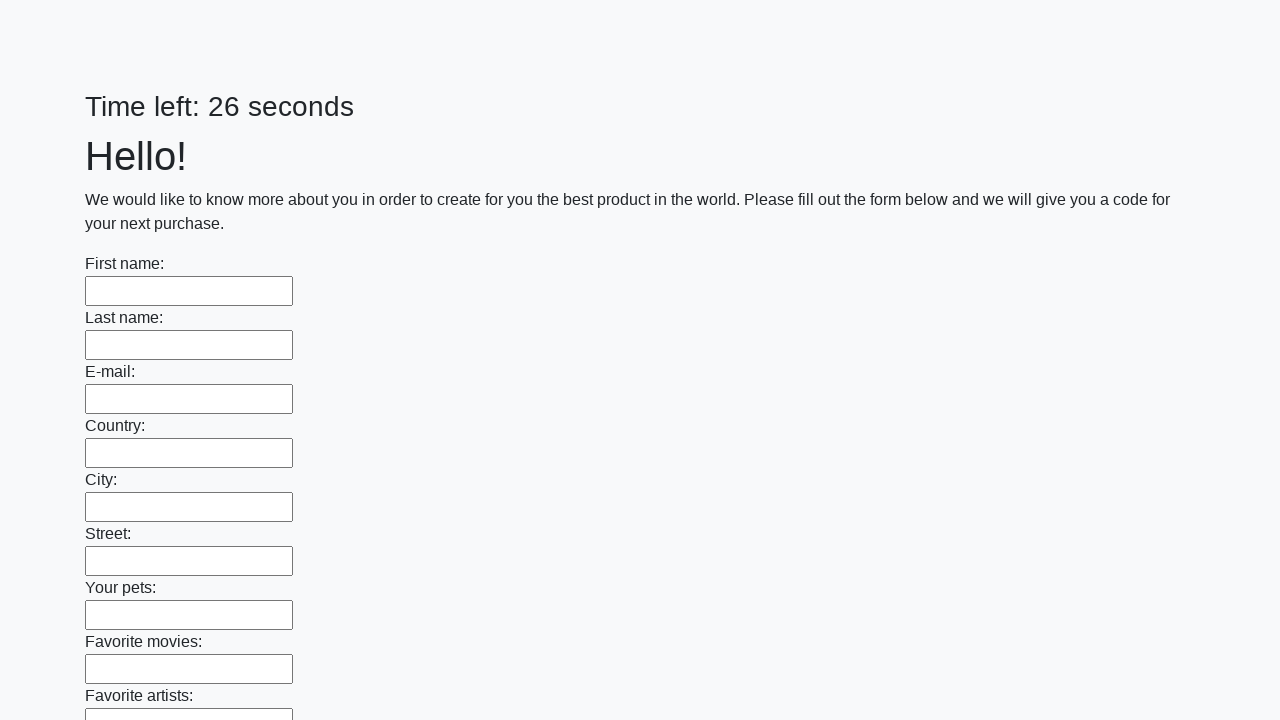

Filled an input field with test value 'chupa-chups' on input >> nth=0
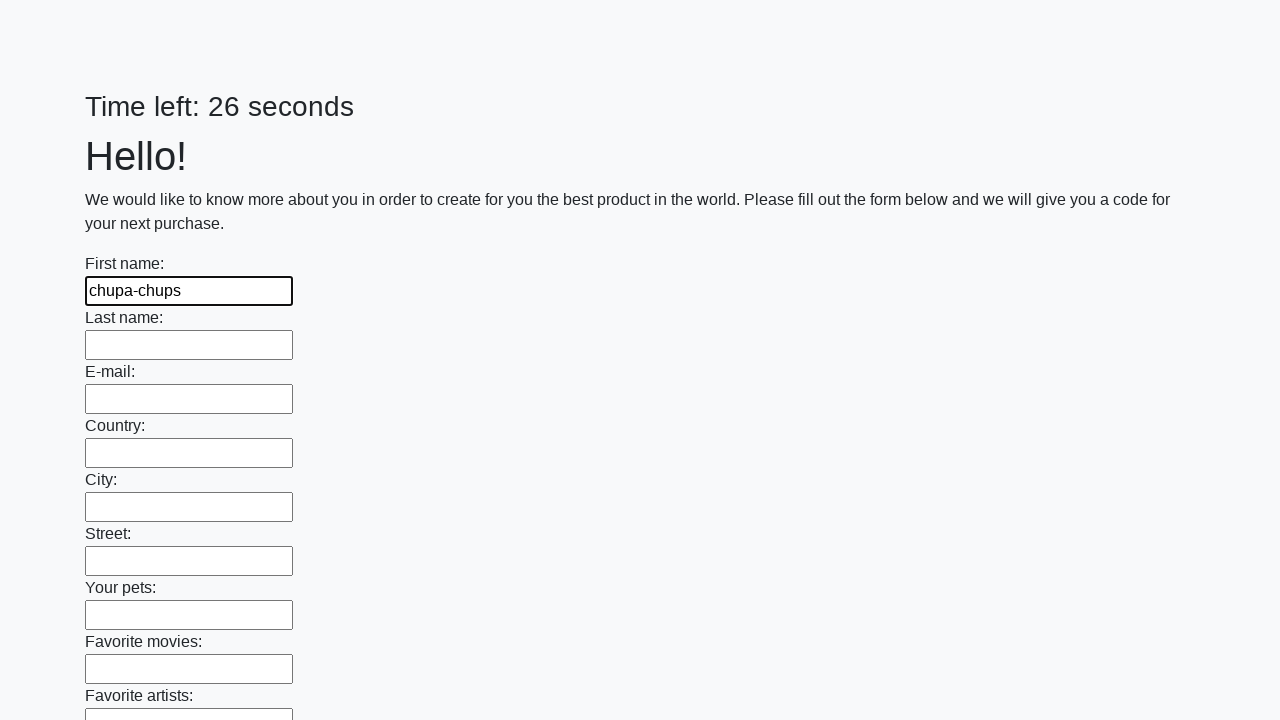

Filled an input field with test value 'chupa-chups' on input >> nth=1
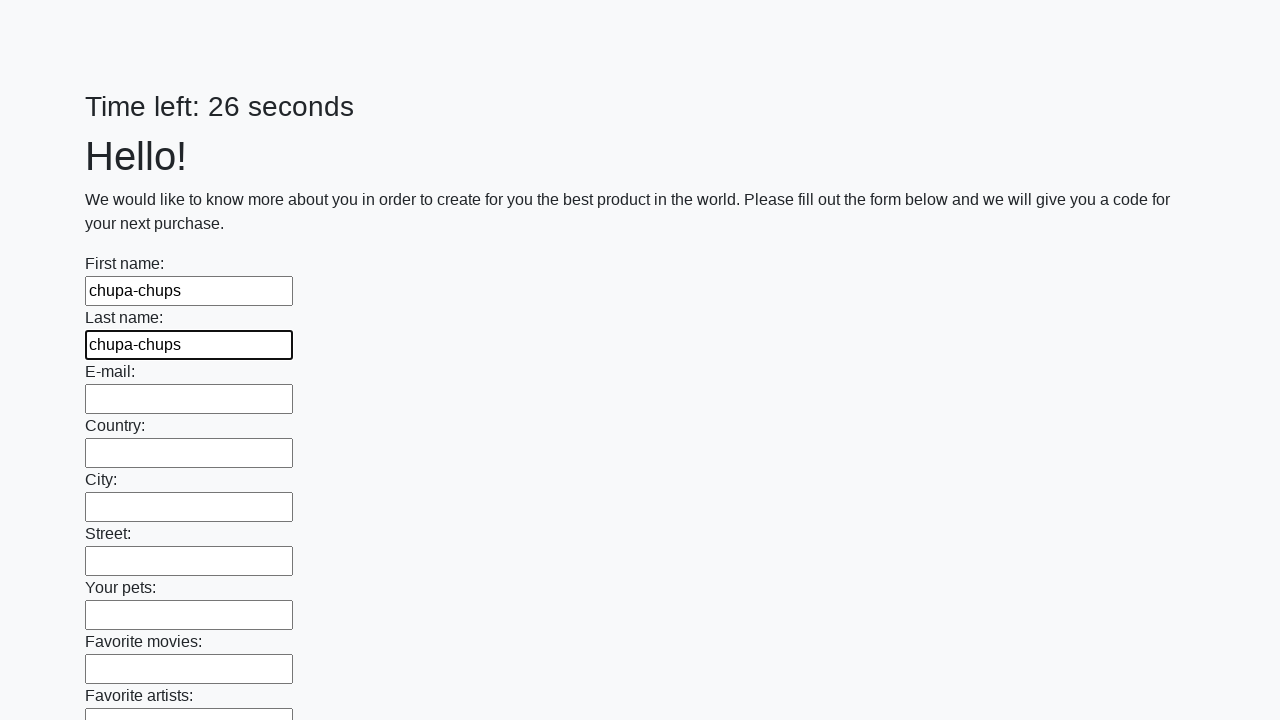

Filled an input field with test value 'chupa-chups' on input >> nth=2
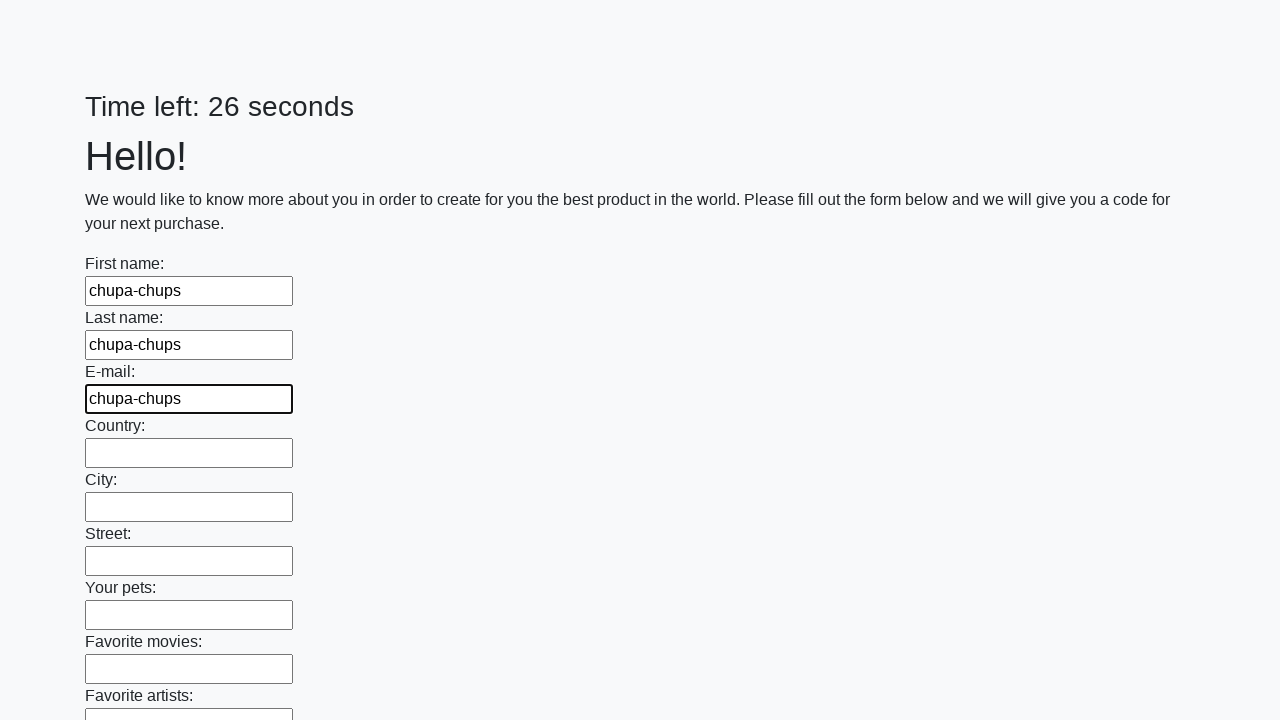

Filled an input field with test value 'chupa-chups' on input >> nth=3
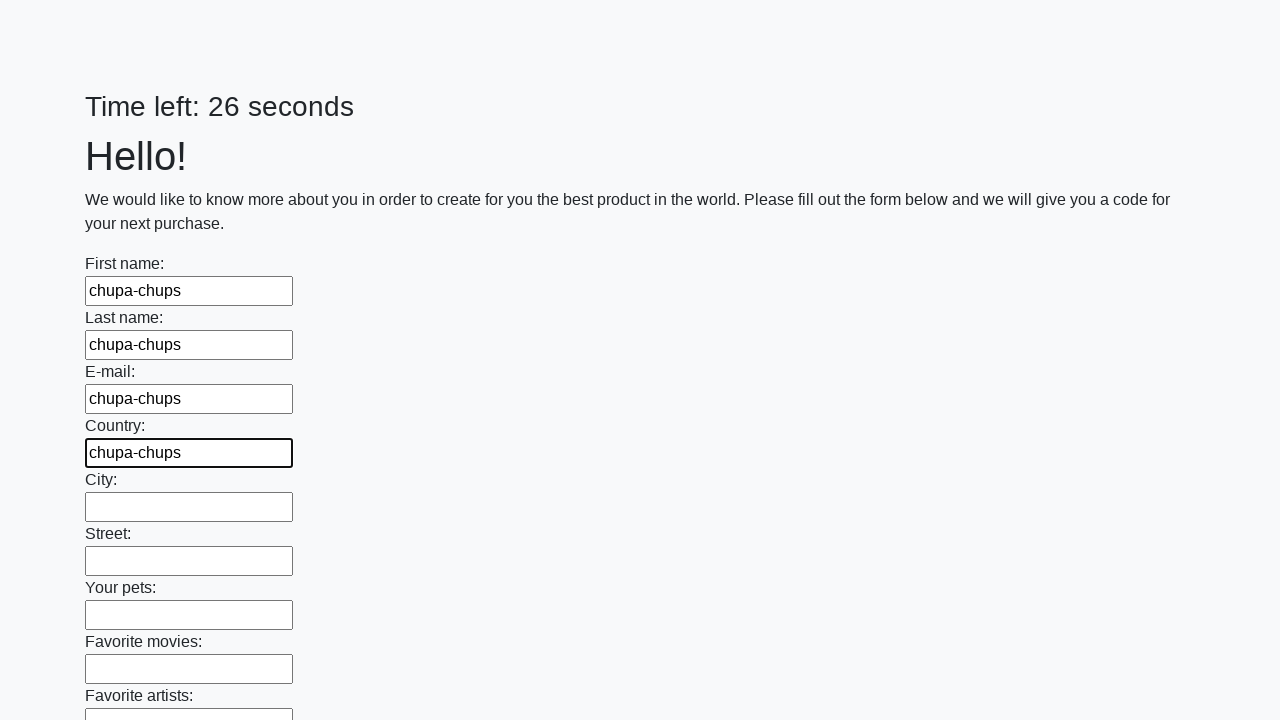

Filled an input field with test value 'chupa-chups' on input >> nth=4
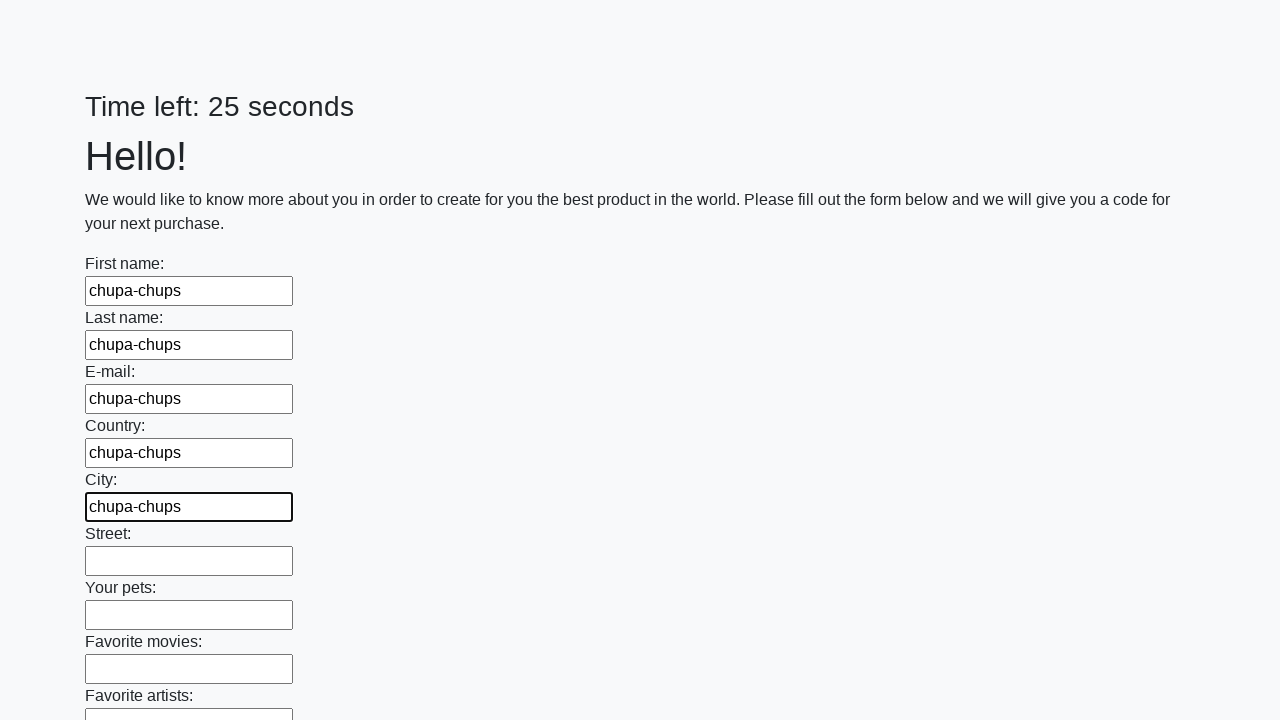

Filled an input field with test value 'chupa-chups' on input >> nth=5
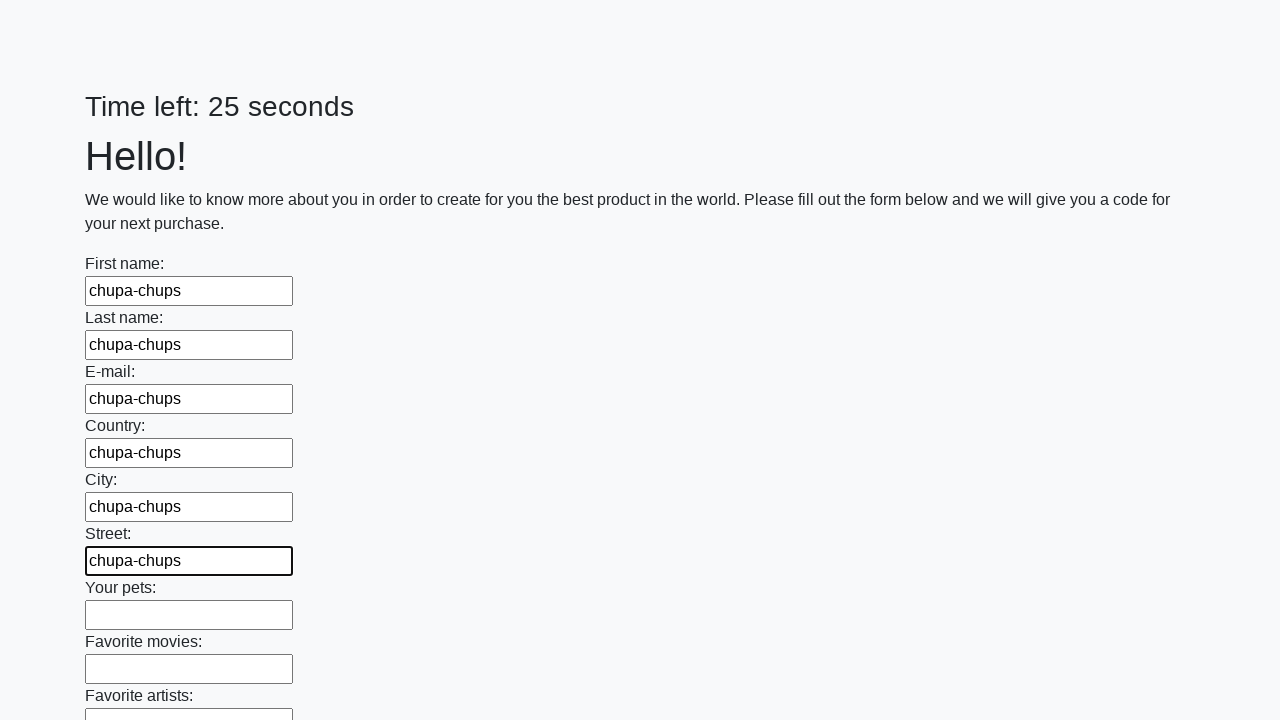

Filled an input field with test value 'chupa-chups' on input >> nth=6
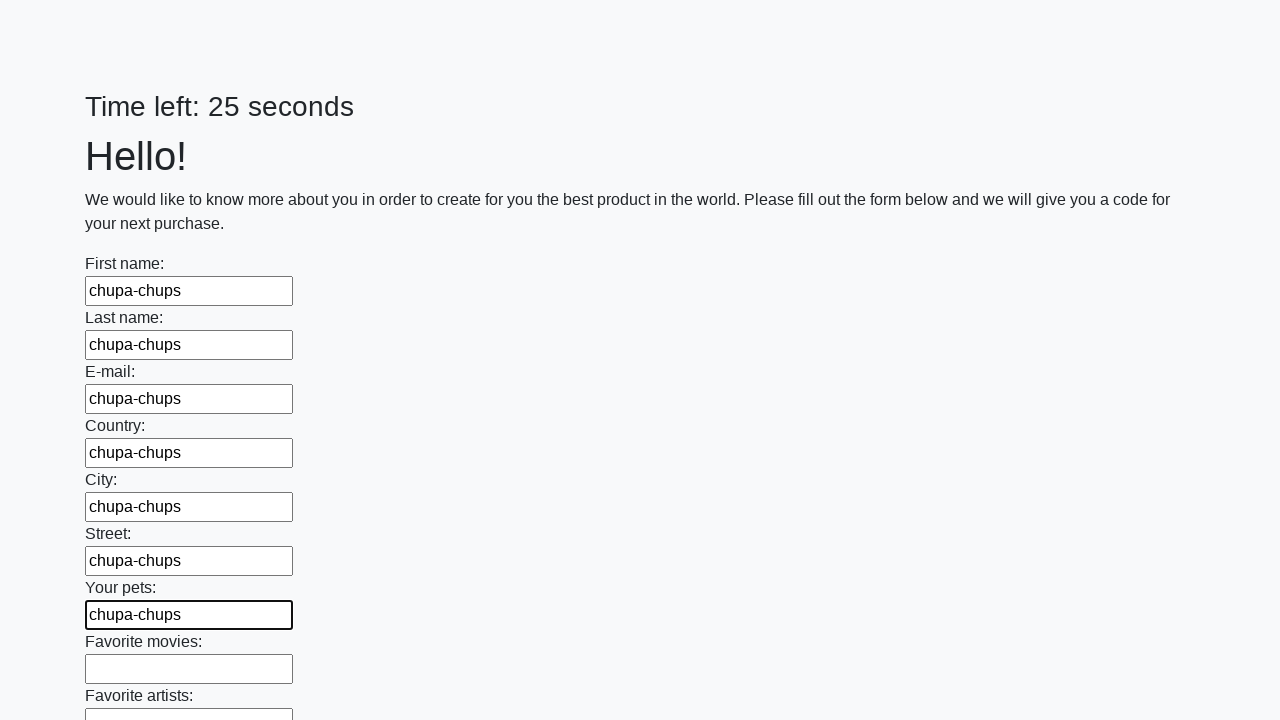

Filled an input field with test value 'chupa-chups' on input >> nth=7
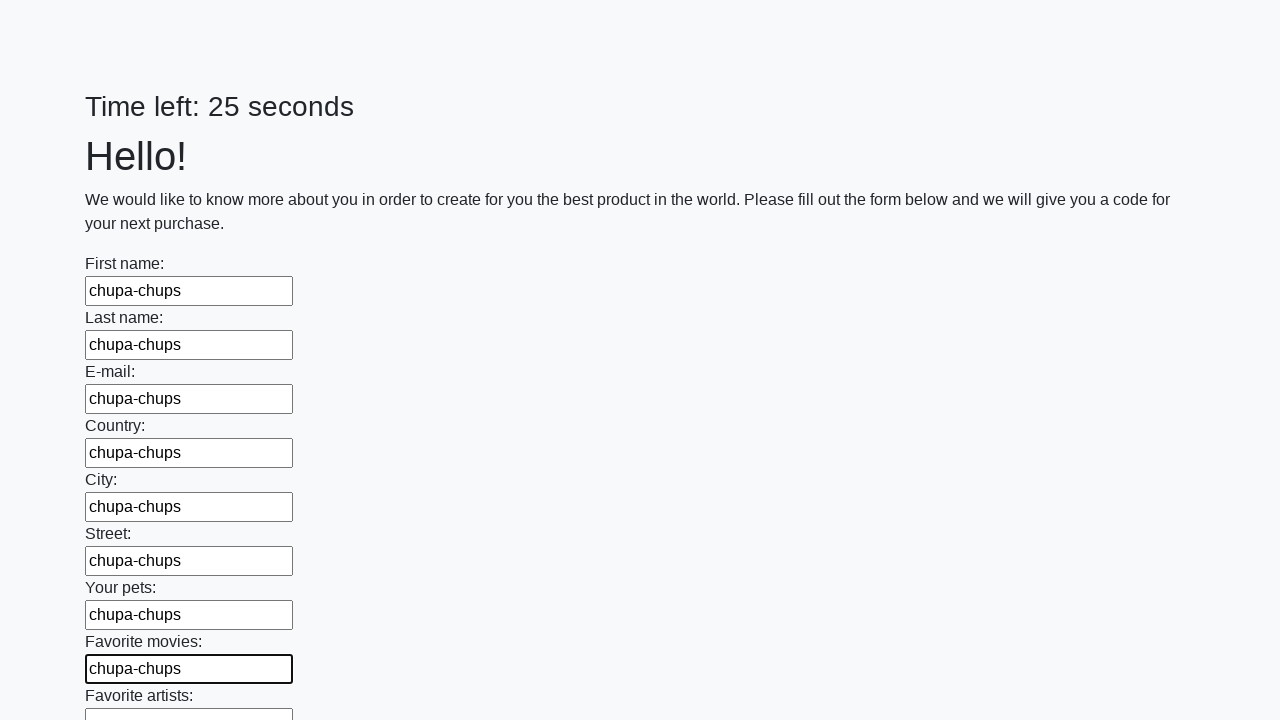

Filled an input field with test value 'chupa-chups' on input >> nth=8
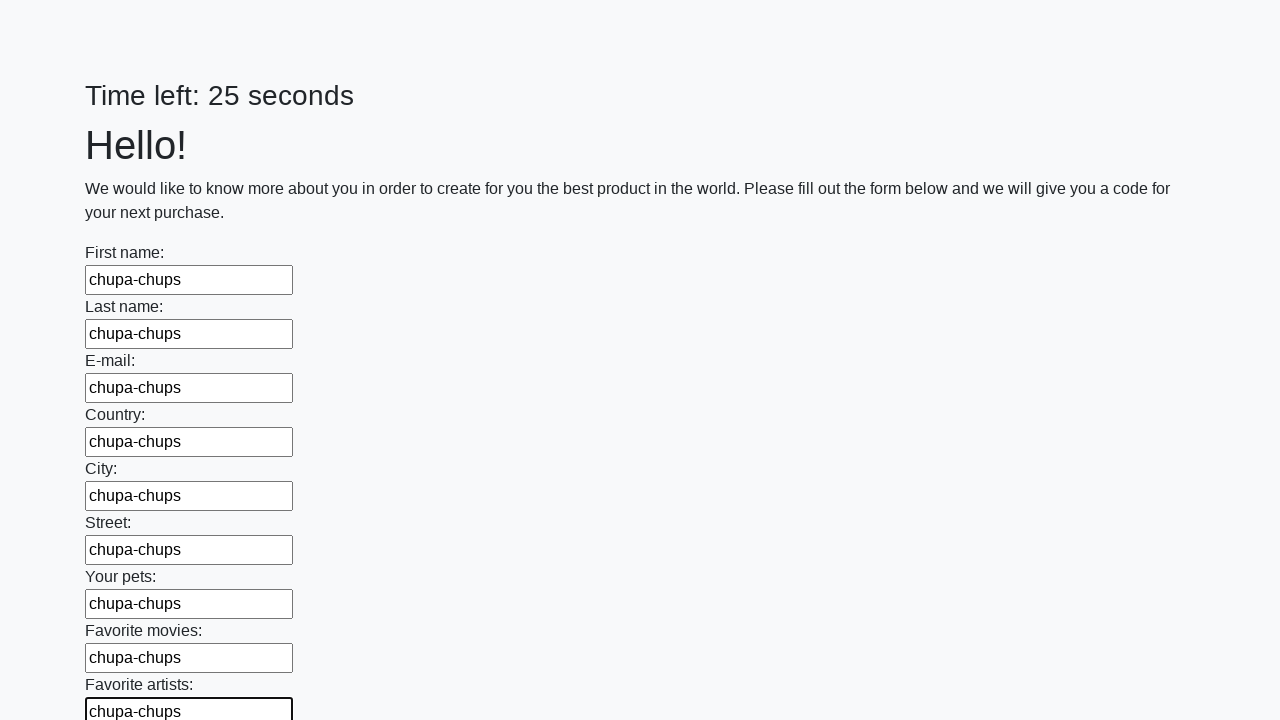

Filled an input field with test value 'chupa-chups' on input >> nth=9
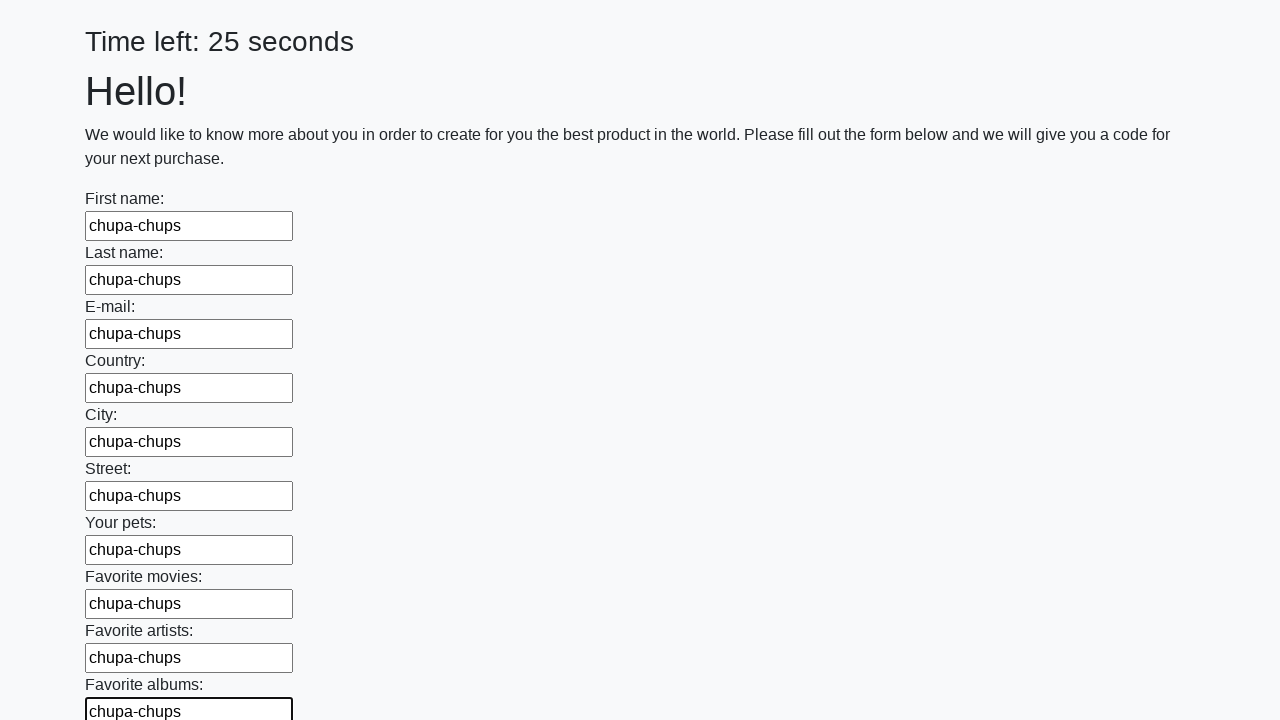

Filled an input field with test value 'chupa-chups' on input >> nth=10
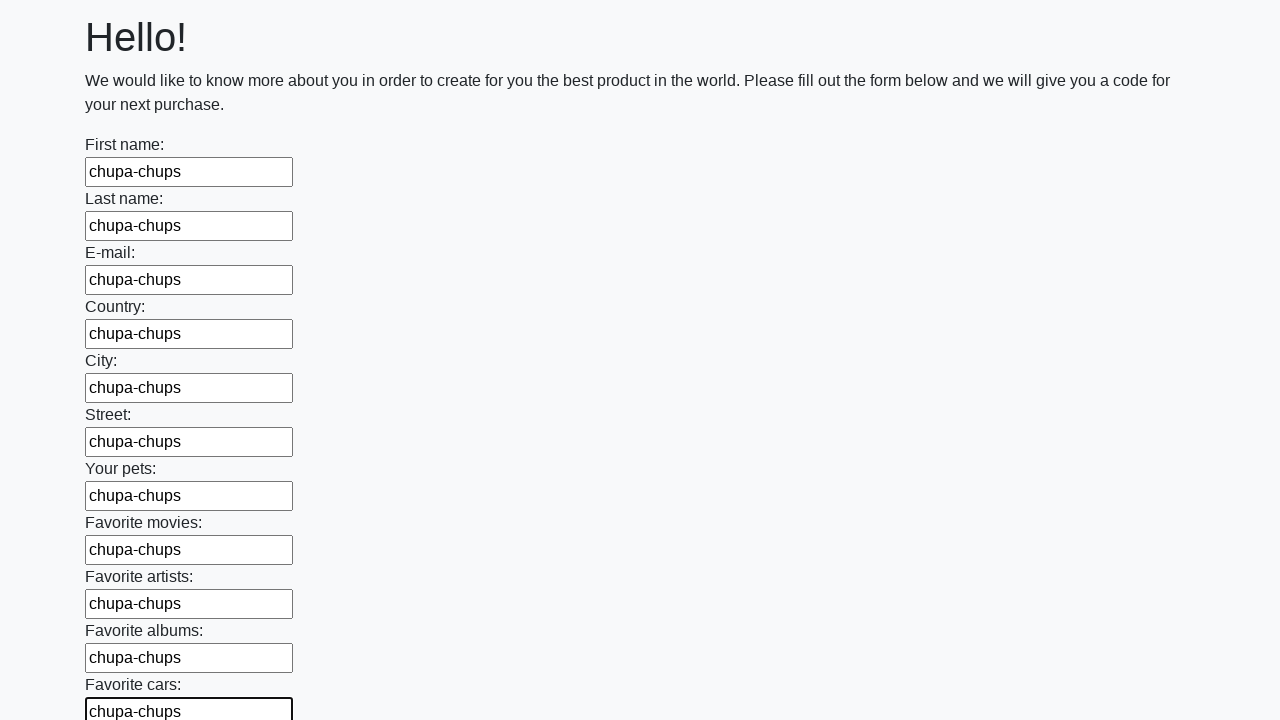

Filled an input field with test value 'chupa-chups' on input >> nth=11
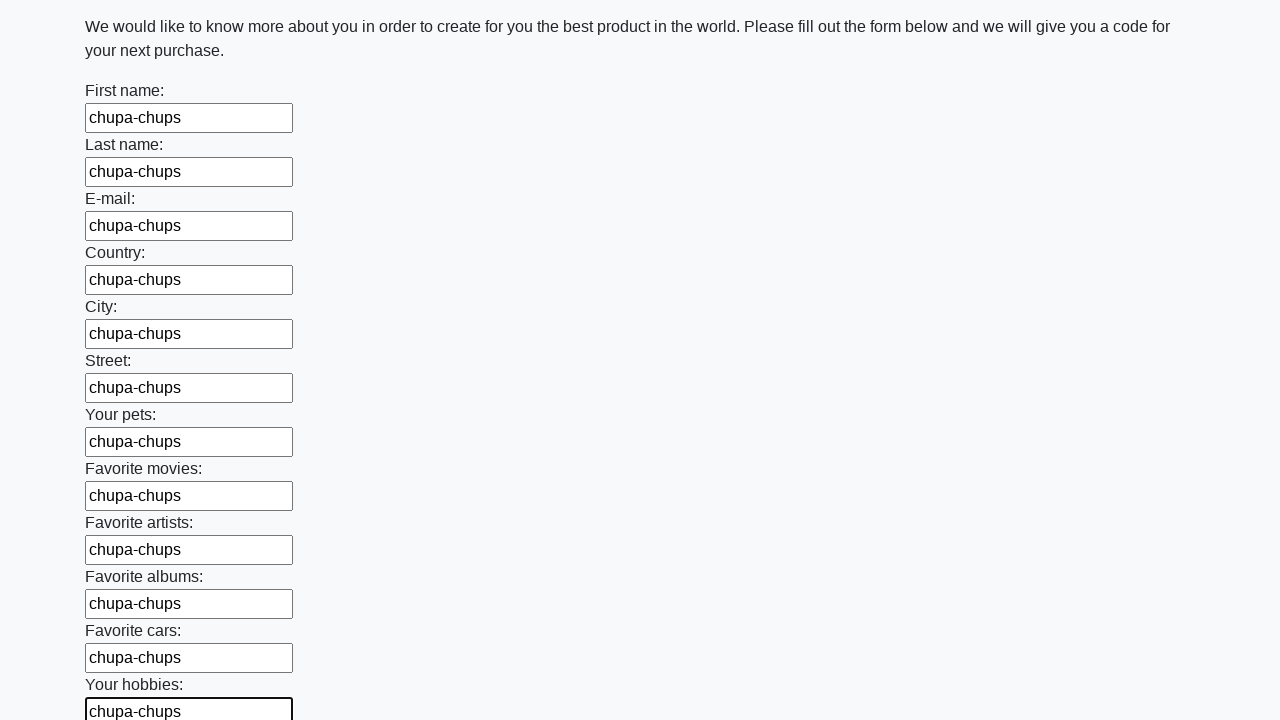

Filled an input field with test value 'chupa-chups' on input >> nth=12
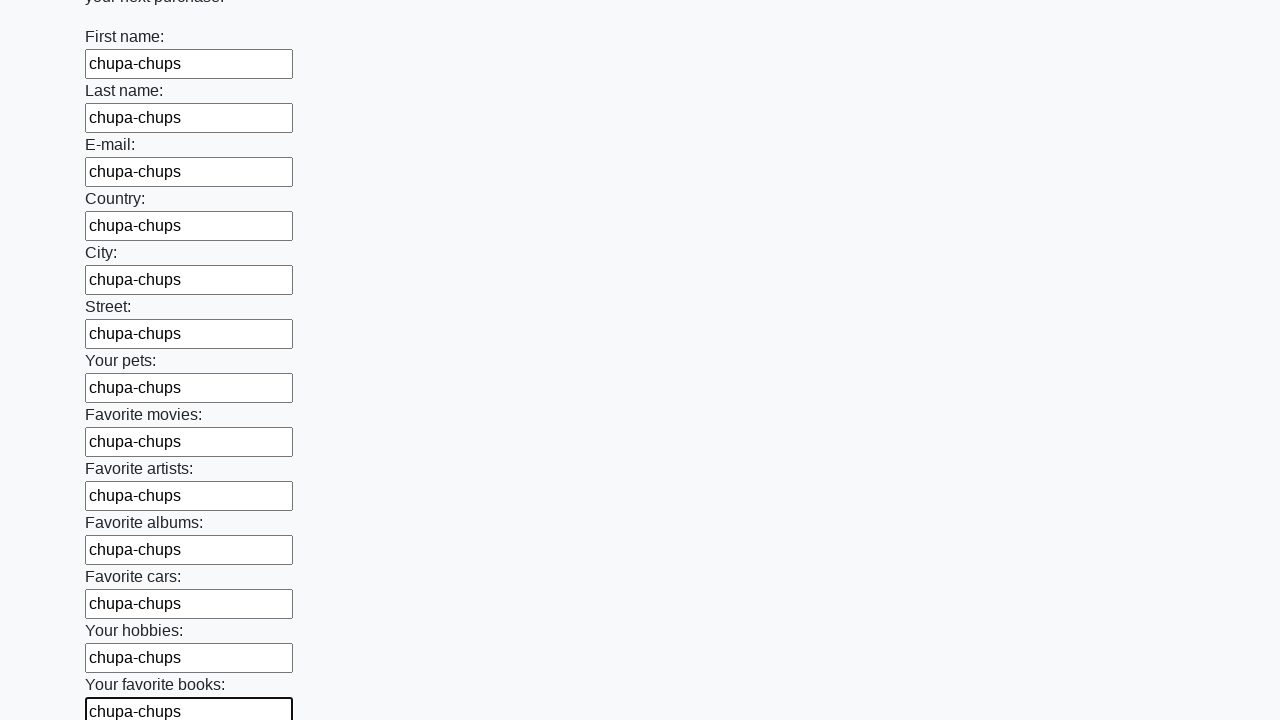

Filled an input field with test value 'chupa-chups' on input >> nth=13
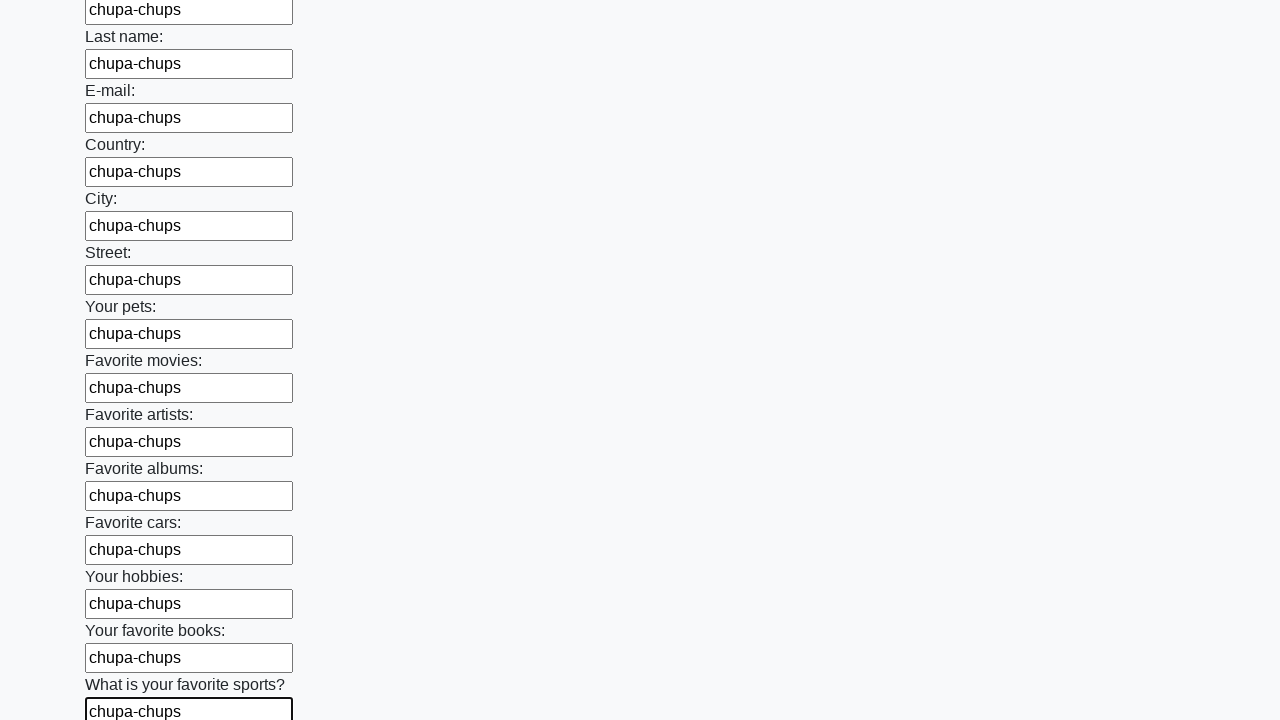

Filled an input field with test value 'chupa-chups' on input >> nth=14
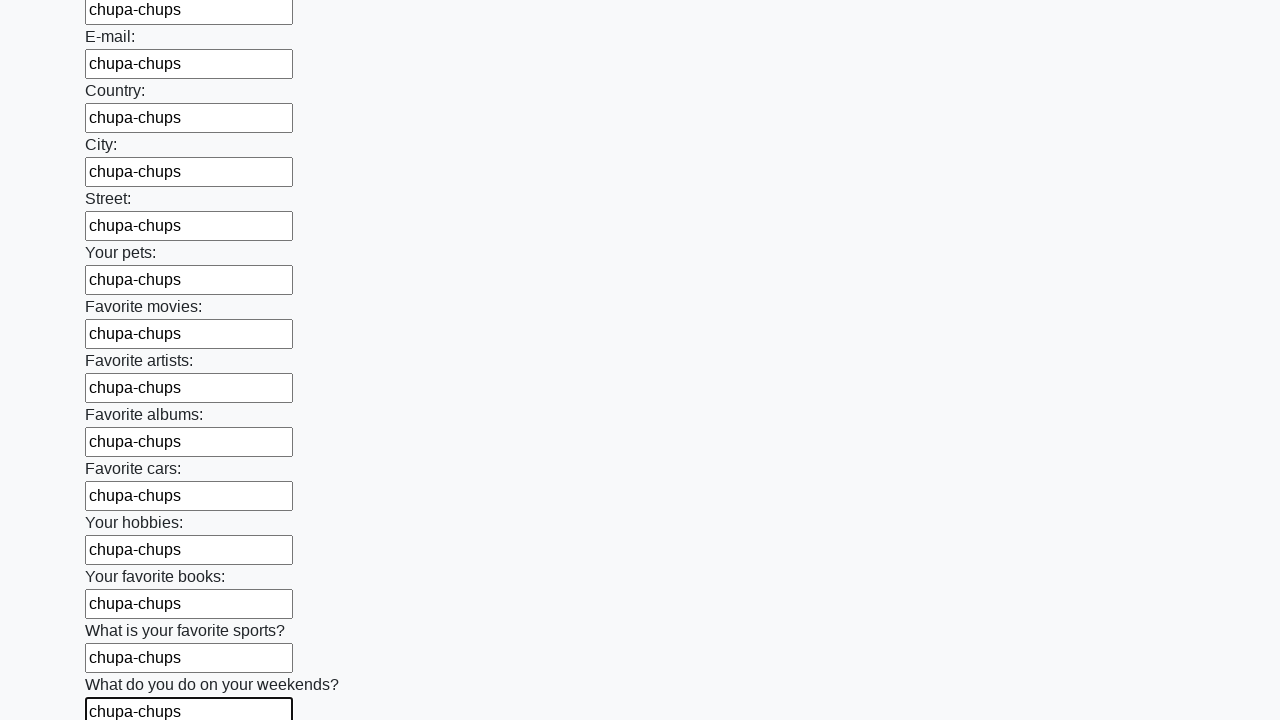

Filled an input field with test value 'chupa-chups' on input >> nth=15
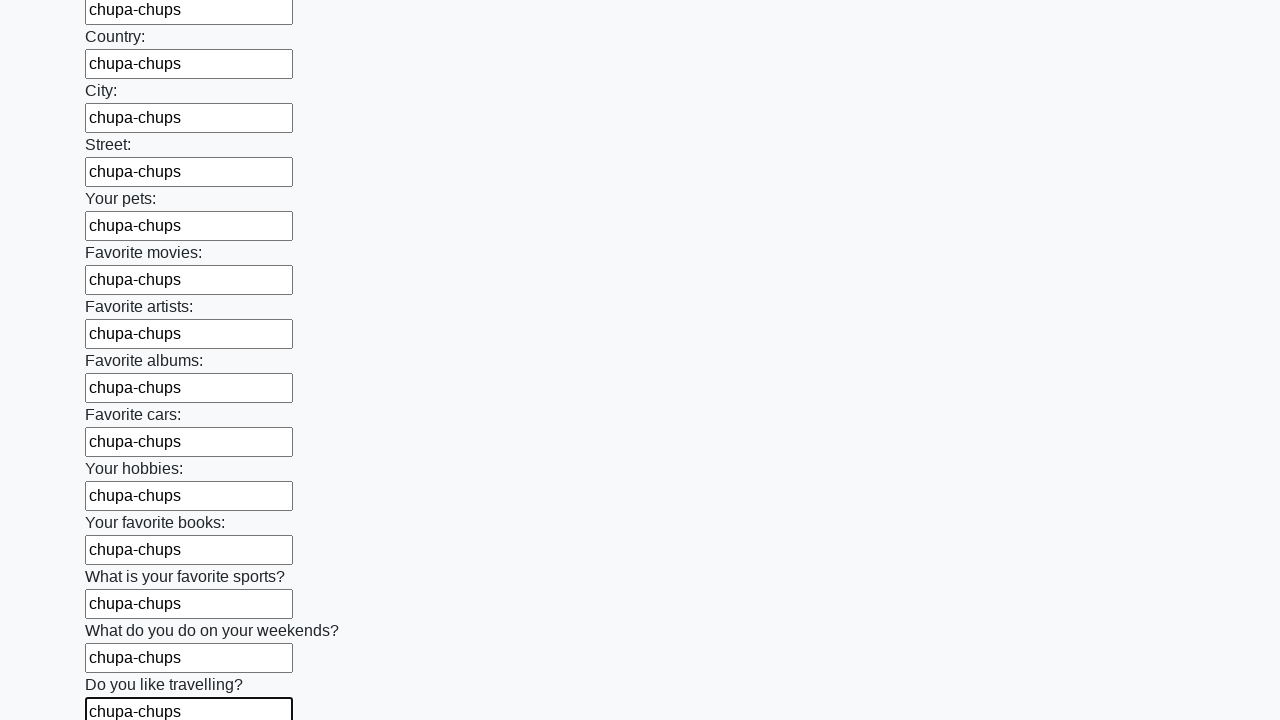

Filled an input field with test value 'chupa-chups' on input >> nth=16
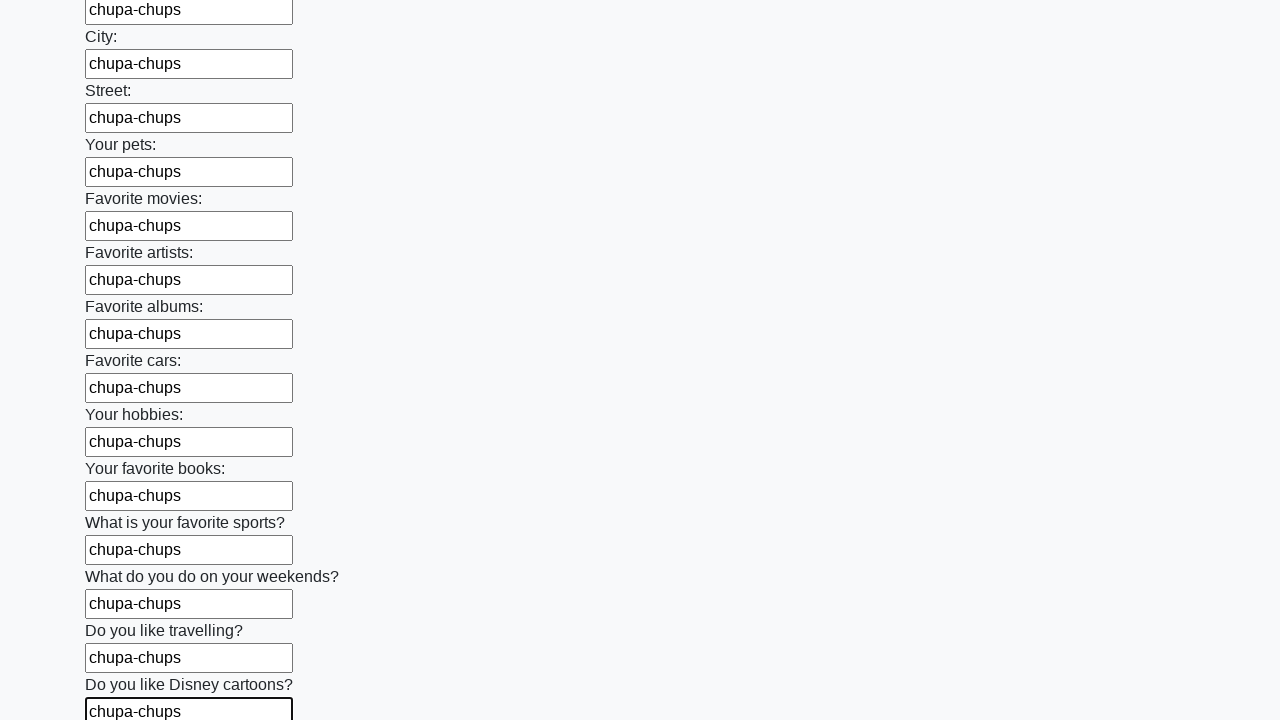

Filled an input field with test value 'chupa-chups' on input >> nth=17
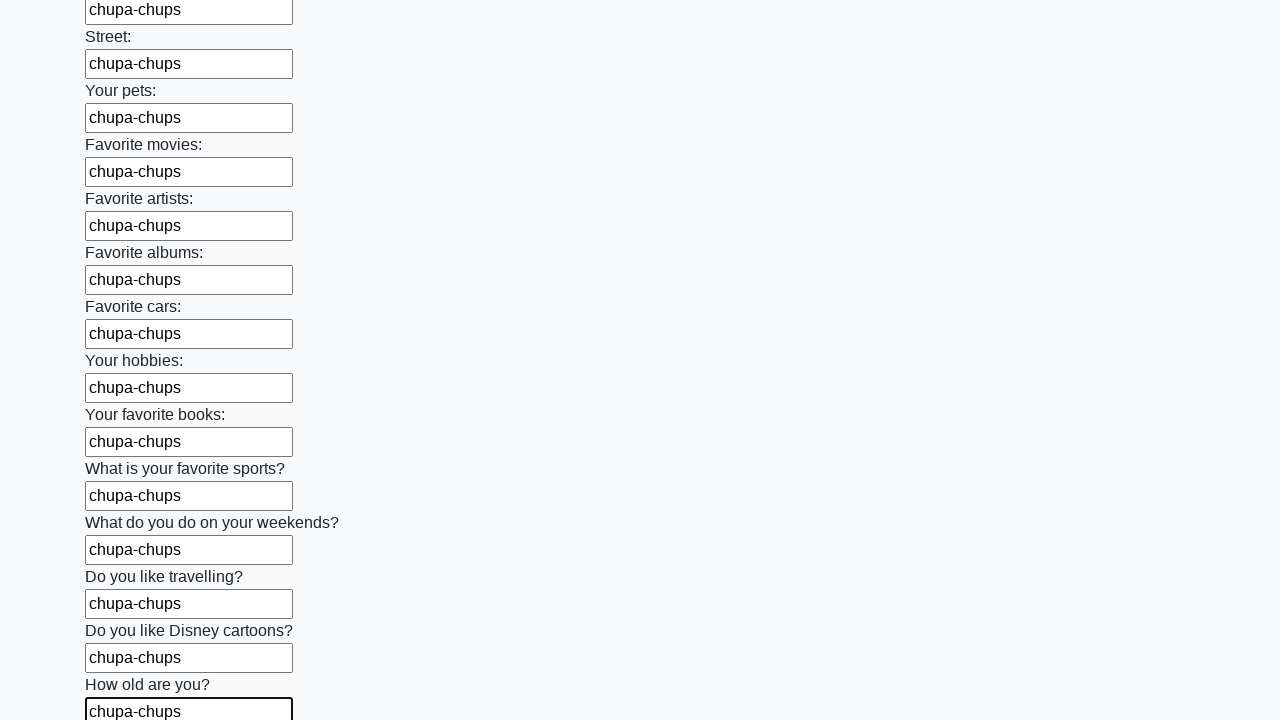

Filled an input field with test value 'chupa-chups' on input >> nth=18
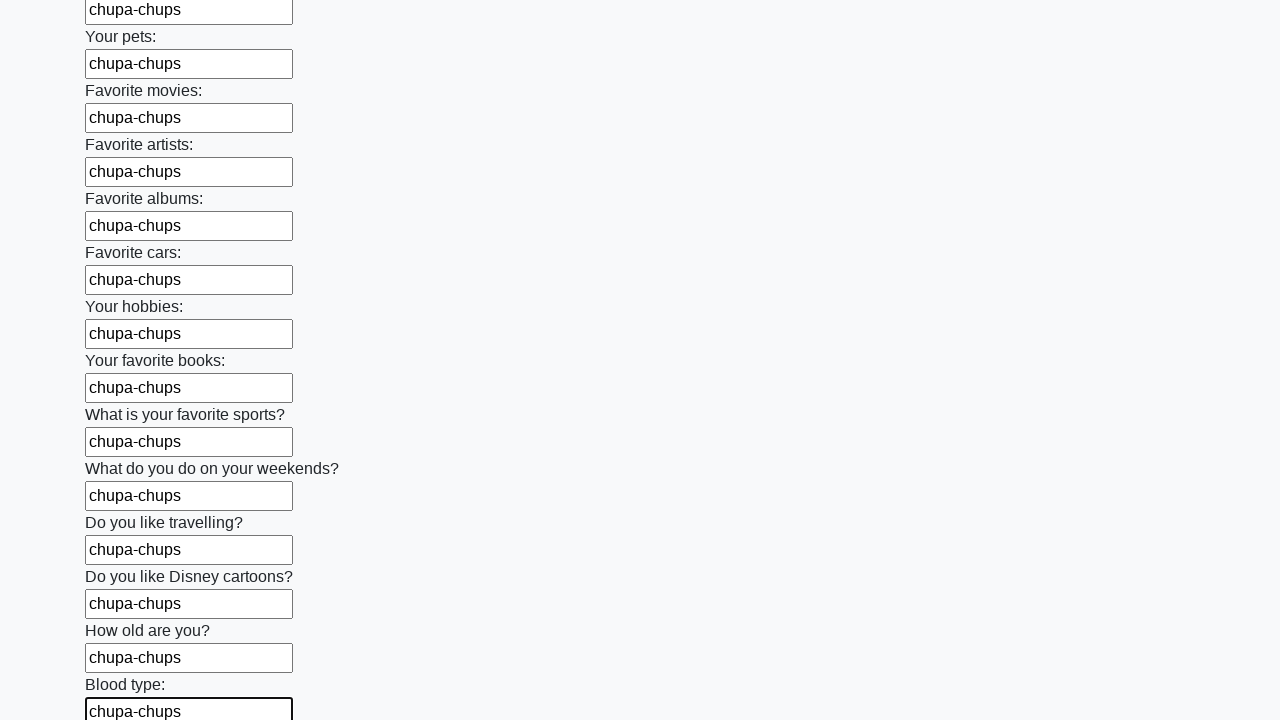

Filled an input field with test value 'chupa-chups' on input >> nth=19
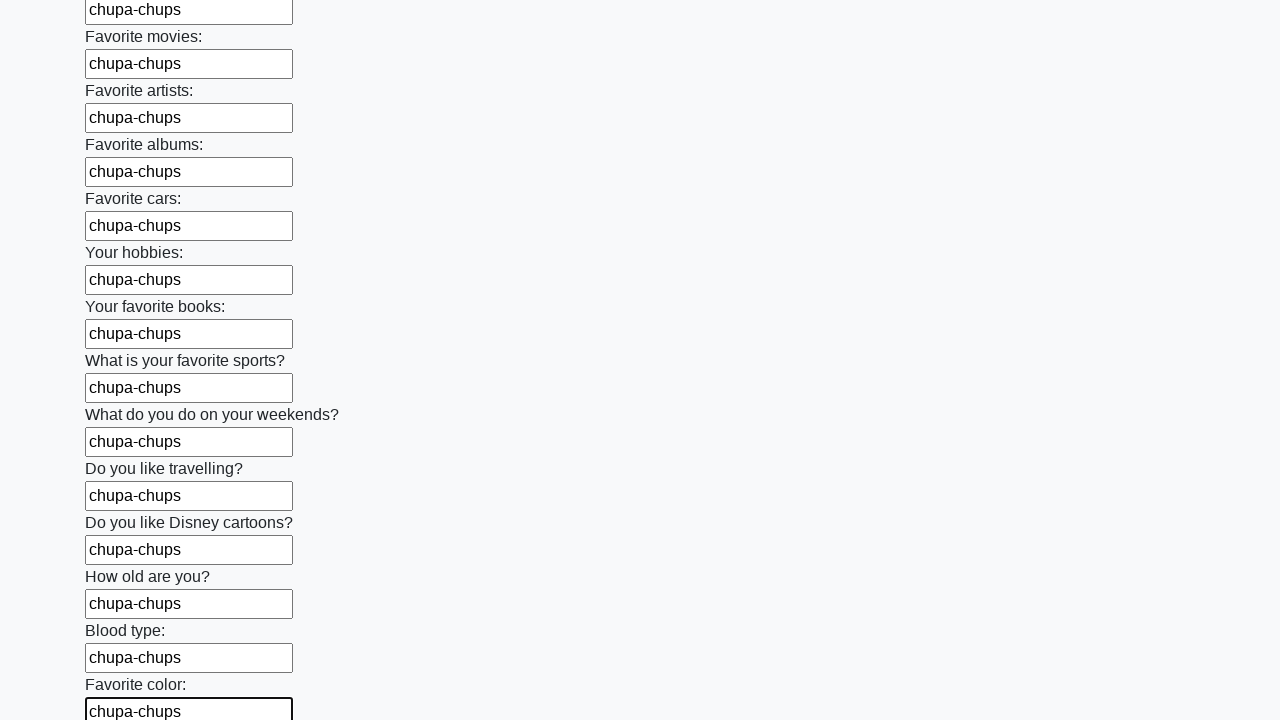

Filled an input field with test value 'chupa-chups' on input >> nth=20
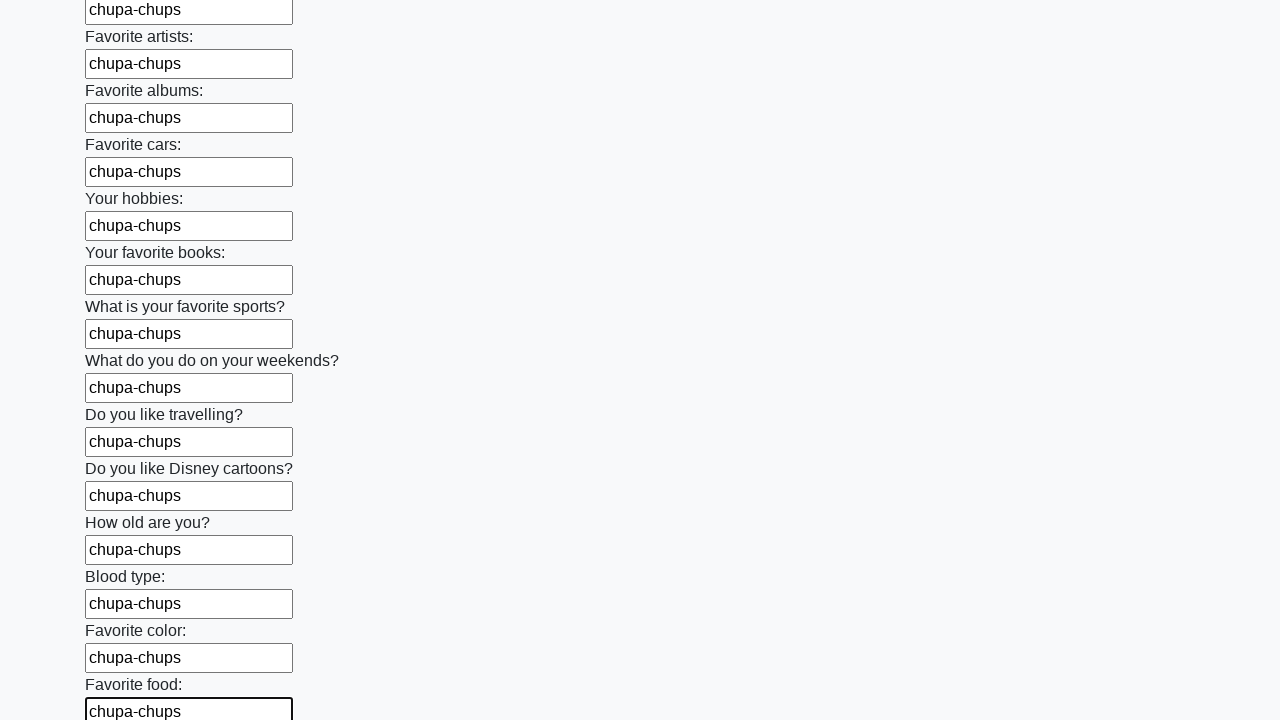

Filled an input field with test value 'chupa-chups' on input >> nth=21
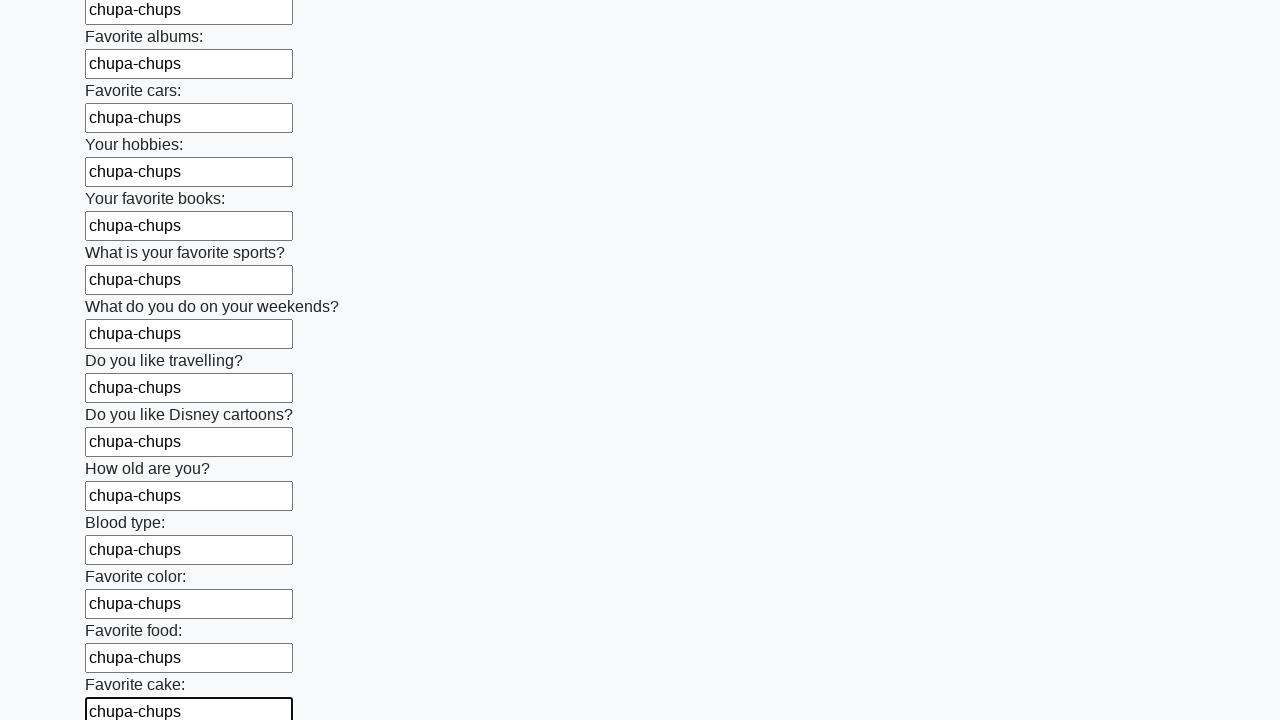

Filled an input field with test value 'chupa-chups' on input >> nth=22
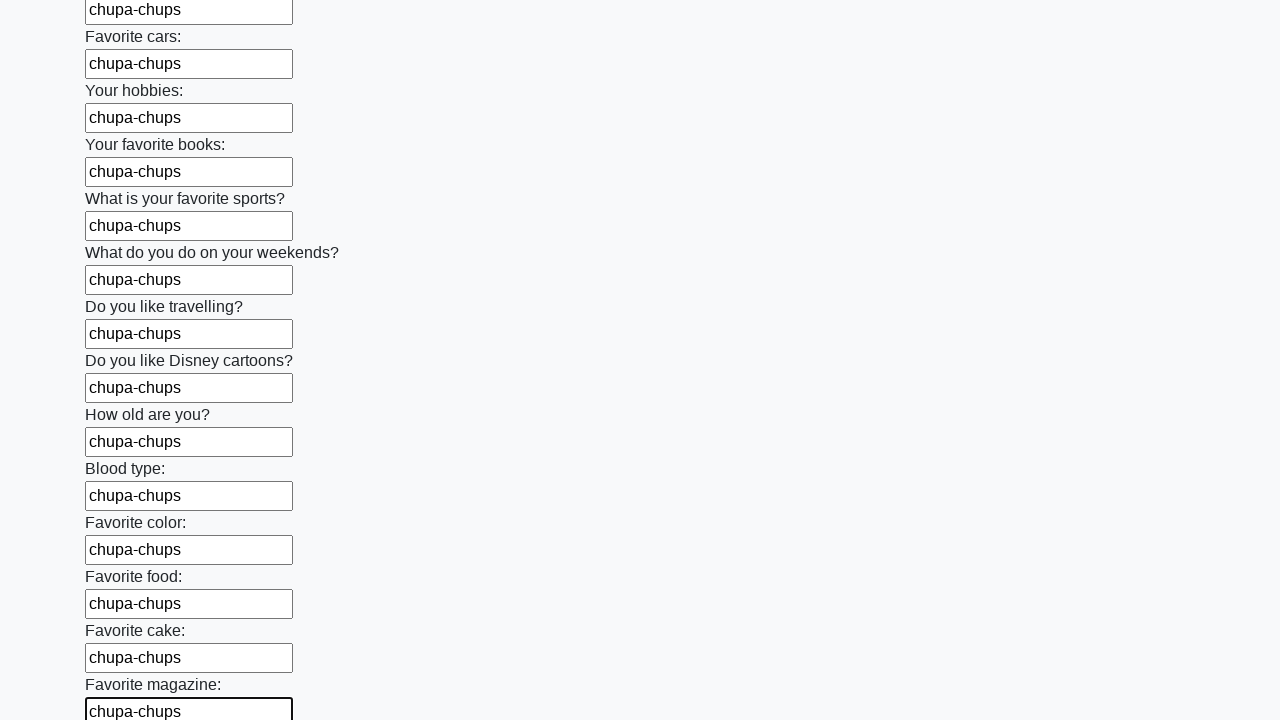

Filled an input field with test value 'chupa-chups' on input >> nth=23
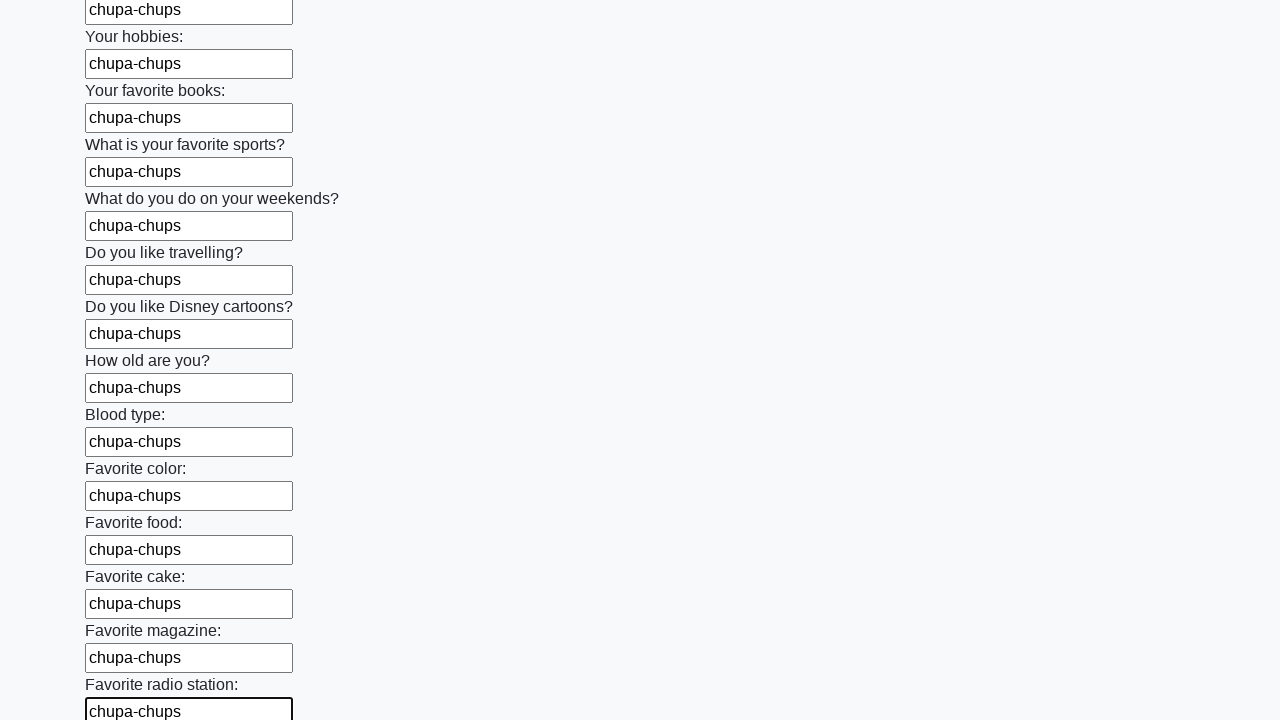

Filled an input field with test value 'chupa-chups' on input >> nth=24
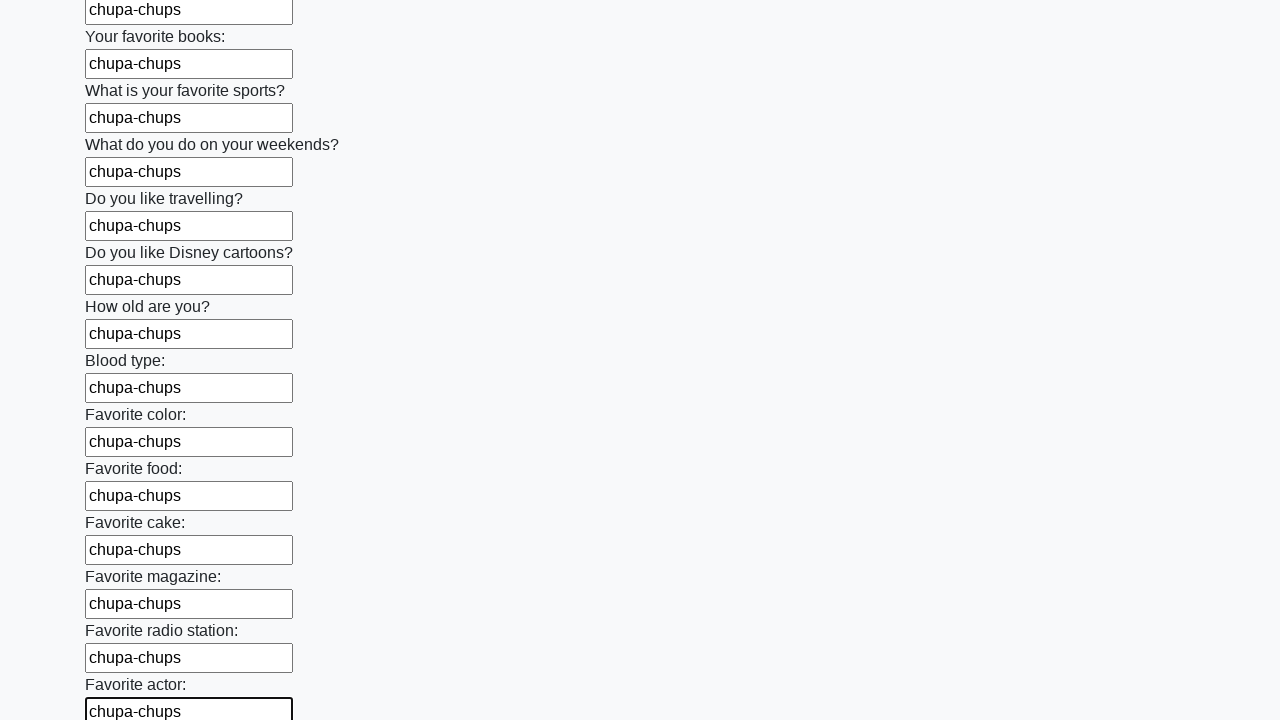

Filled an input field with test value 'chupa-chups' on input >> nth=25
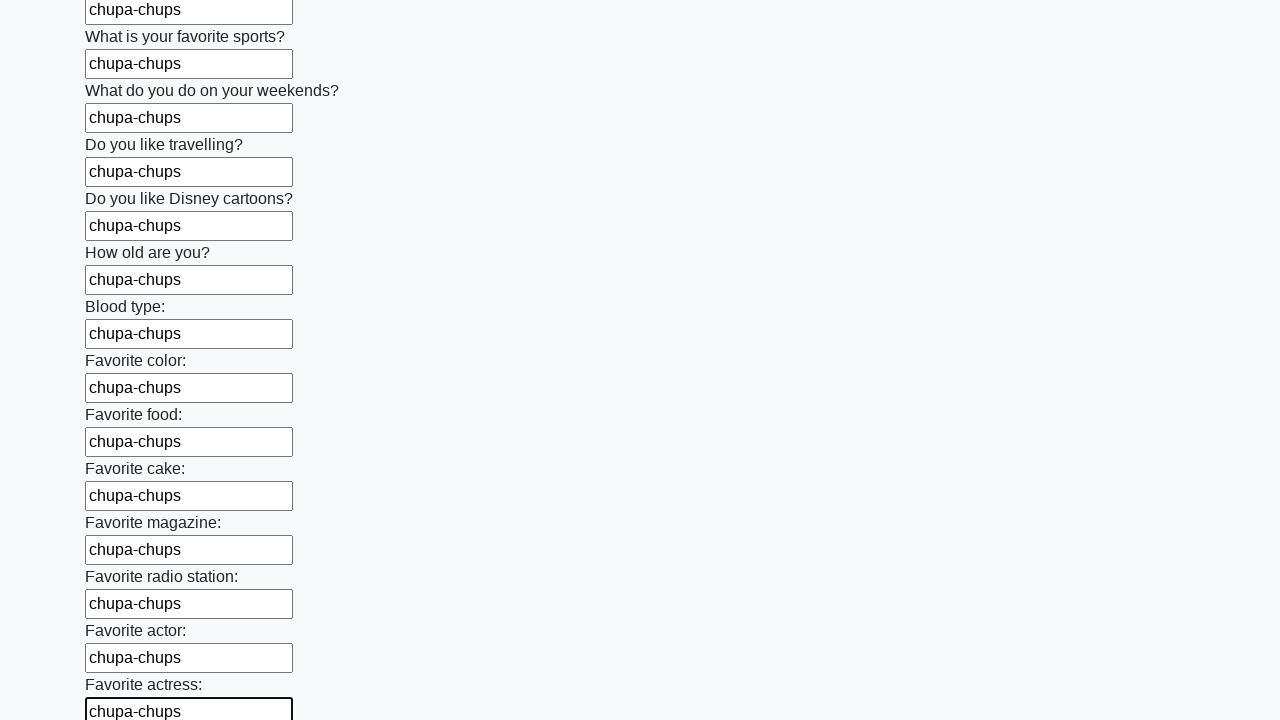

Filled an input field with test value 'chupa-chups' on input >> nth=26
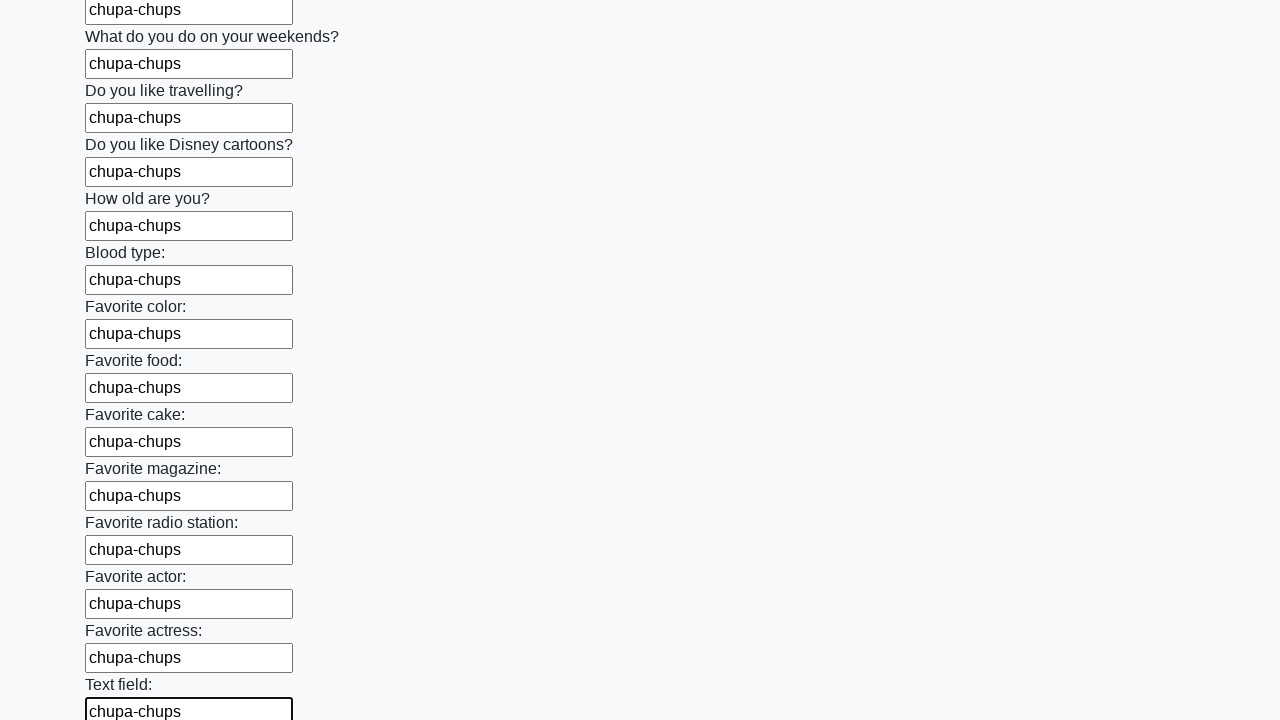

Filled an input field with test value 'chupa-chups' on input >> nth=27
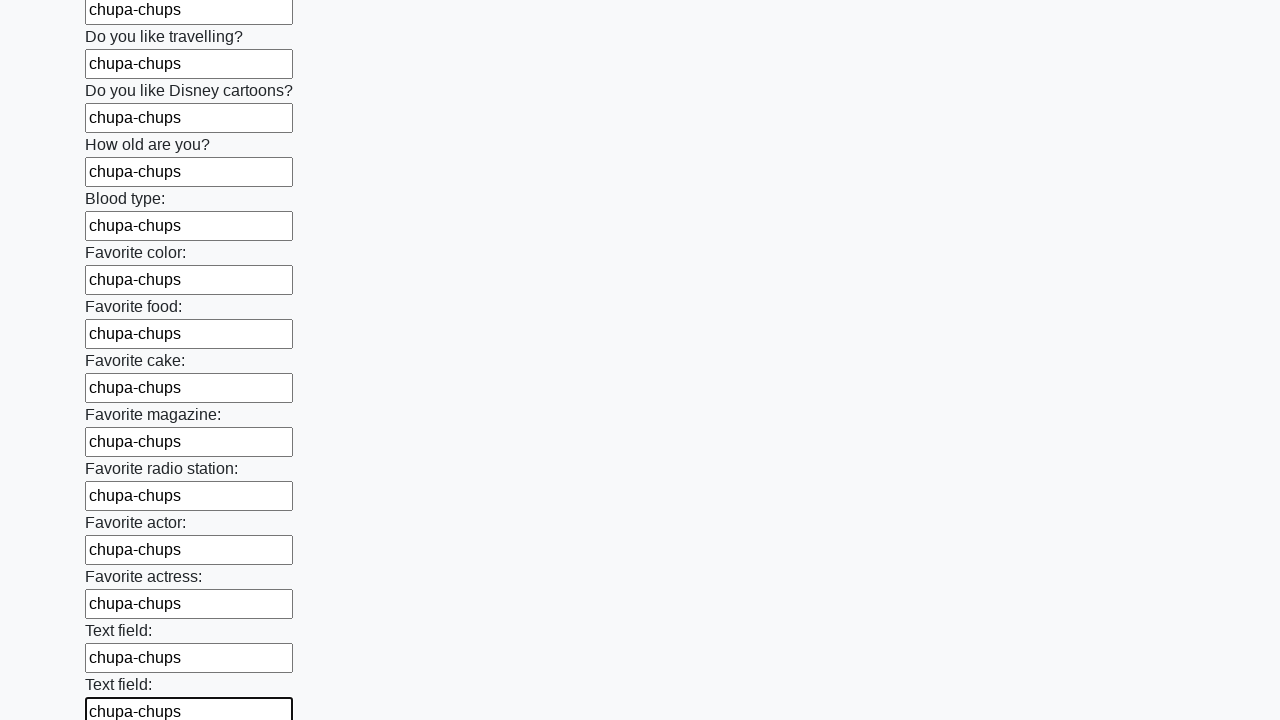

Filled an input field with test value 'chupa-chups' on input >> nth=28
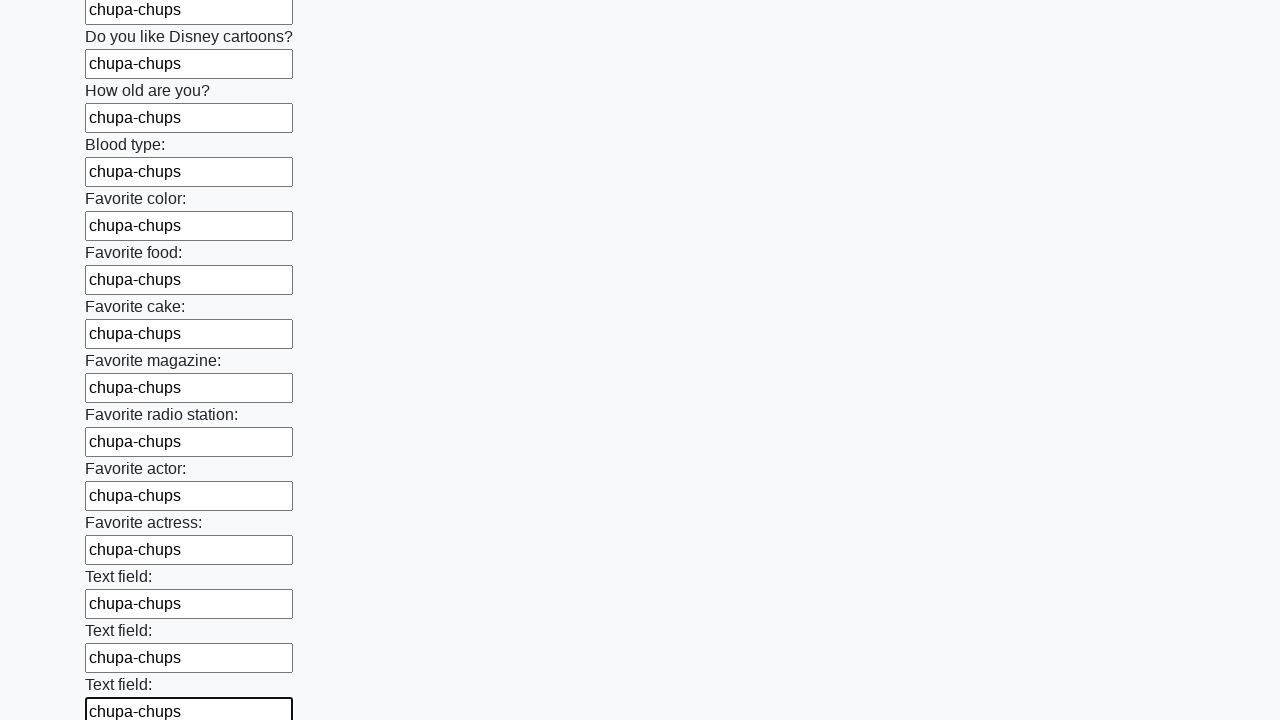

Filled an input field with test value 'chupa-chups' on input >> nth=29
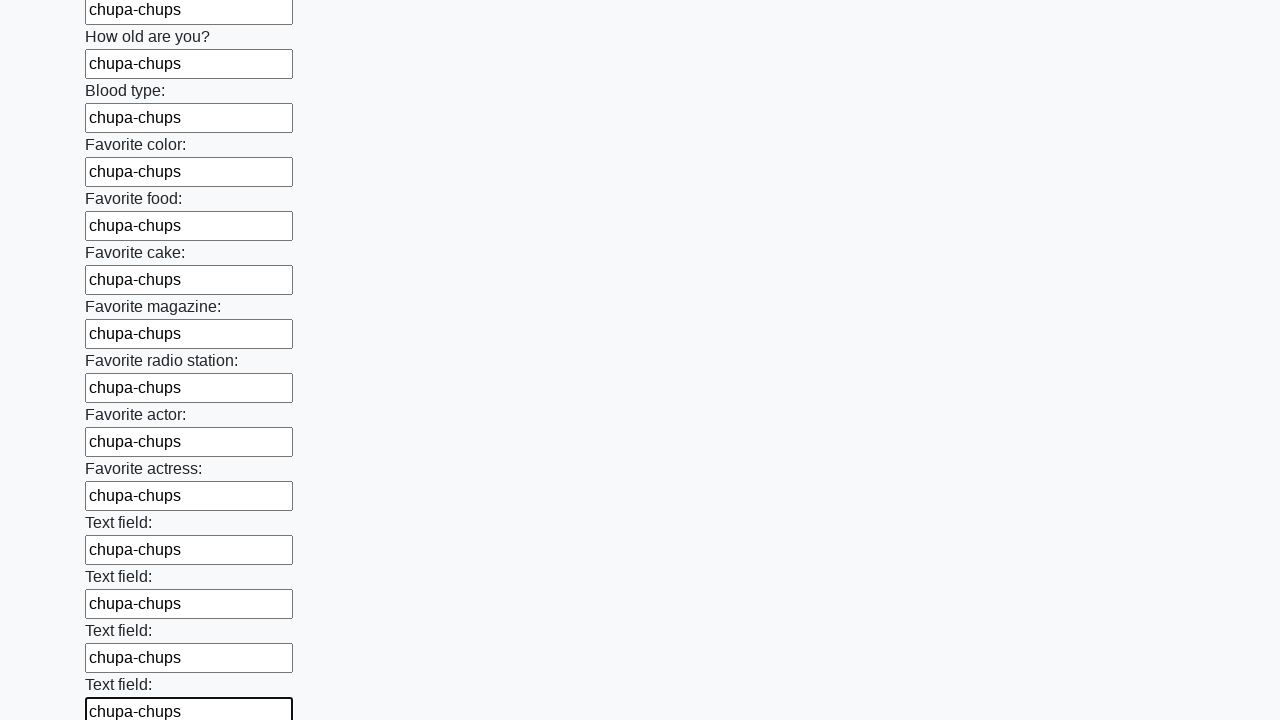

Filled an input field with test value 'chupa-chups' on input >> nth=30
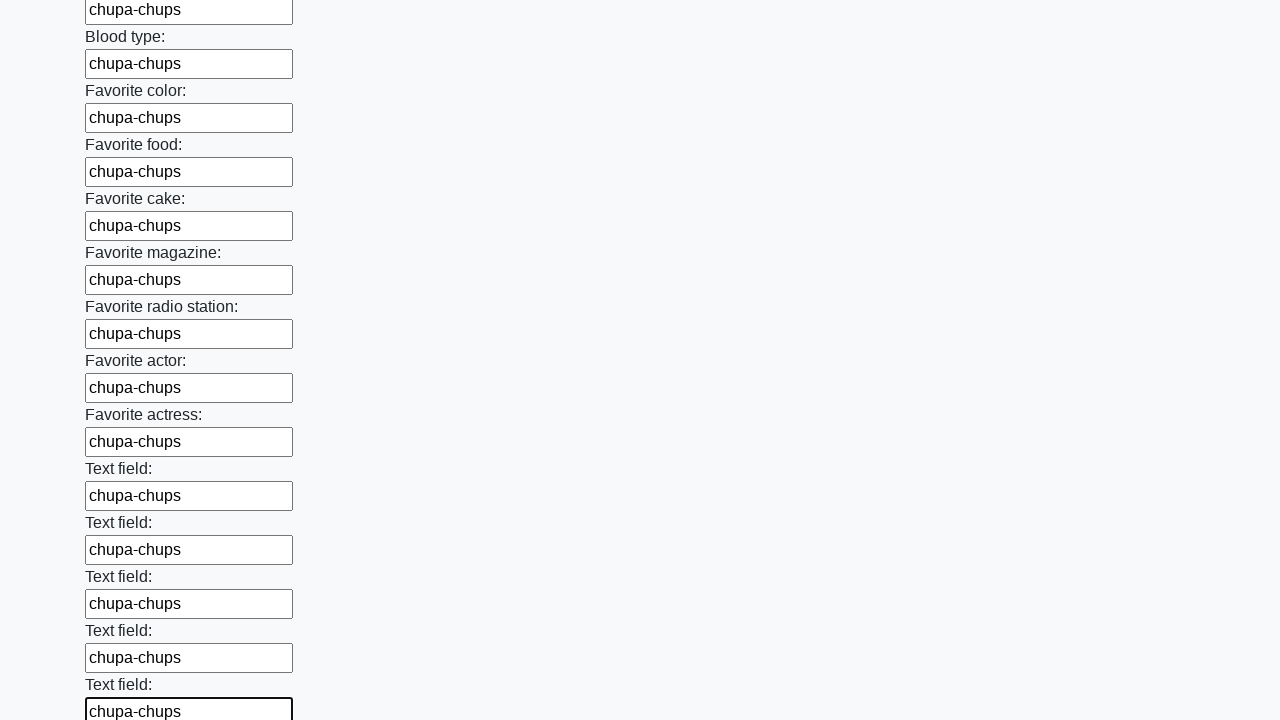

Filled an input field with test value 'chupa-chups' on input >> nth=31
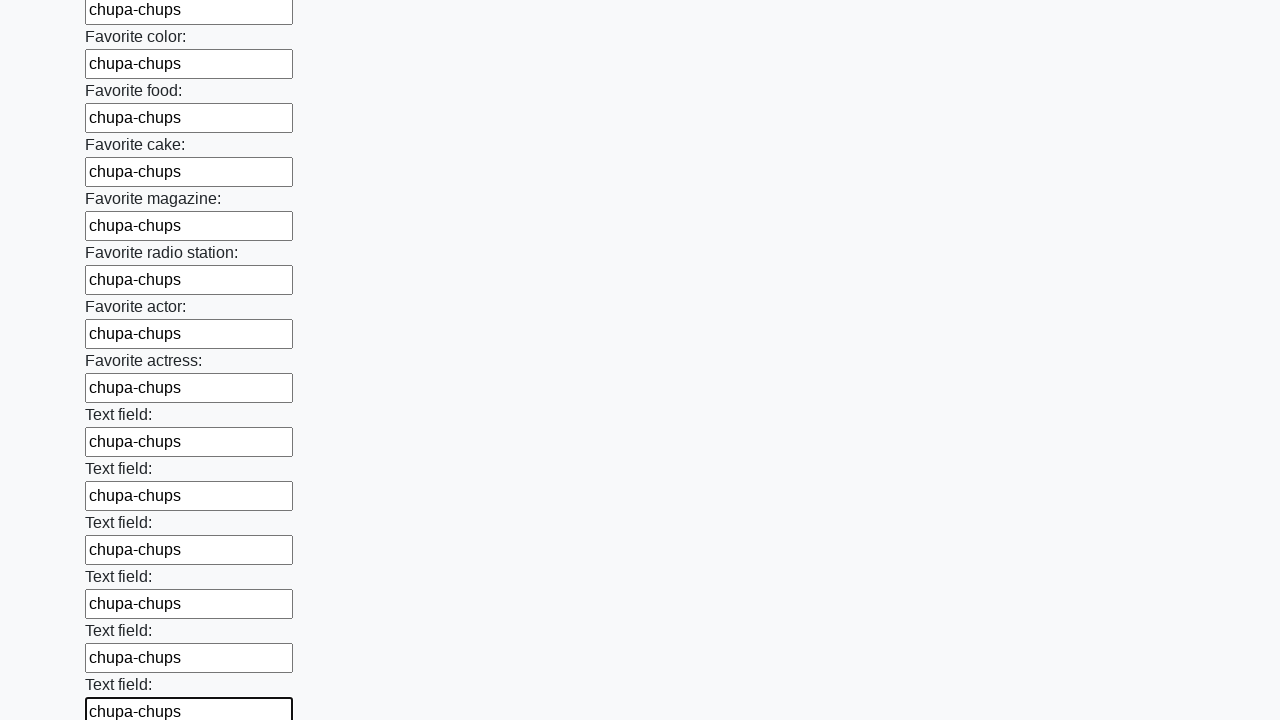

Filled an input field with test value 'chupa-chups' on input >> nth=32
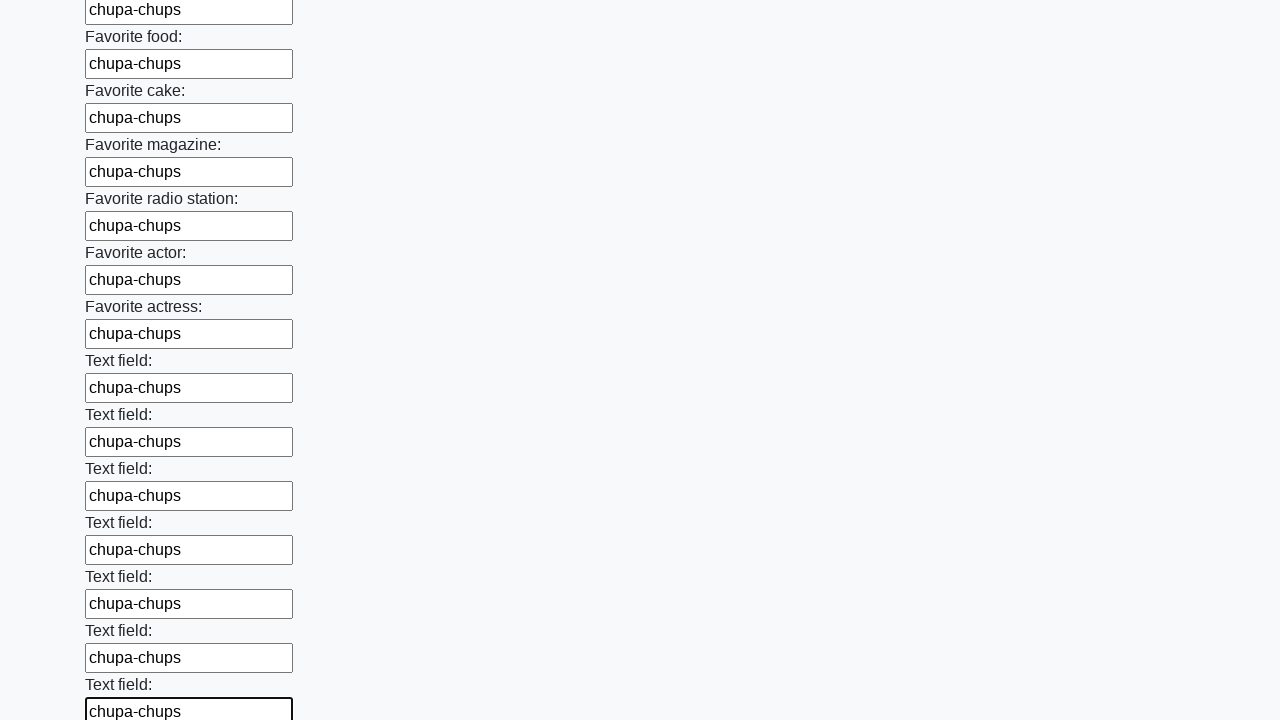

Filled an input field with test value 'chupa-chups' on input >> nth=33
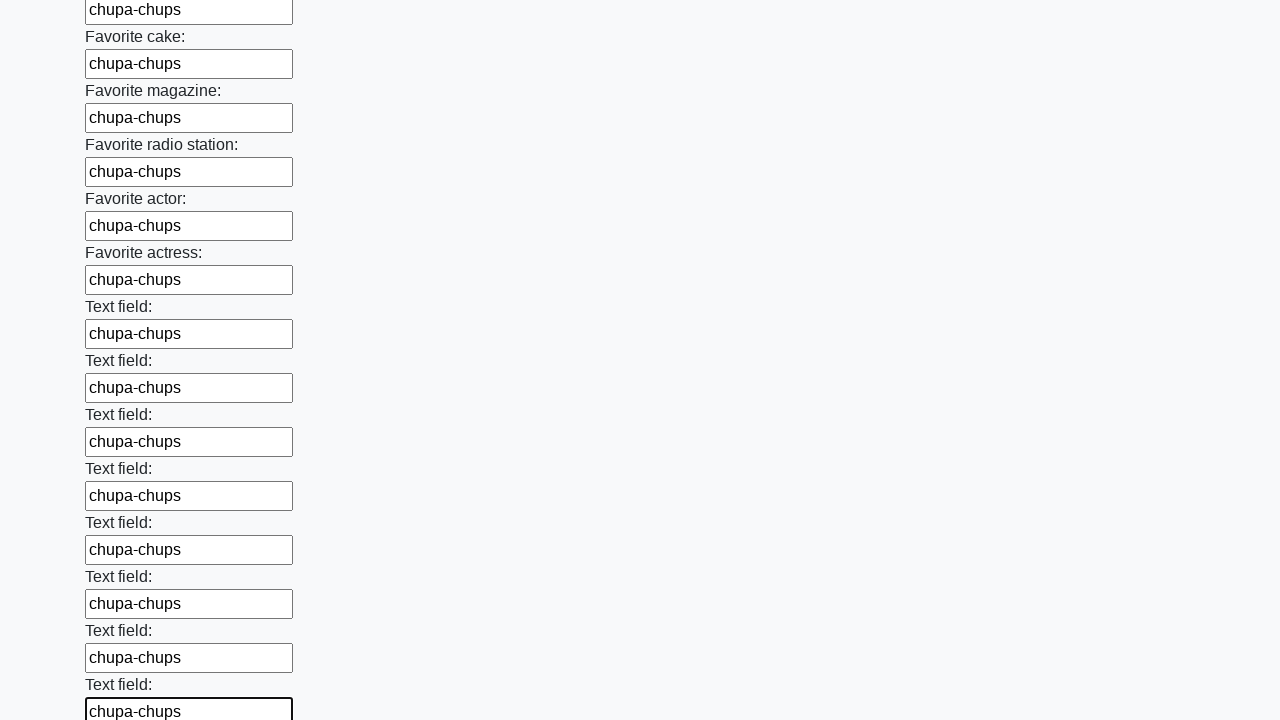

Filled an input field with test value 'chupa-chups' on input >> nth=34
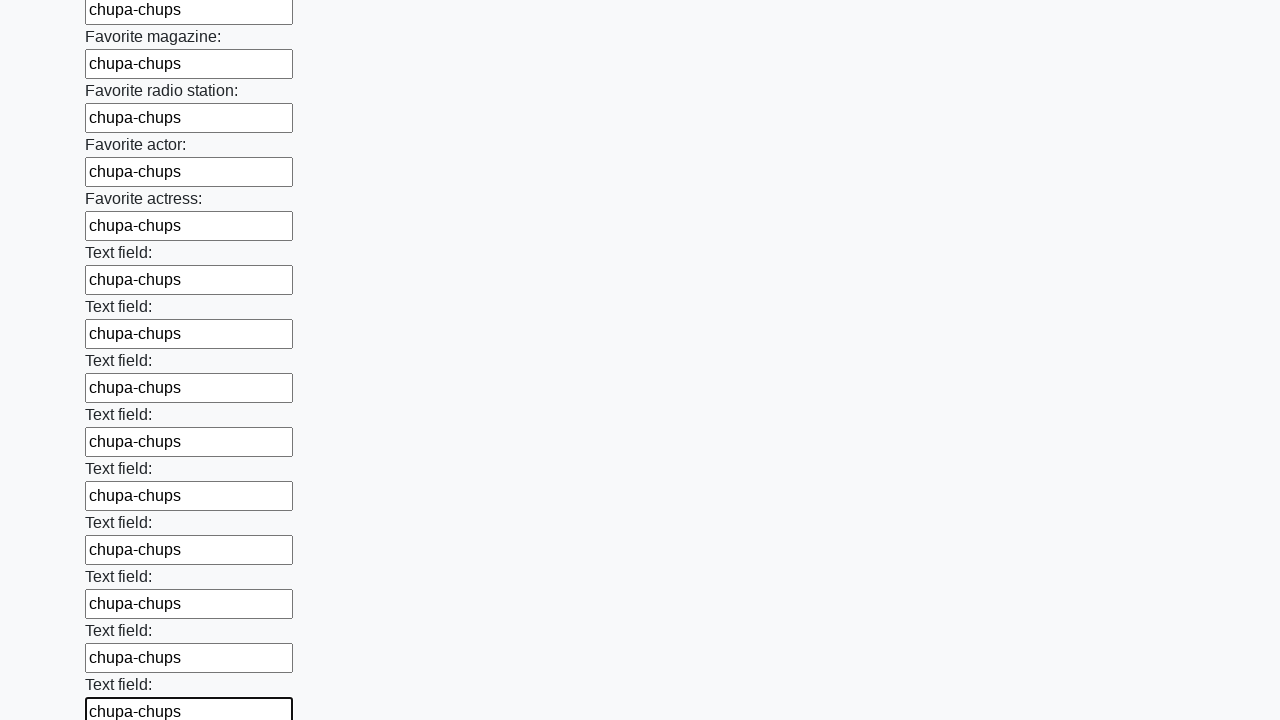

Filled an input field with test value 'chupa-chups' on input >> nth=35
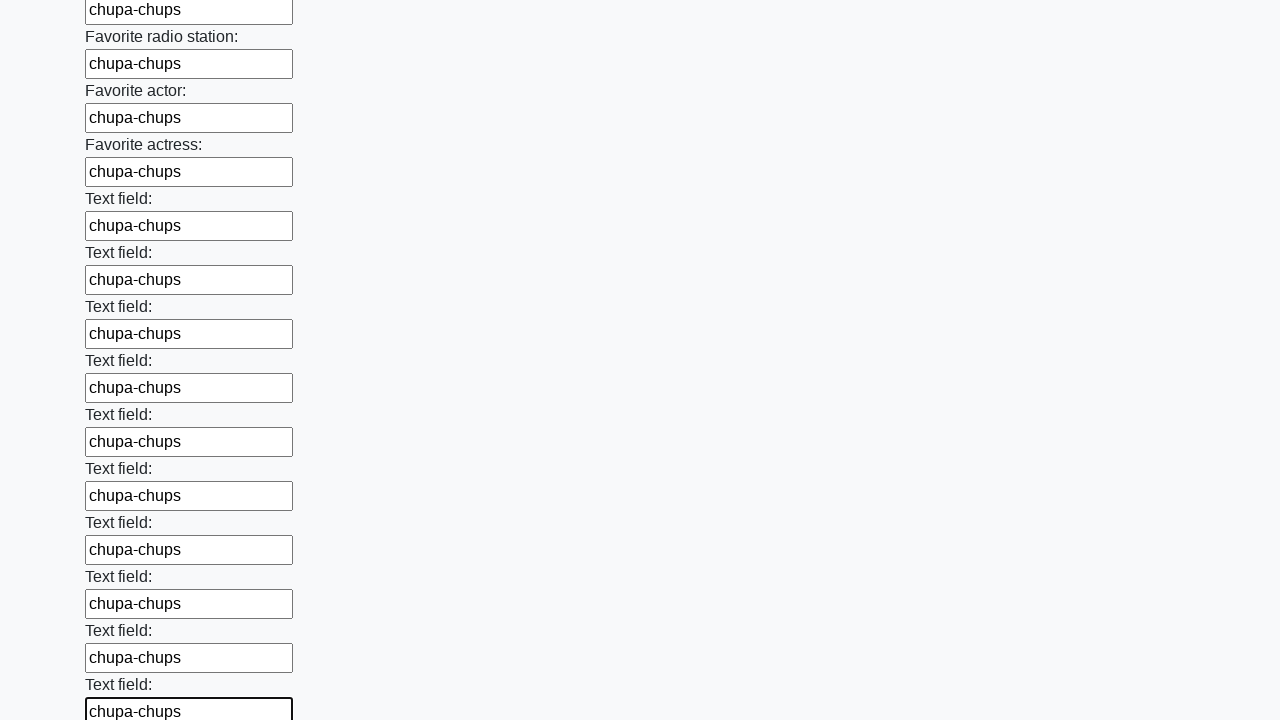

Filled an input field with test value 'chupa-chups' on input >> nth=36
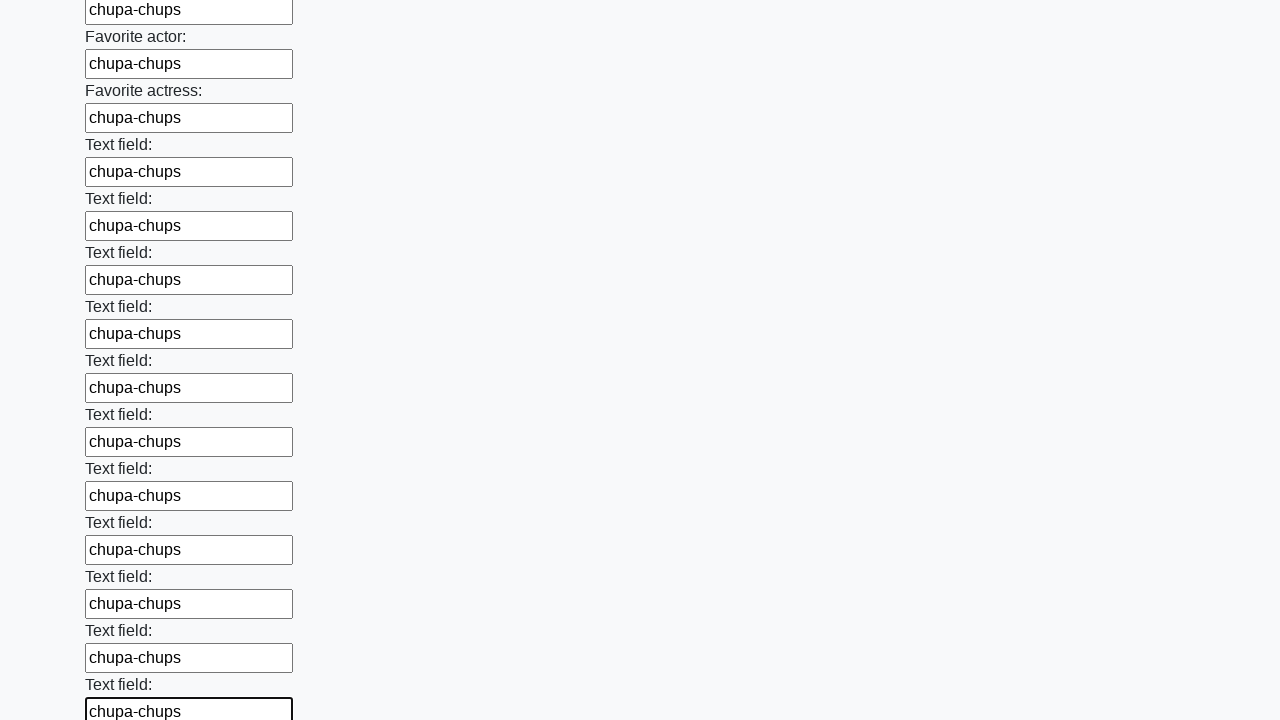

Filled an input field with test value 'chupa-chups' on input >> nth=37
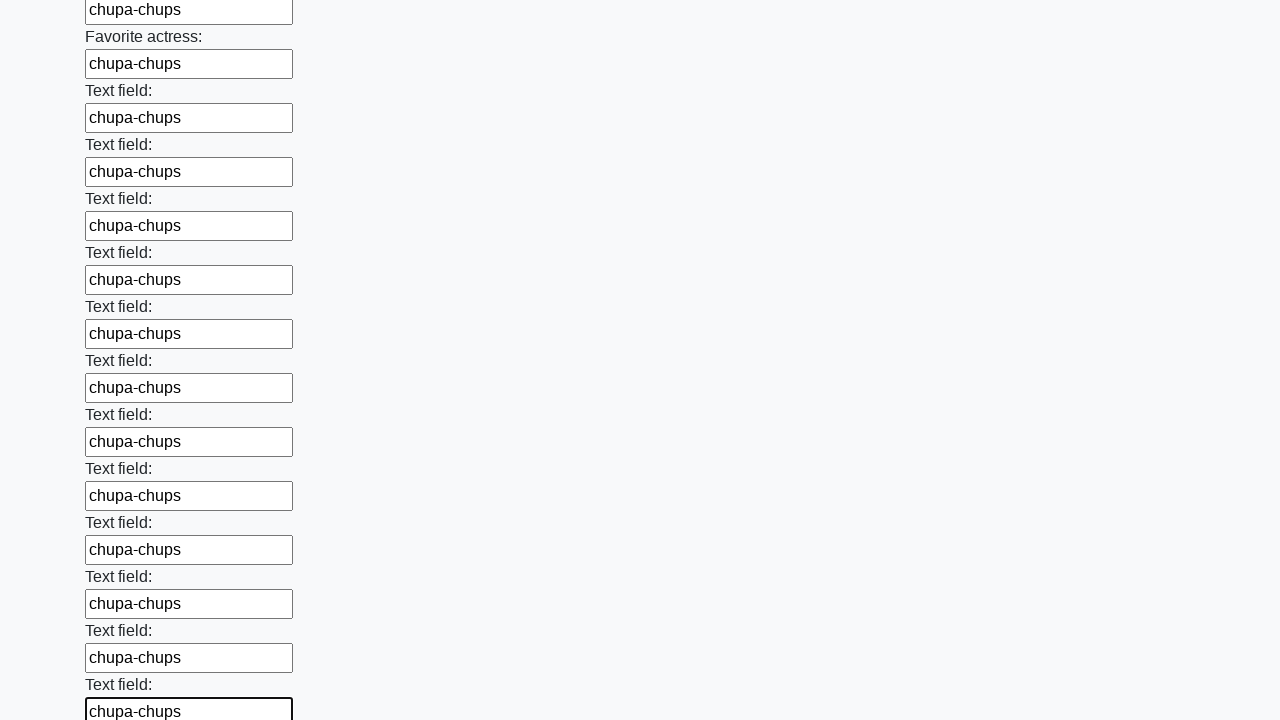

Filled an input field with test value 'chupa-chups' on input >> nth=38
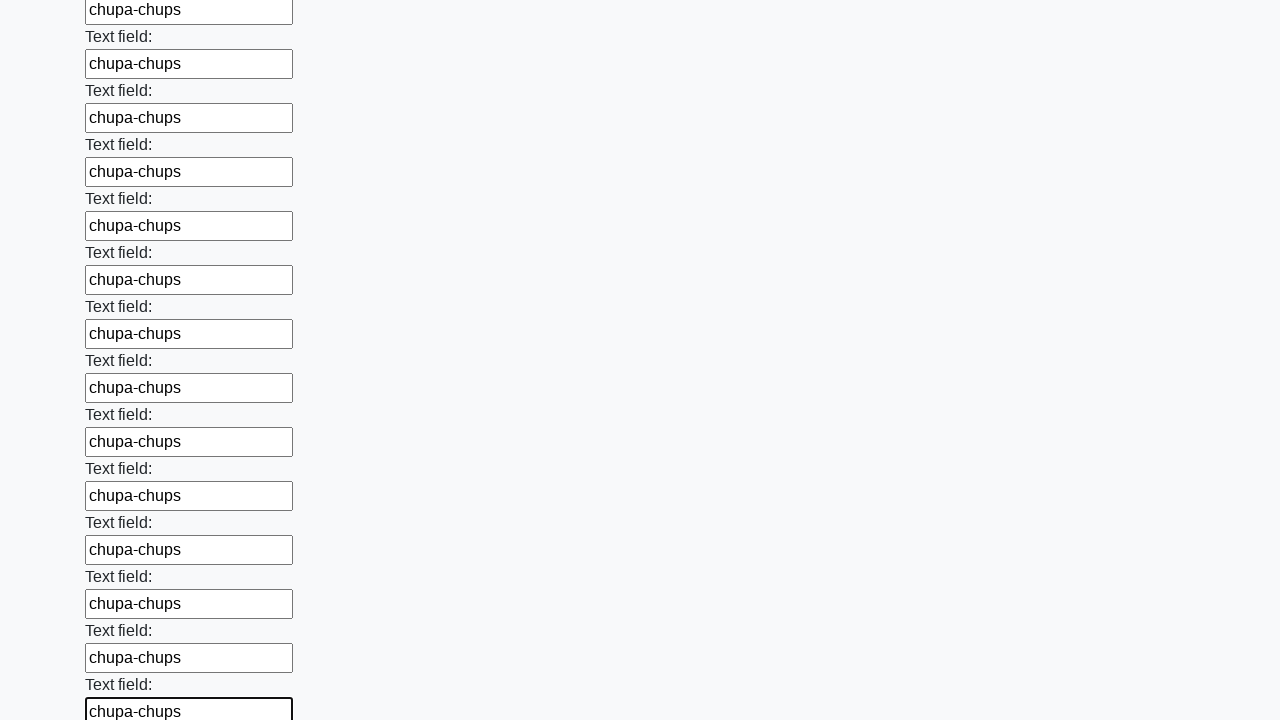

Filled an input field with test value 'chupa-chups' on input >> nth=39
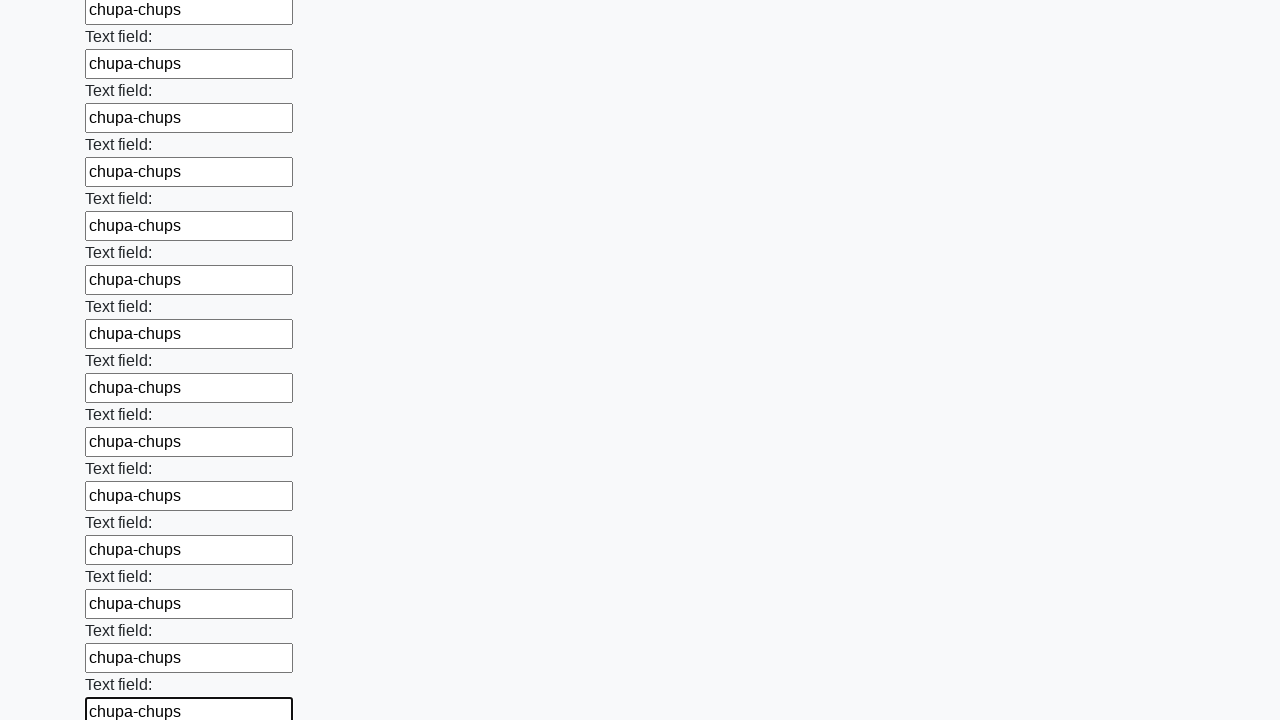

Filled an input field with test value 'chupa-chups' on input >> nth=40
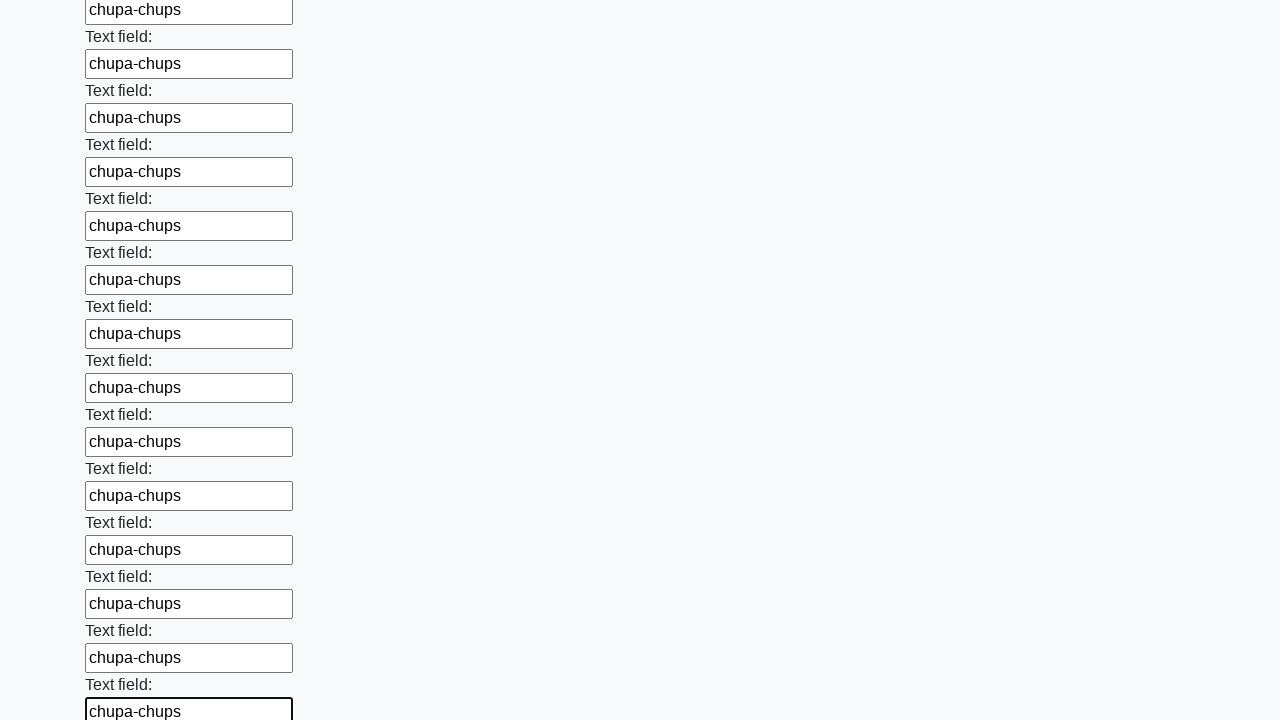

Filled an input field with test value 'chupa-chups' on input >> nth=41
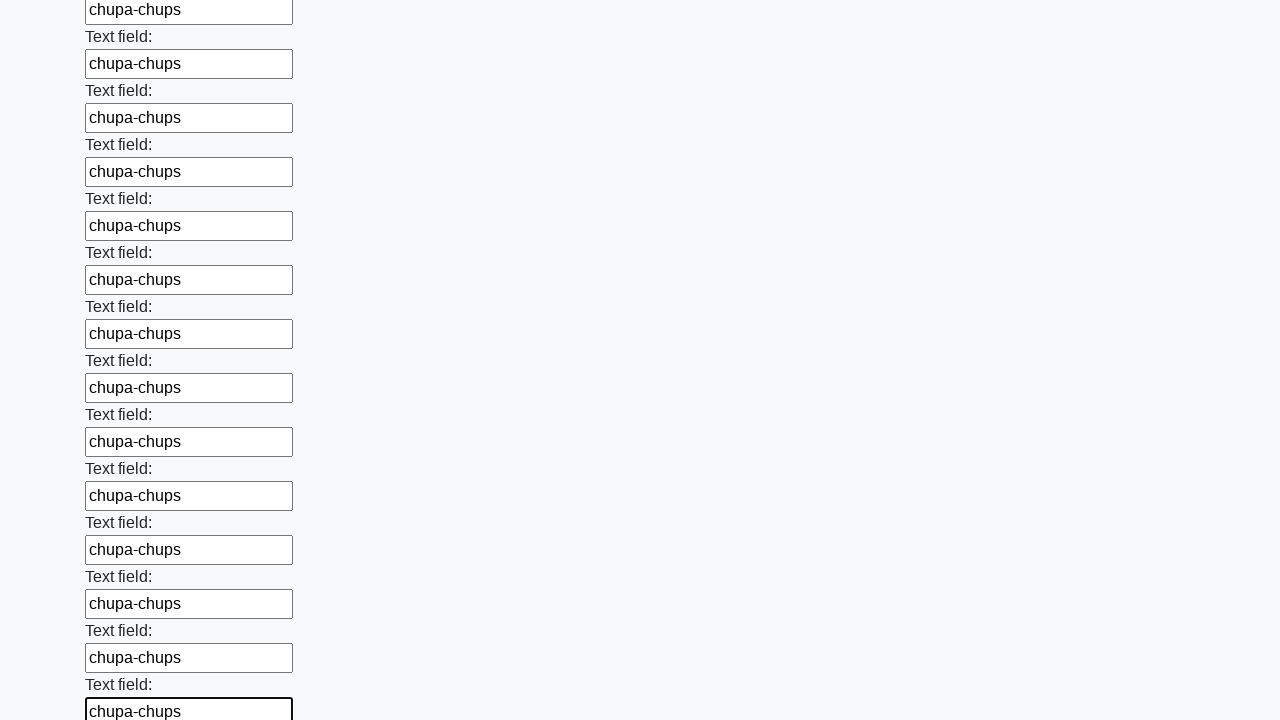

Filled an input field with test value 'chupa-chups' on input >> nth=42
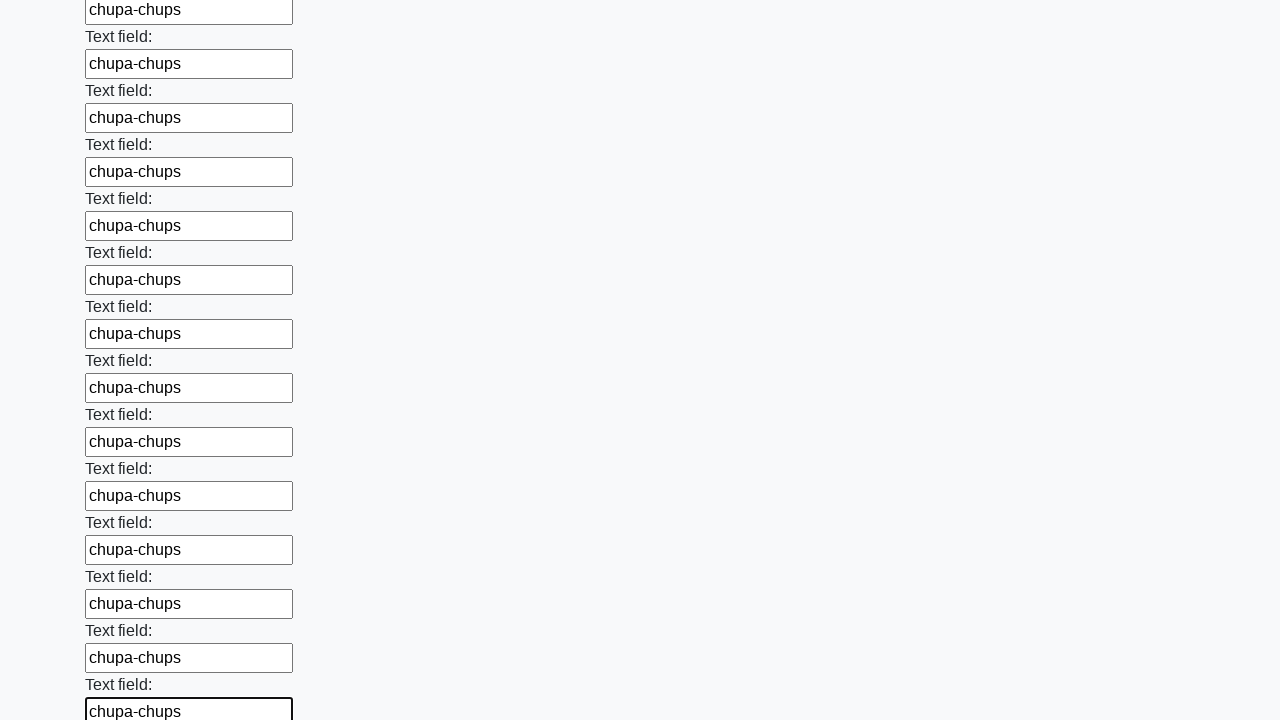

Filled an input field with test value 'chupa-chups' on input >> nth=43
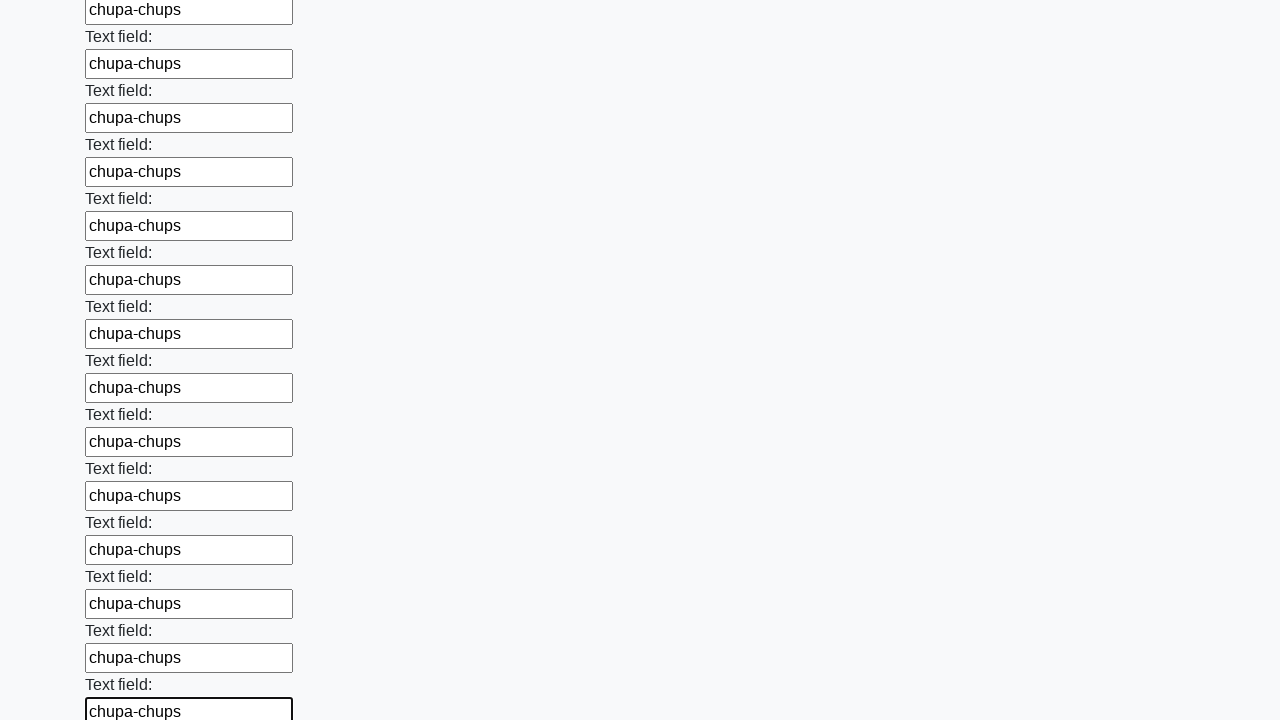

Filled an input field with test value 'chupa-chups' on input >> nth=44
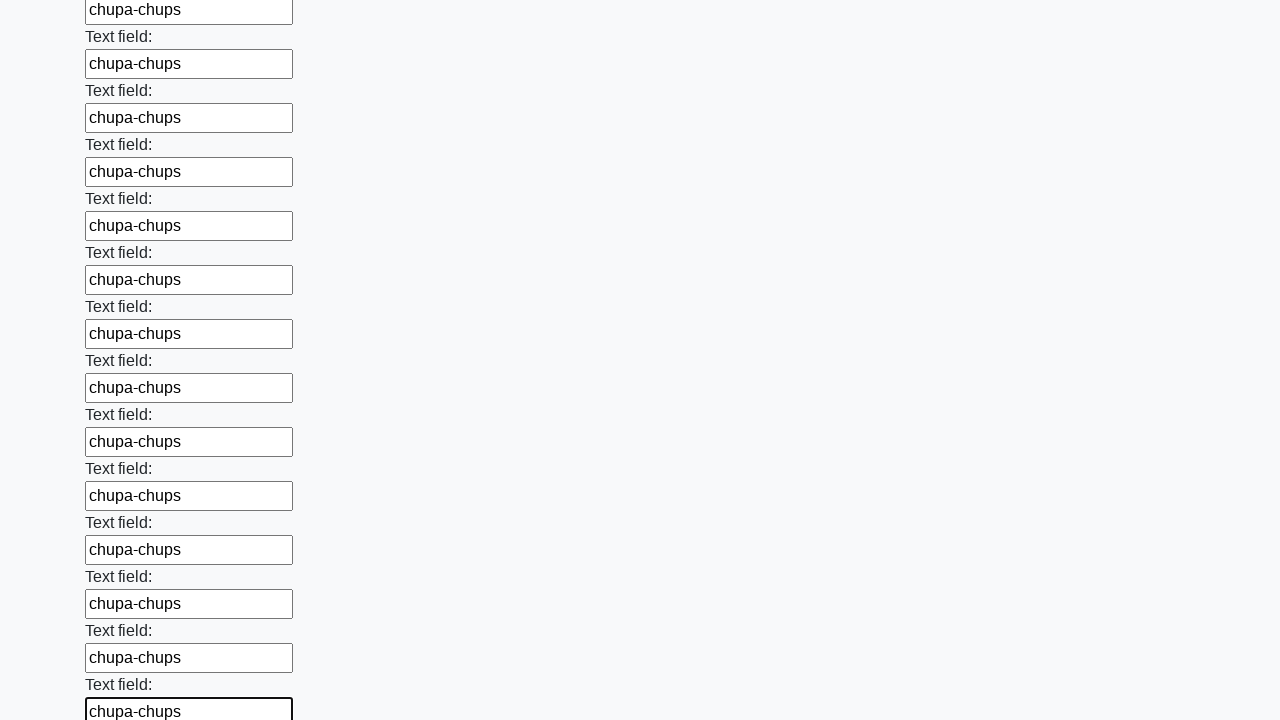

Filled an input field with test value 'chupa-chups' on input >> nth=45
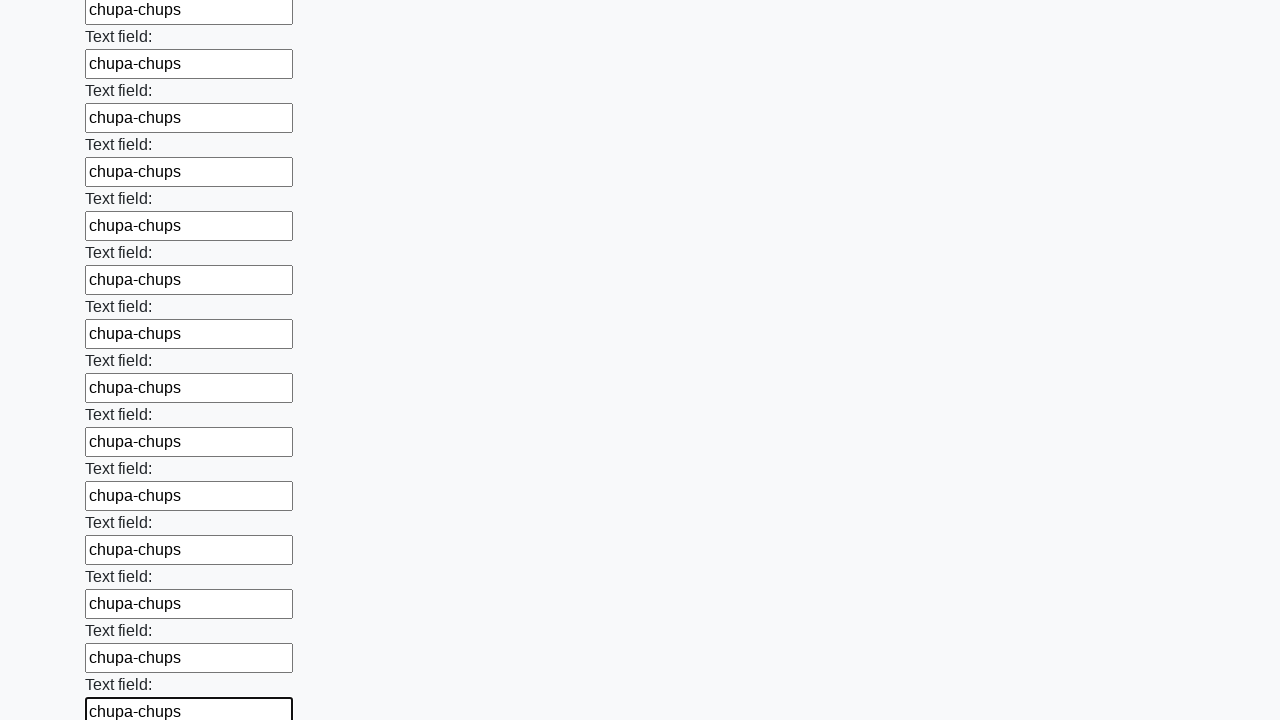

Filled an input field with test value 'chupa-chups' on input >> nth=46
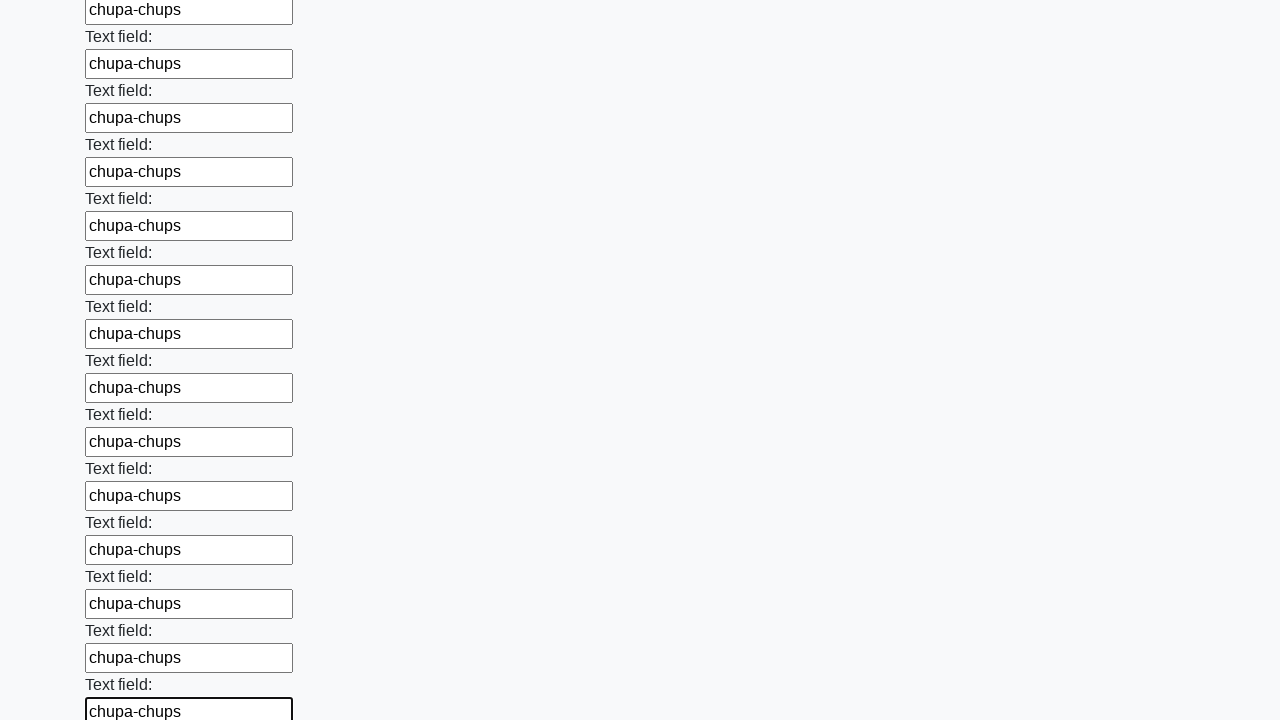

Filled an input field with test value 'chupa-chups' on input >> nth=47
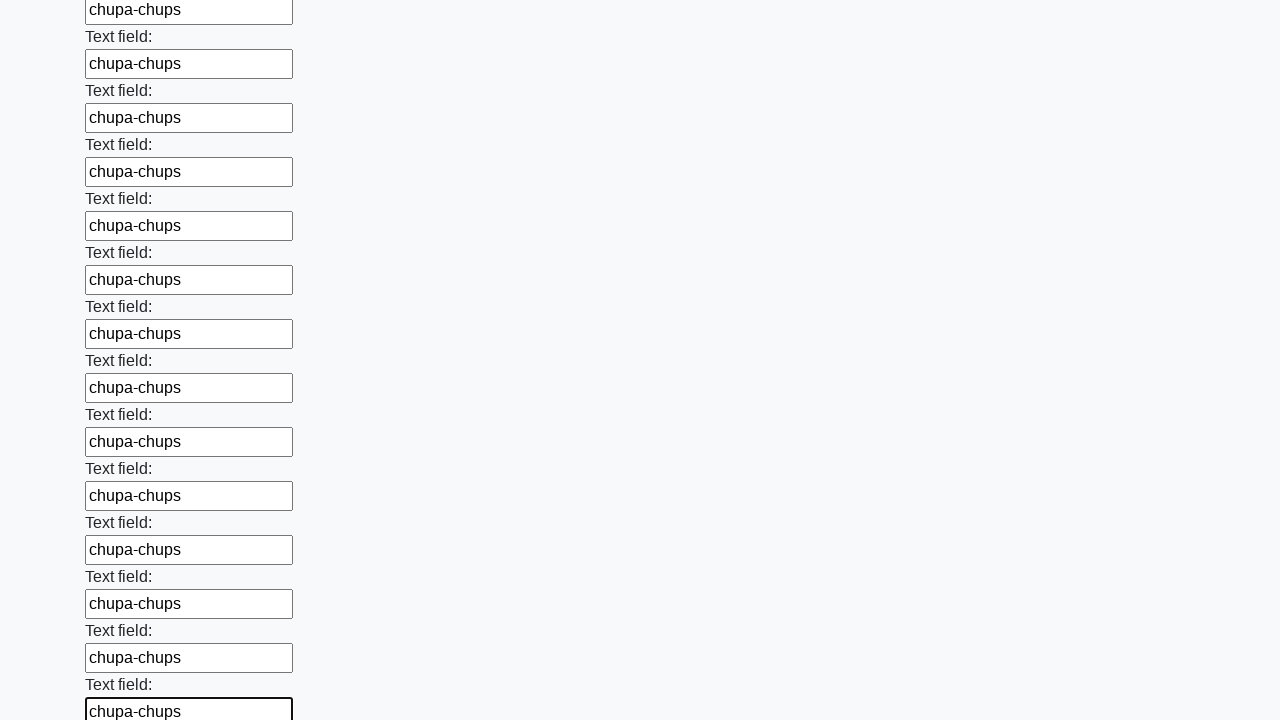

Filled an input field with test value 'chupa-chups' on input >> nth=48
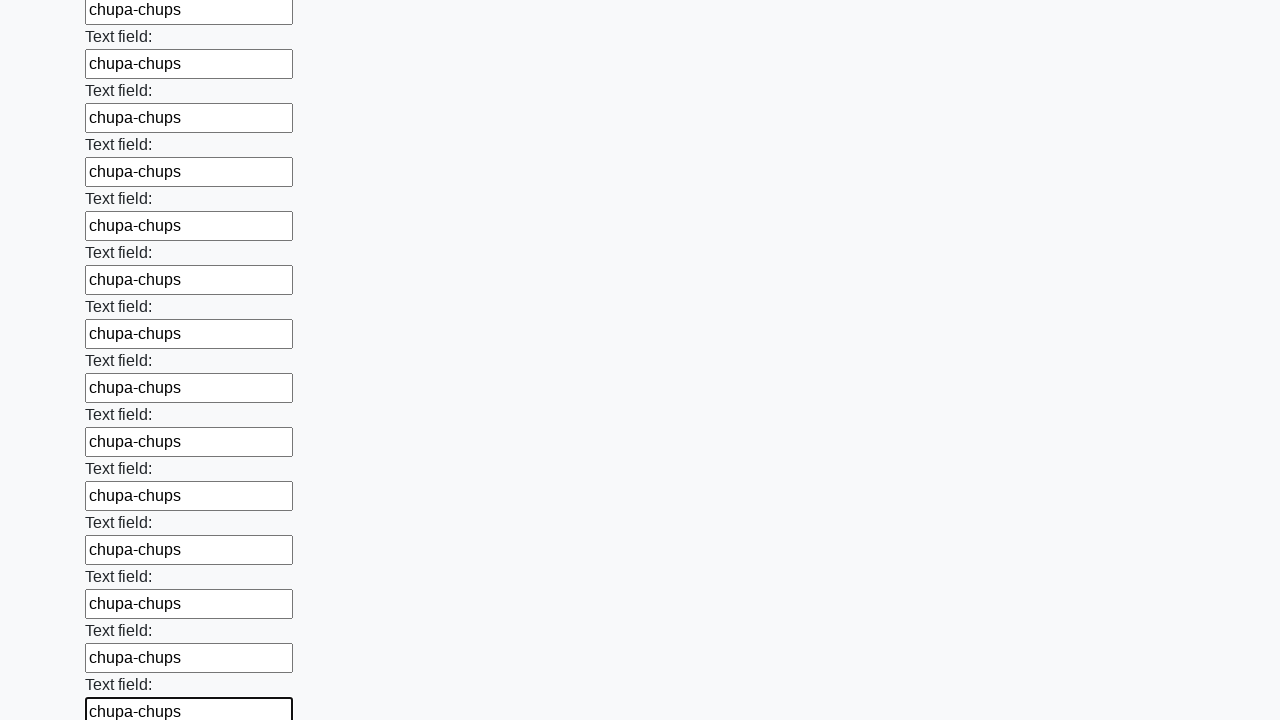

Filled an input field with test value 'chupa-chups' on input >> nth=49
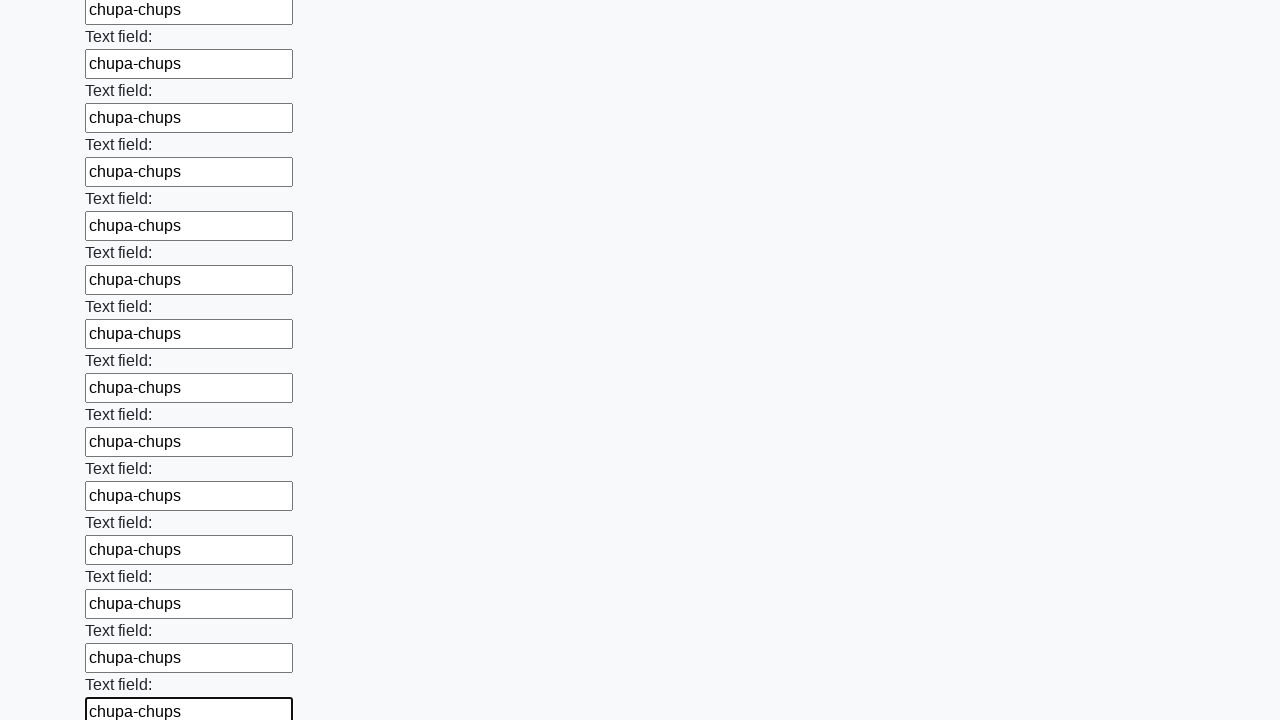

Filled an input field with test value 'chupa-chups' on input >> nth=50
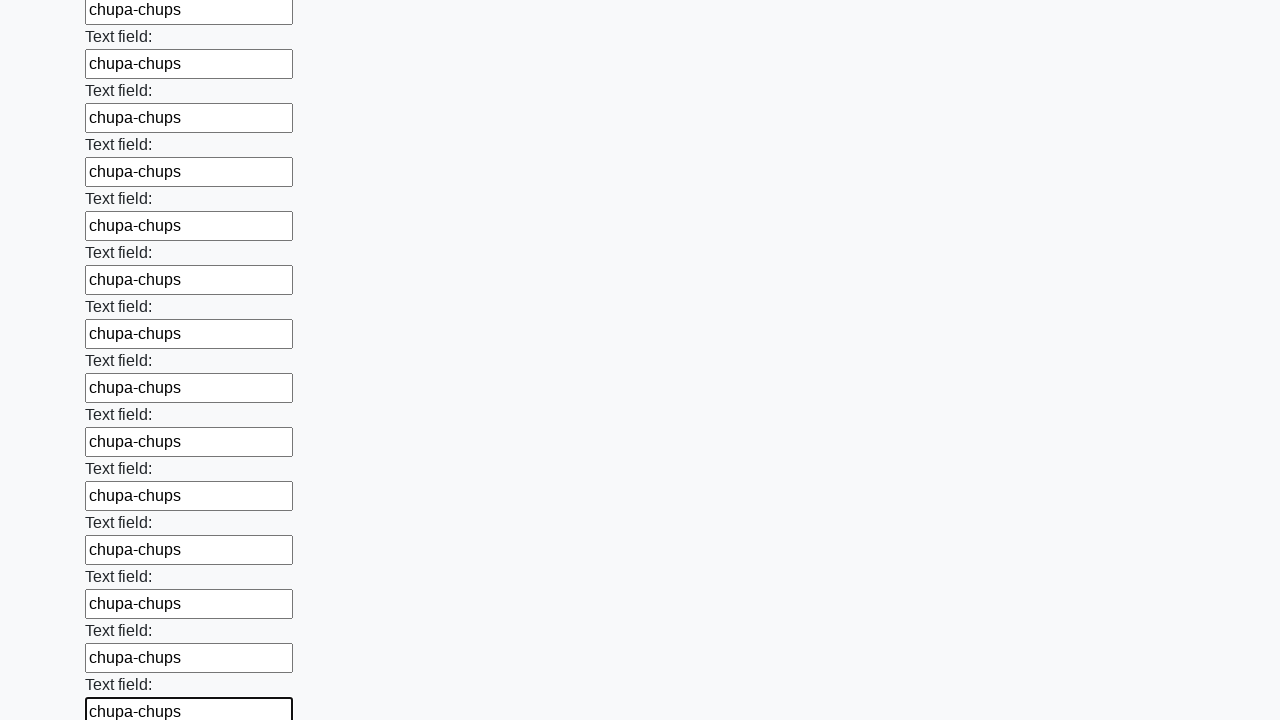

Filled an input field with test value 'chupa-chups' on input >> nth=51
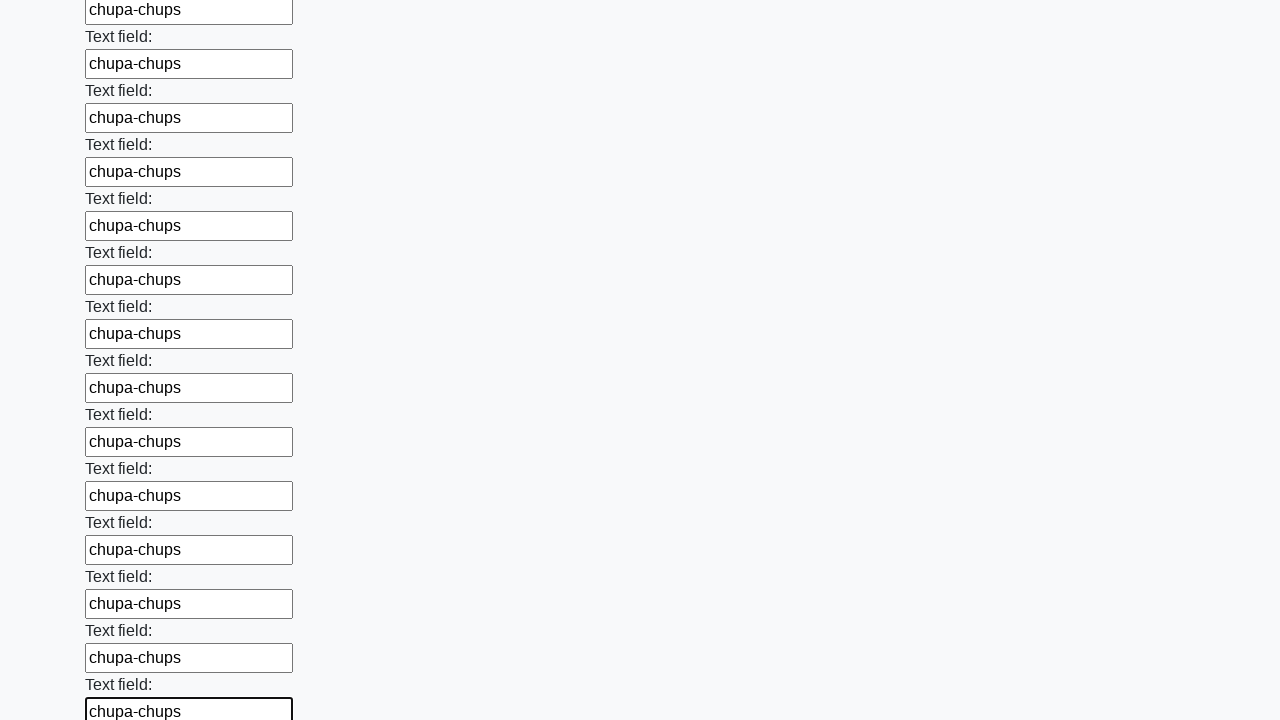

Filled an input field with test value 'chupa-chups' on input >> nth=52
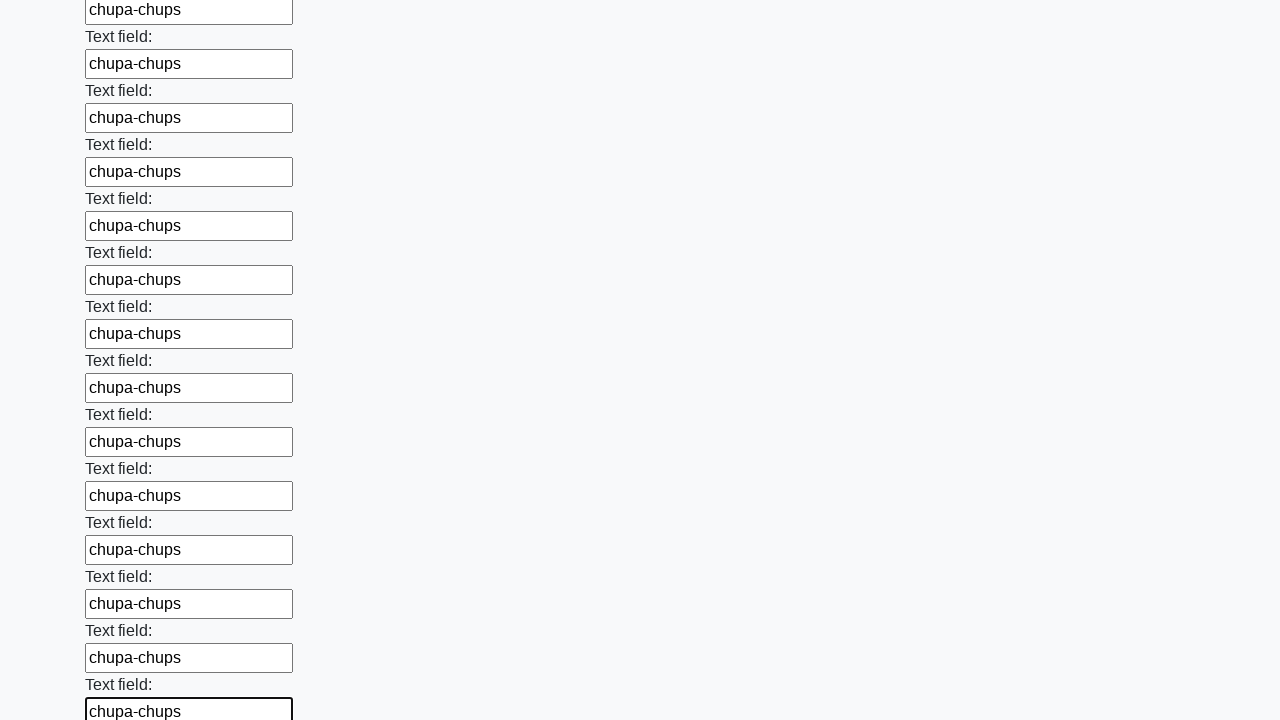

Filled an input field with test value 'chupa-chups' on input >> nth=53
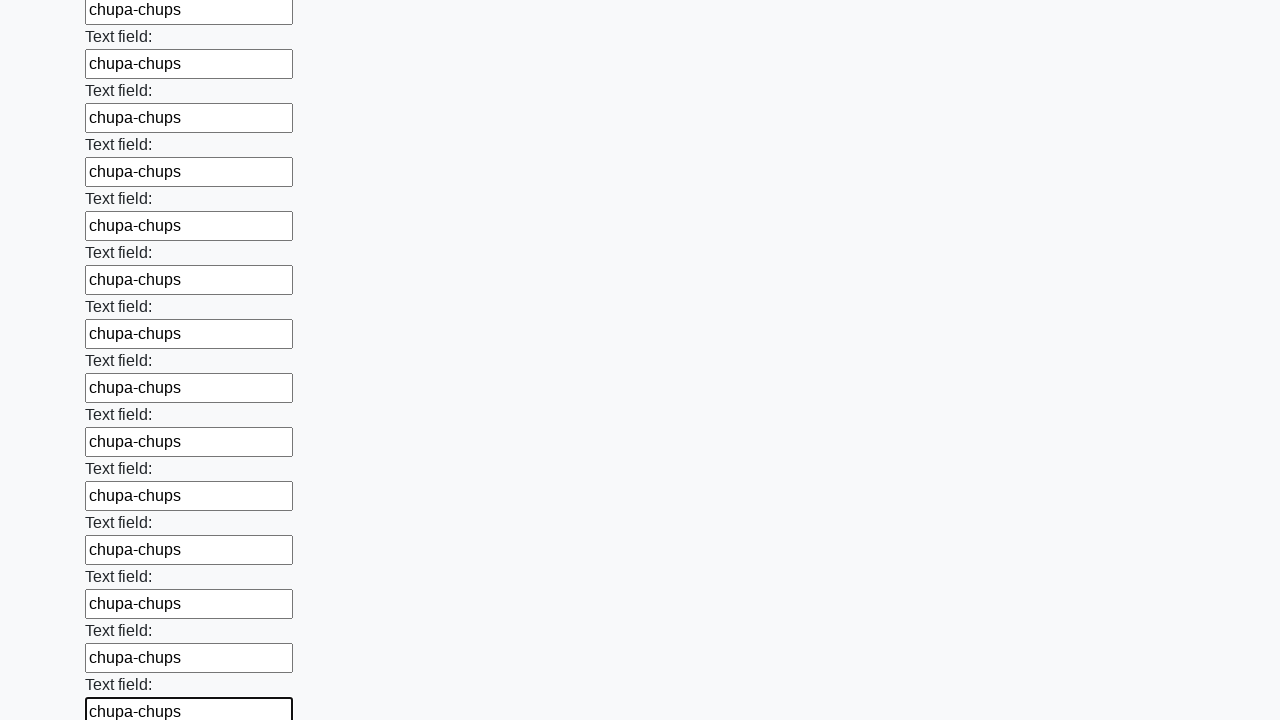

Filled an input field with test value 'chupa-chups' on input >> nth=54
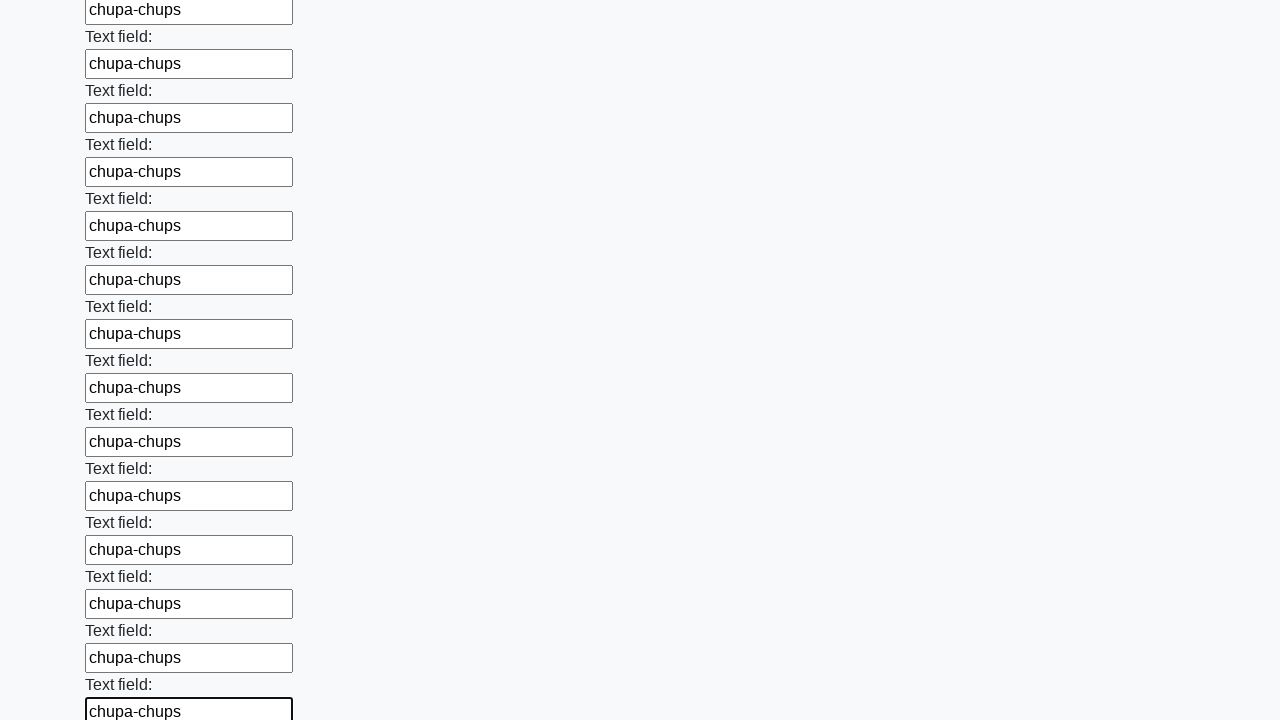

Filled an input field with test value 'chupa-chups' on input >> nth=55
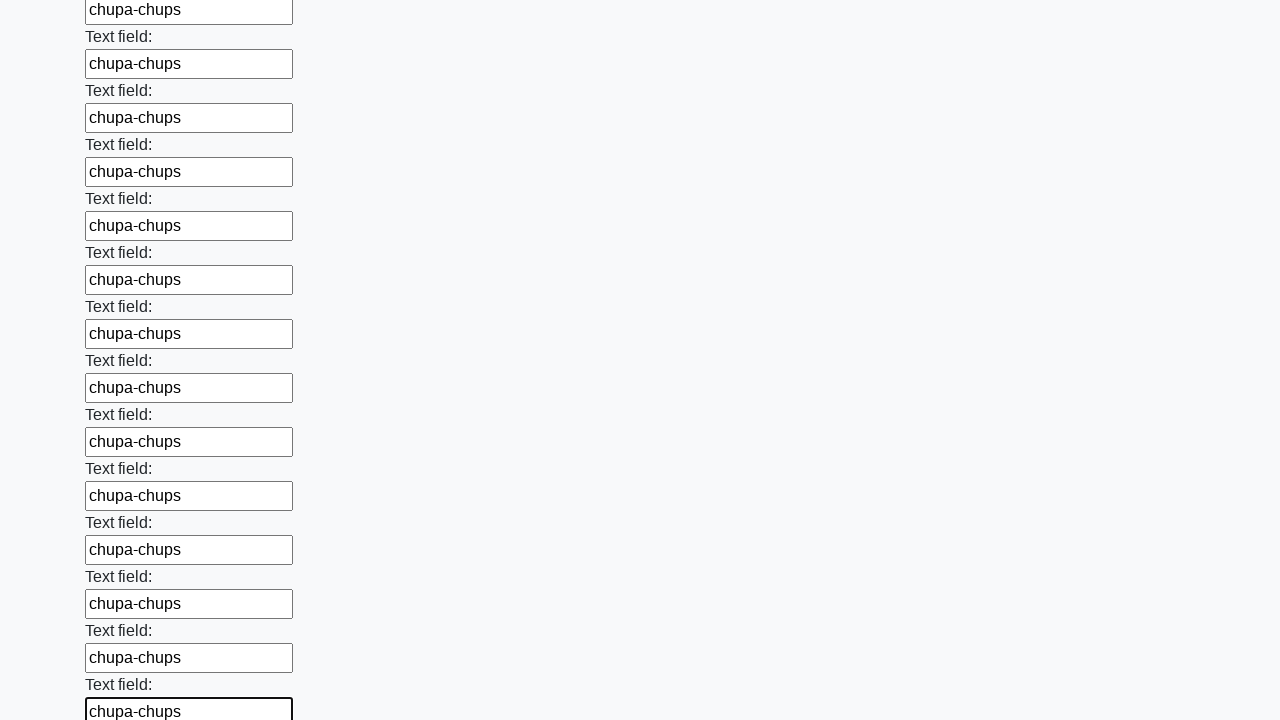

Filled an input field with test value 'chupa-chups' on input >> nth=56
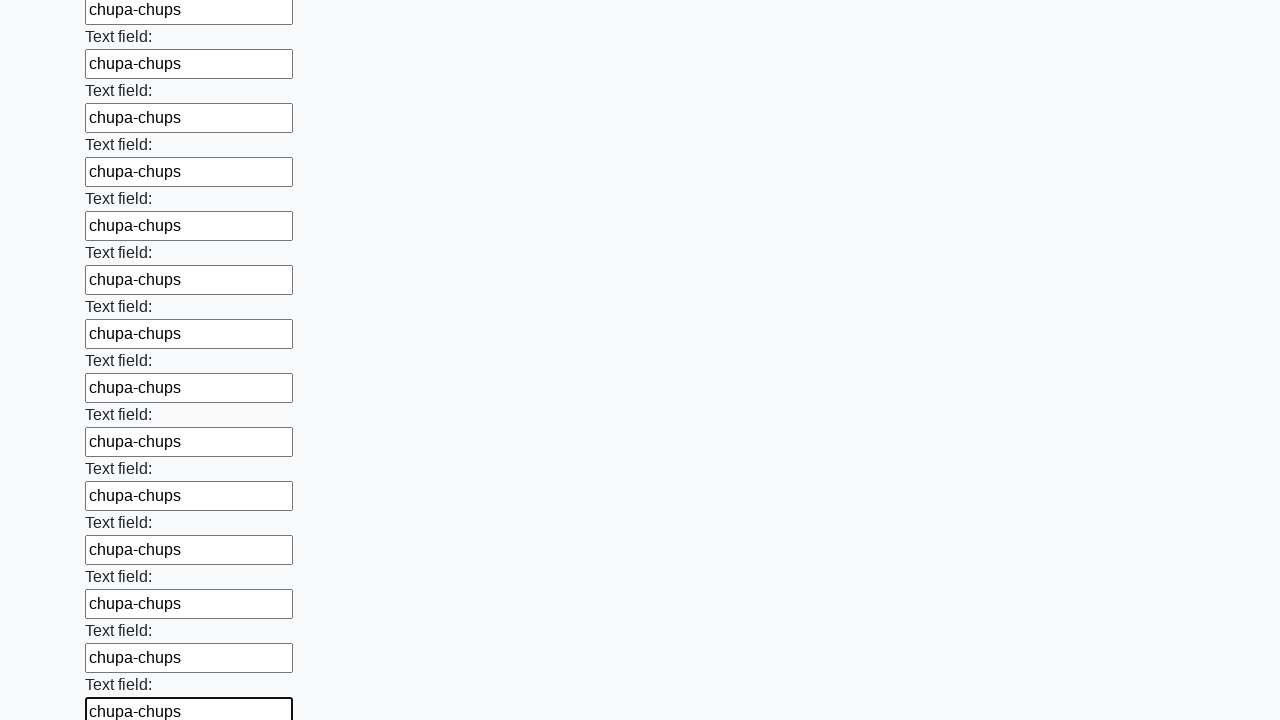

Filled an input field with test value 'chupa-chups' on input >> nth=57
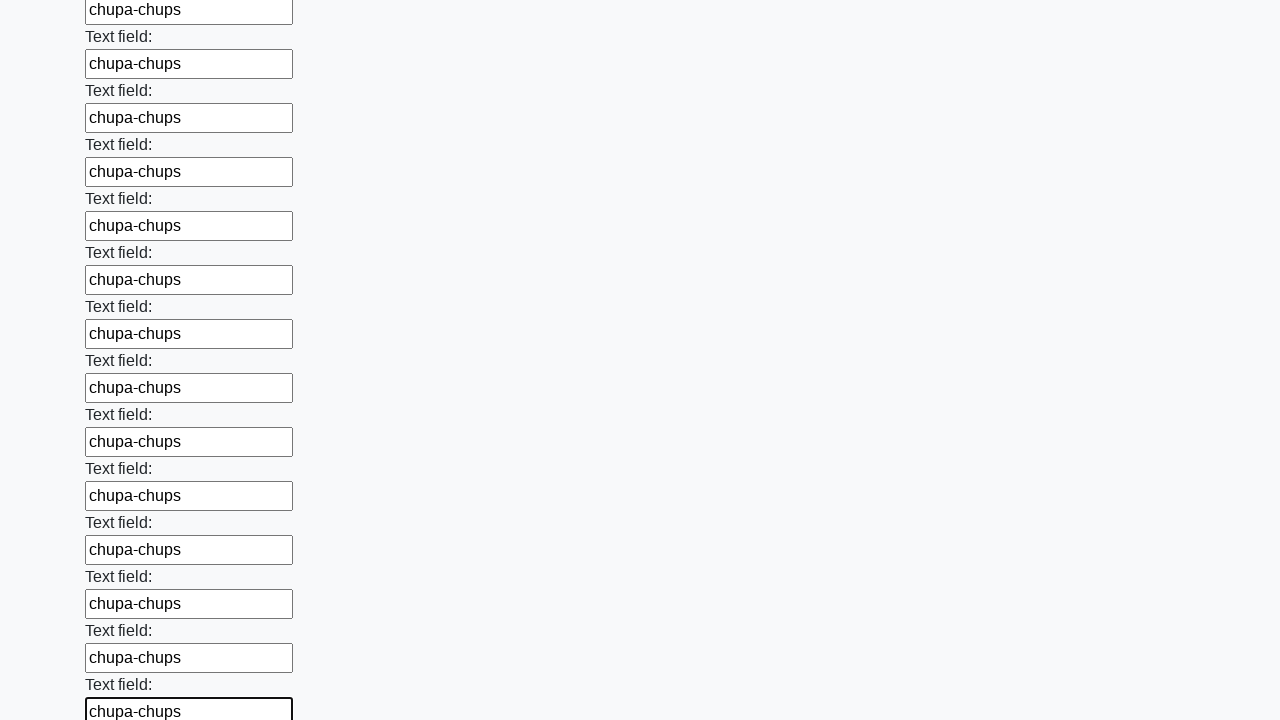

Filled an input field with test value 'chupa-chups' on input >> nth=58
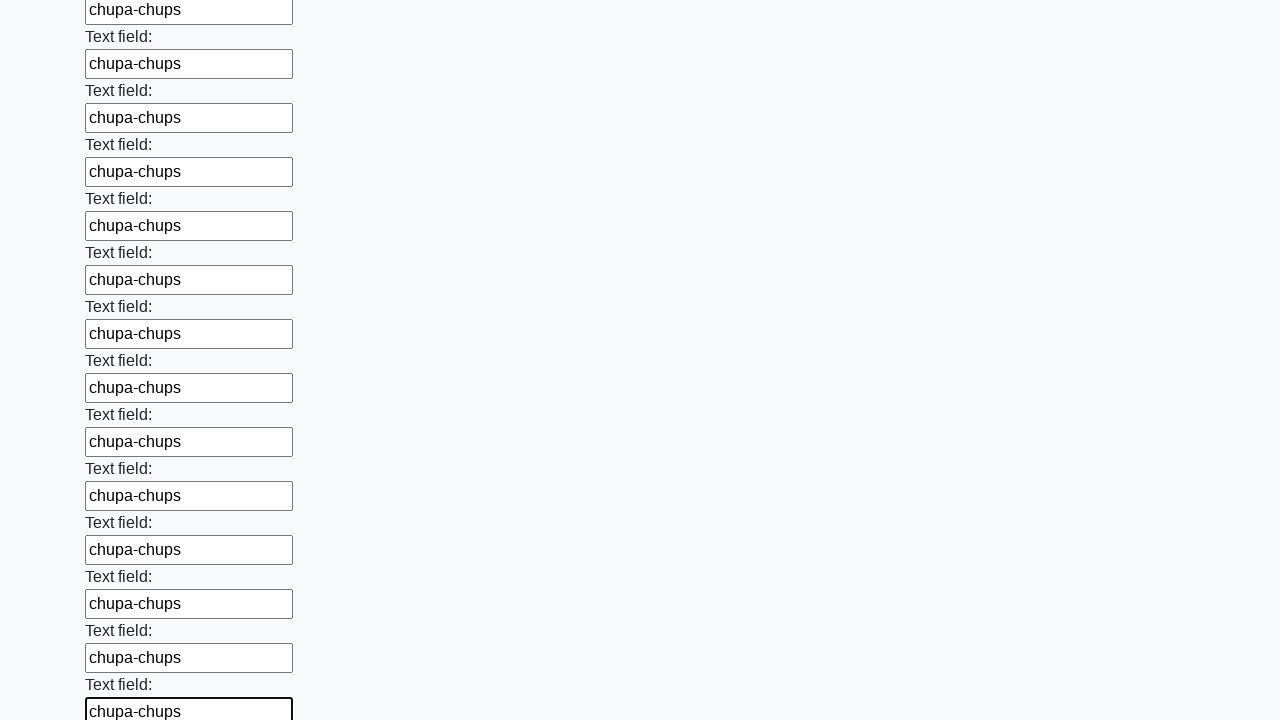

Filled an input field with test value 'chupa-chups' on input >> nth=59
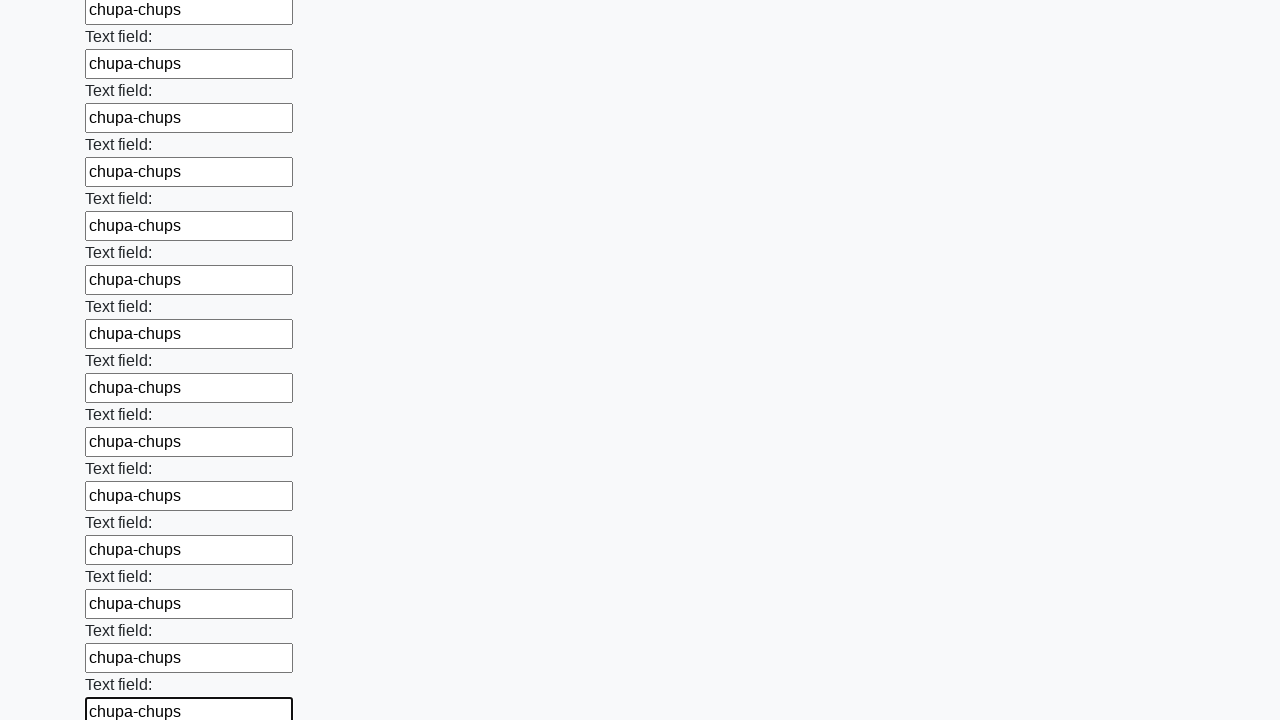

Filled an input field with test value 'chupa-chups' on input >> nth=60
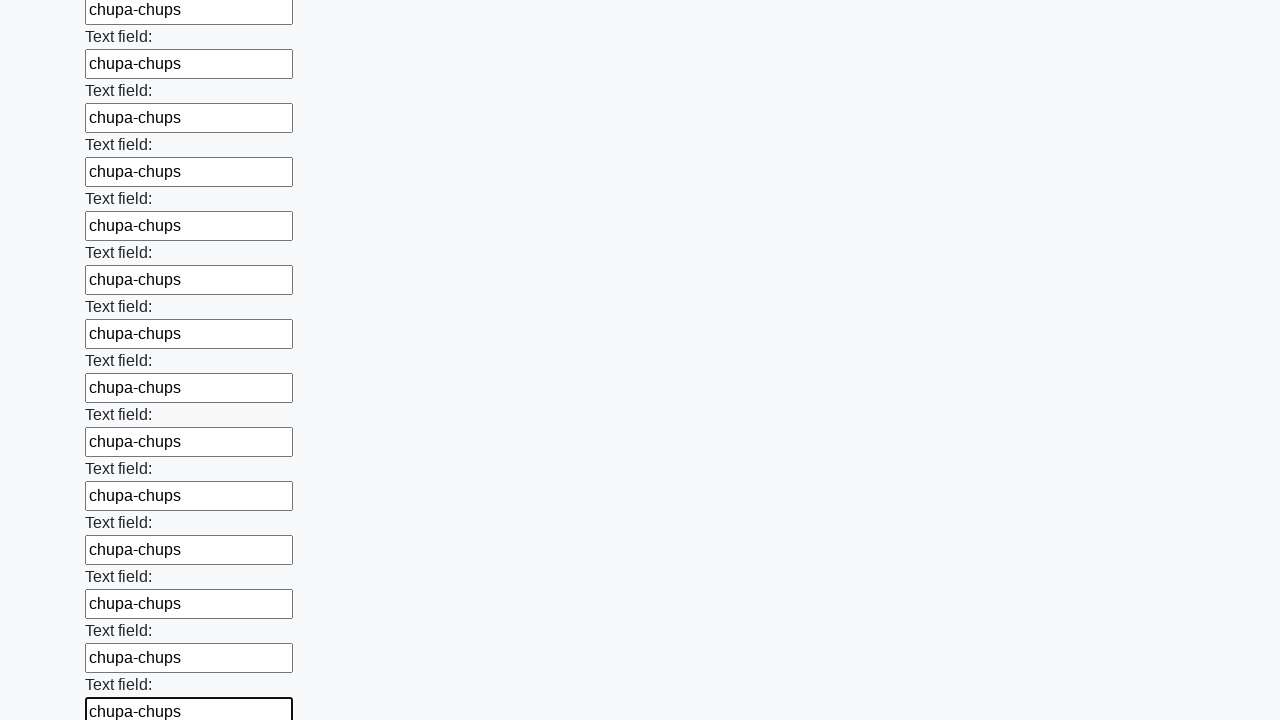

Filled an input field with test value 'chupa-chups' on input >> nth=61
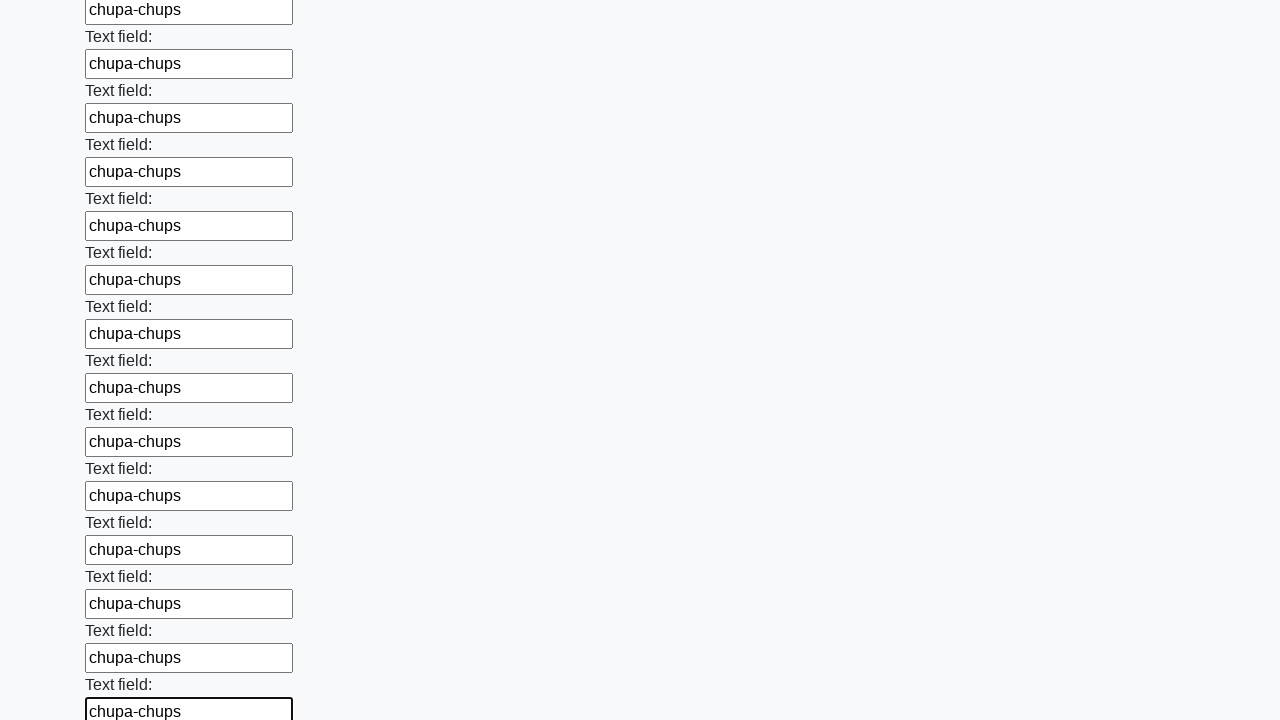

Filled an input field with test value 'chupa-chups' on input >> nth=62
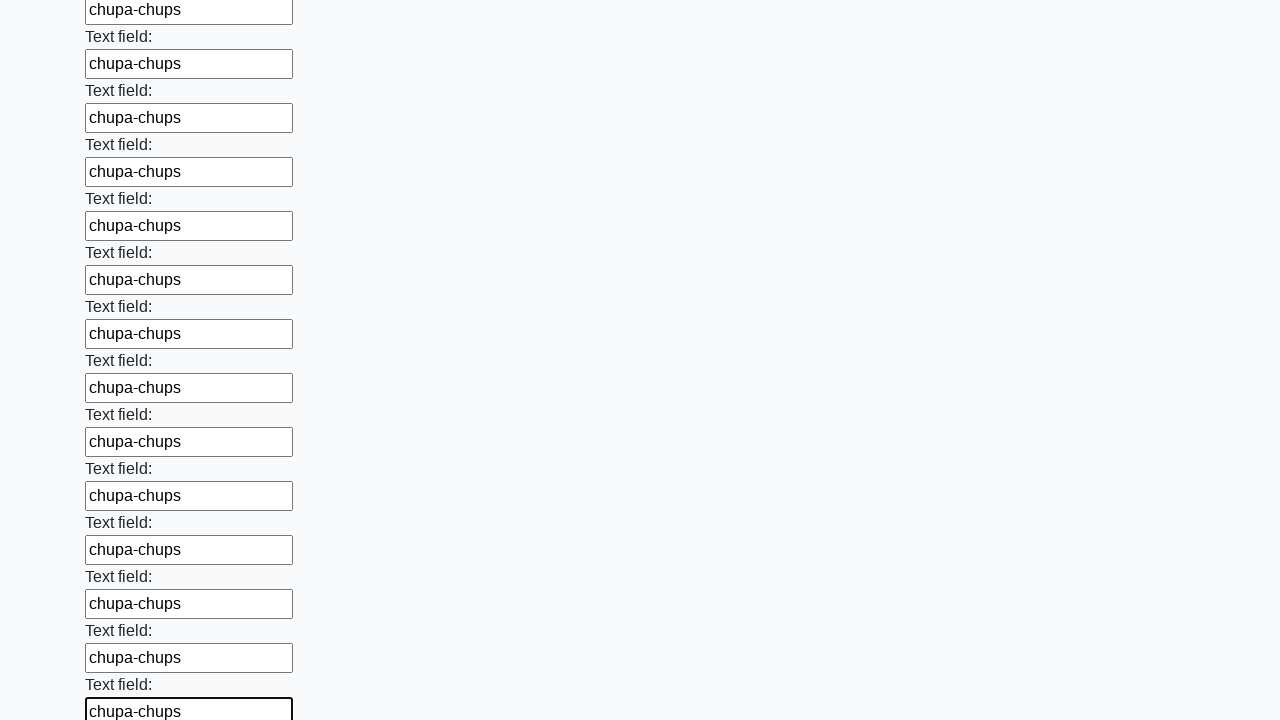

Filled an input field with test value 'chupa-chups' on input >> nth=63
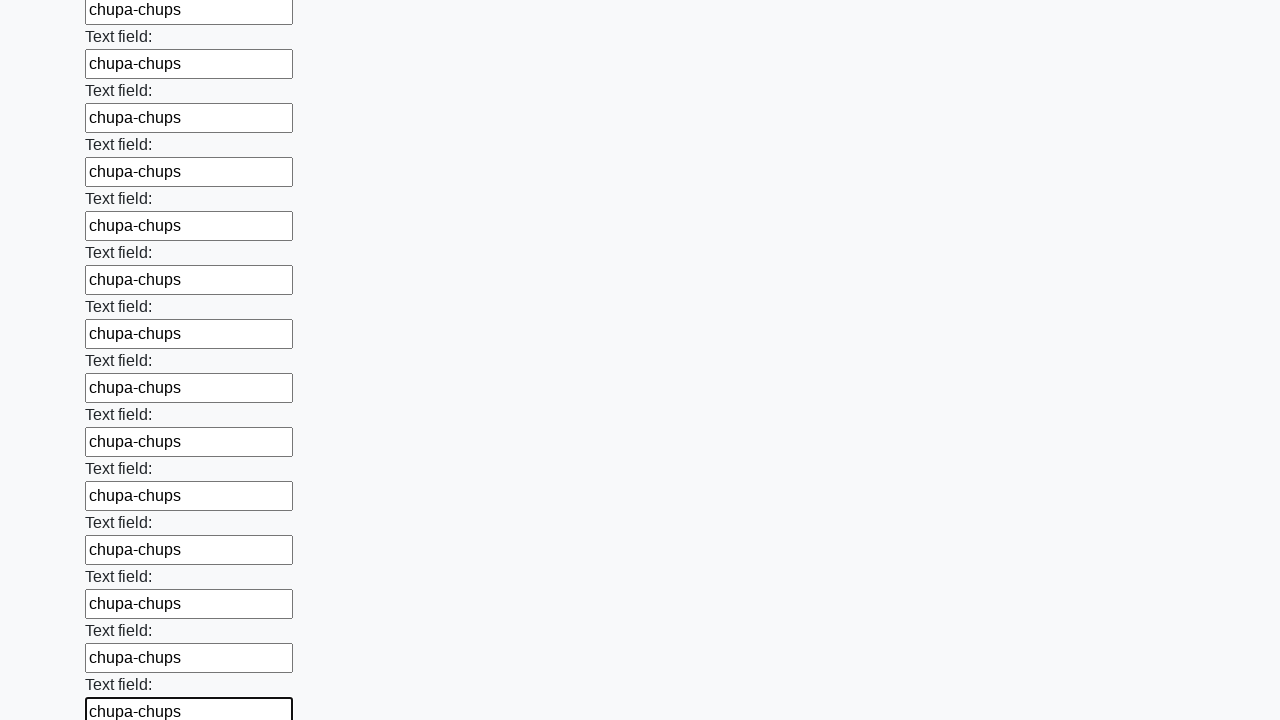

Filled an input field with test value 'chupa-chups' on input >> nth=64
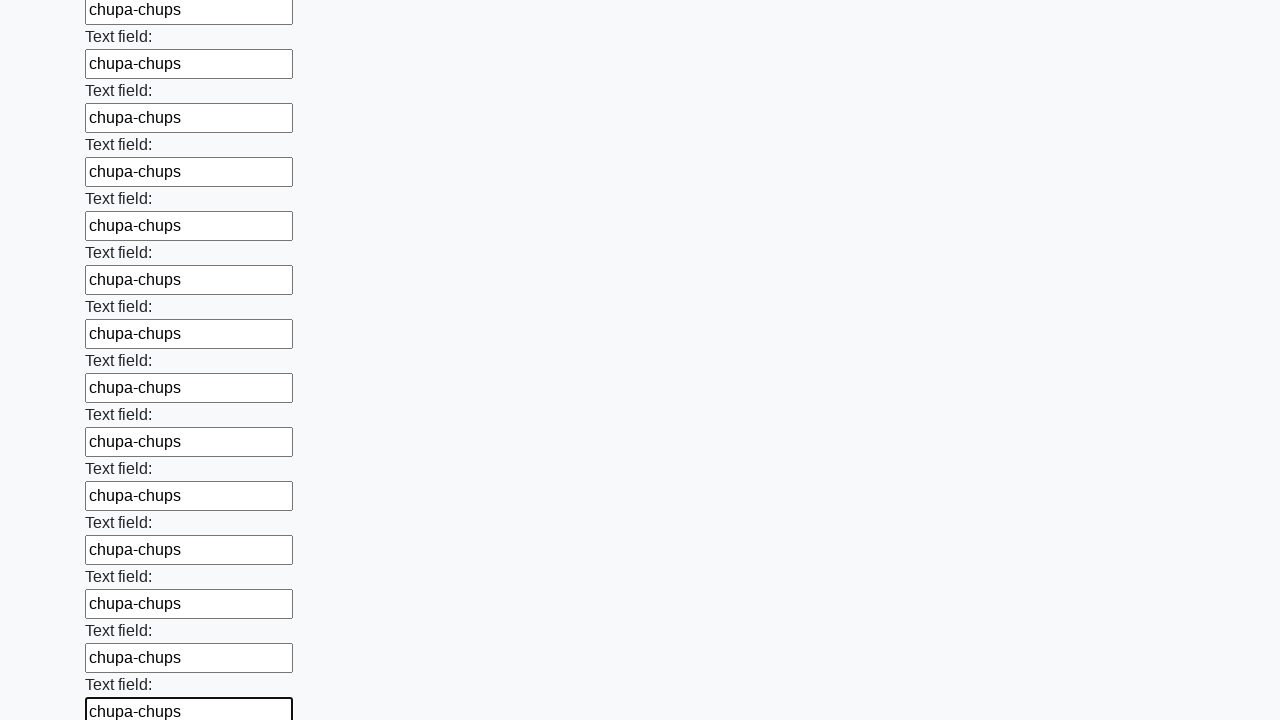

Filled an input field with test value 'chupa-chups' on input >> nth=65
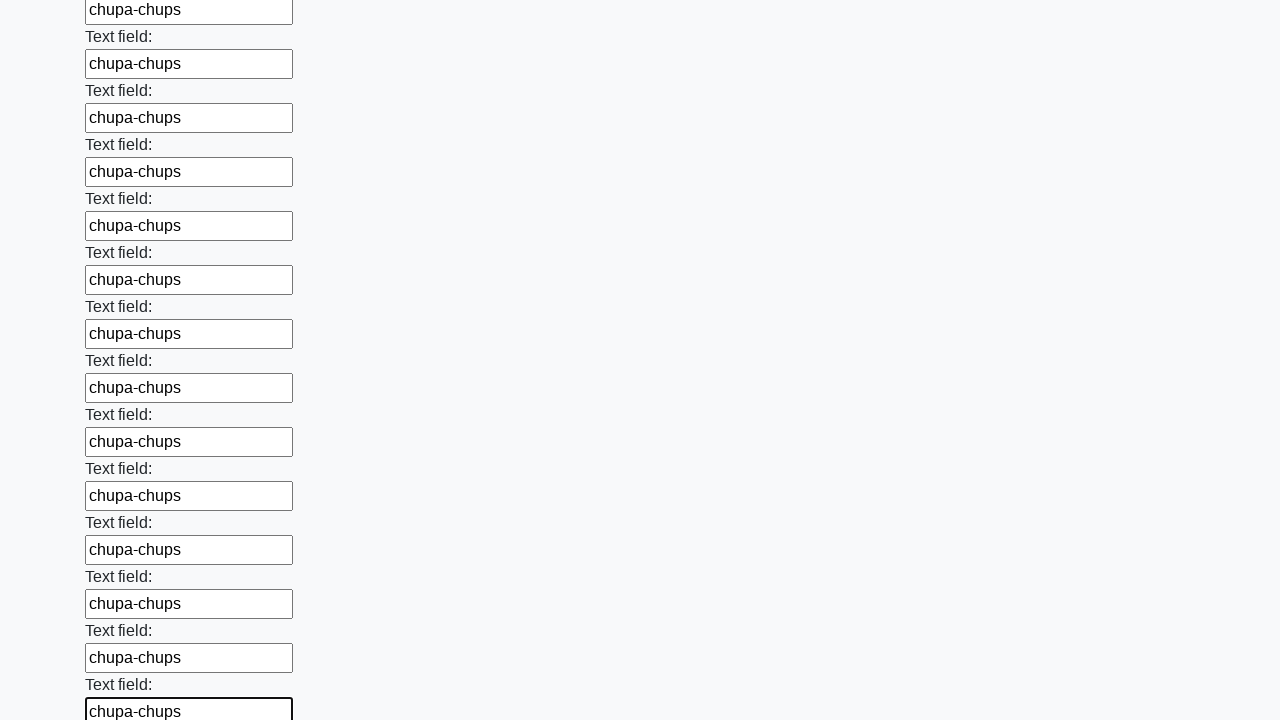

Filled an input field with test value 'chupa-chups' on input >> nth=66
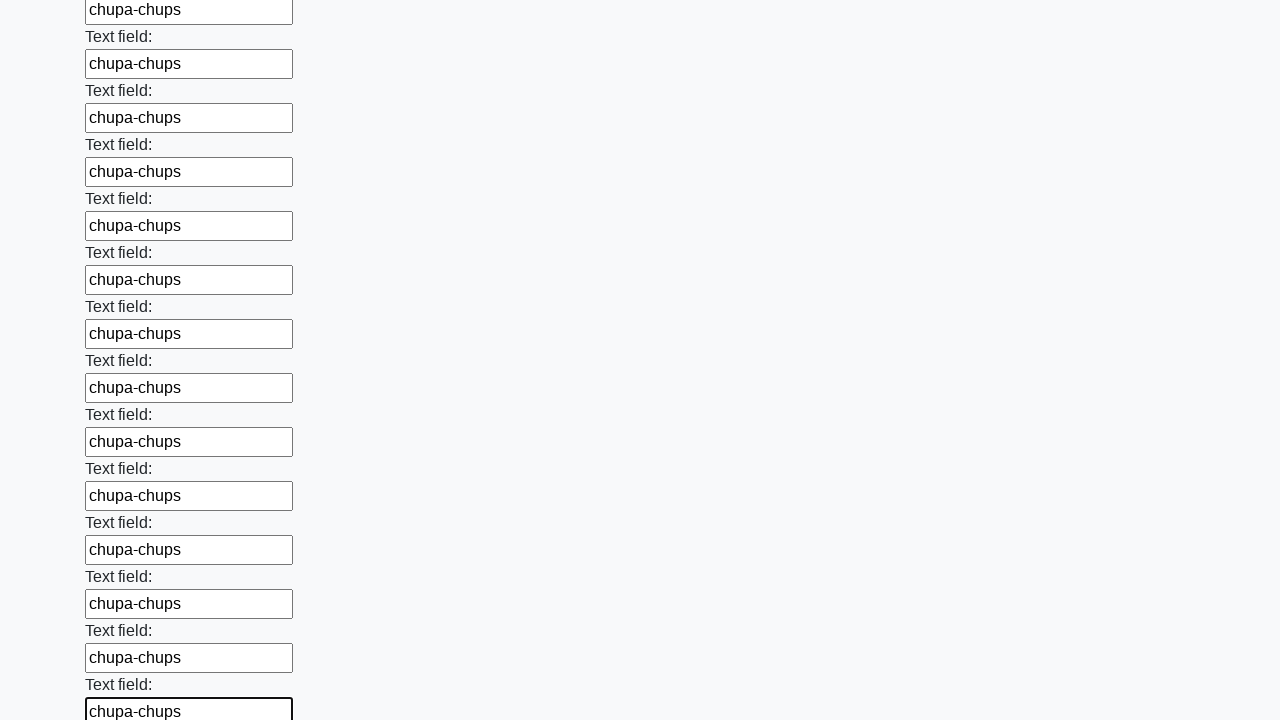

Filled an input field with test value 'chupa-chups' on input >> nth=67
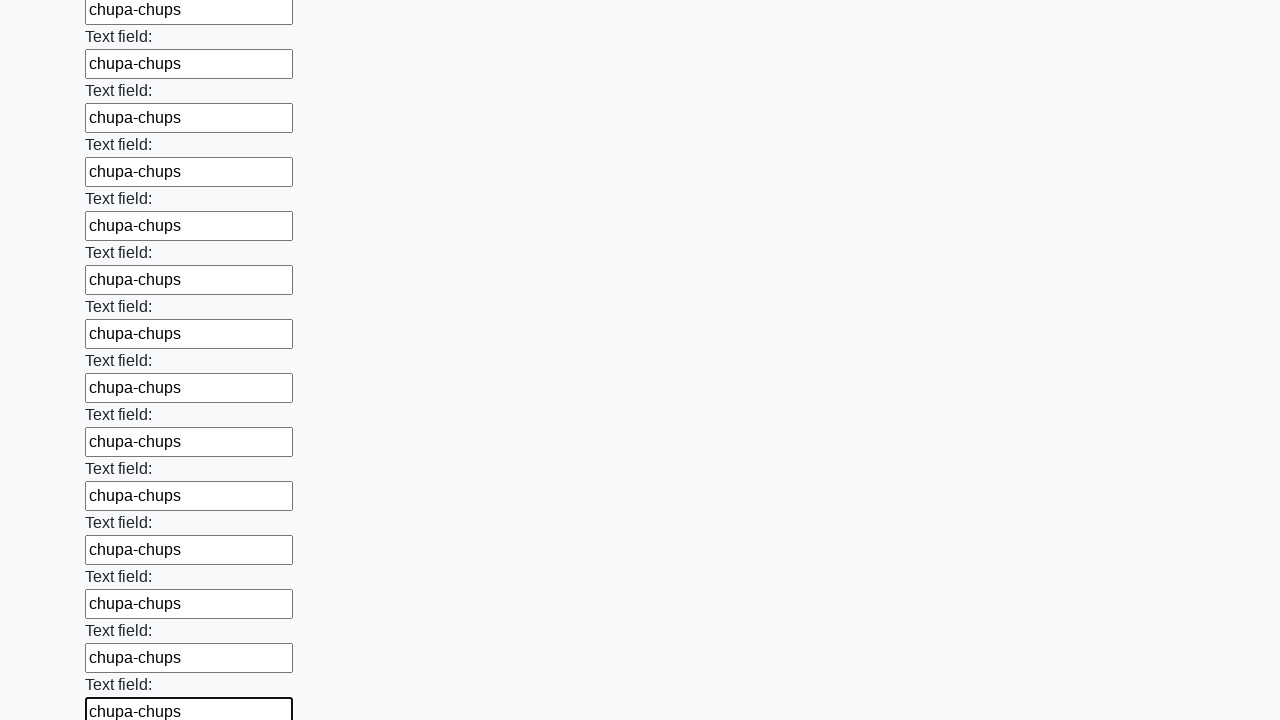

Filled an input field with test value 'chupa-chups' on input >> nth=68
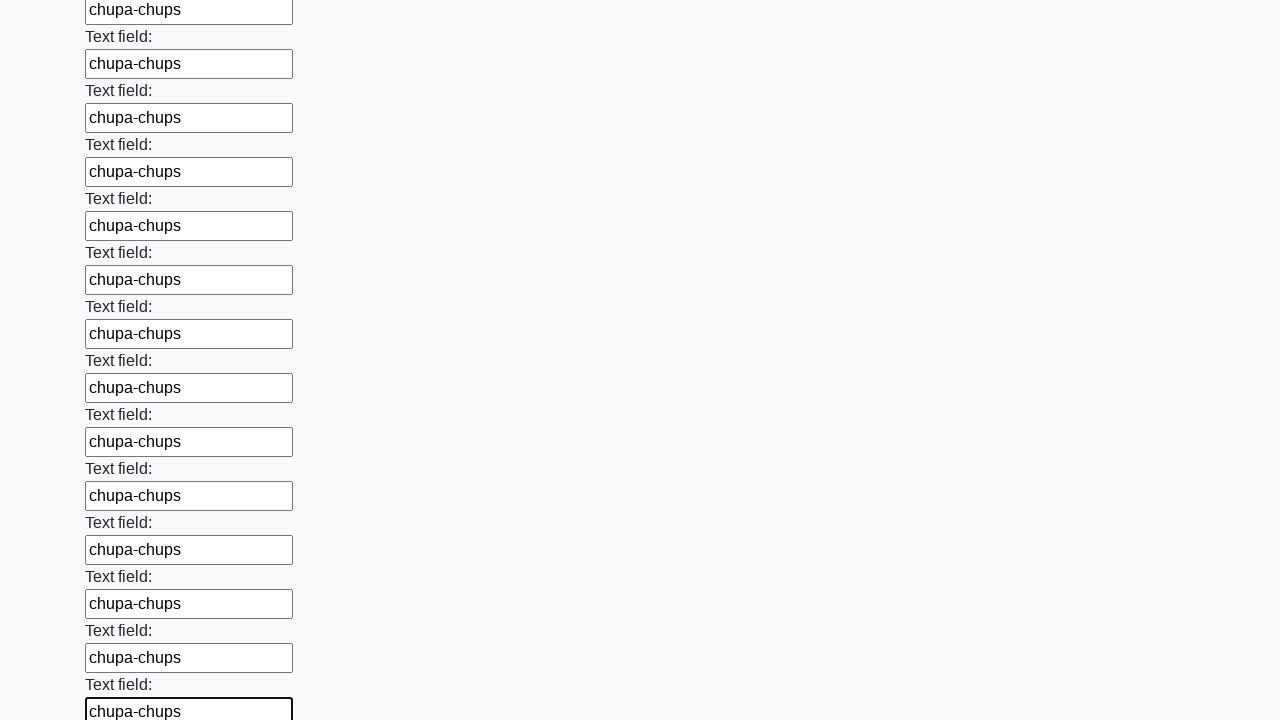

Filled an input field with test value 'chupa-chups' on input >> nth=69
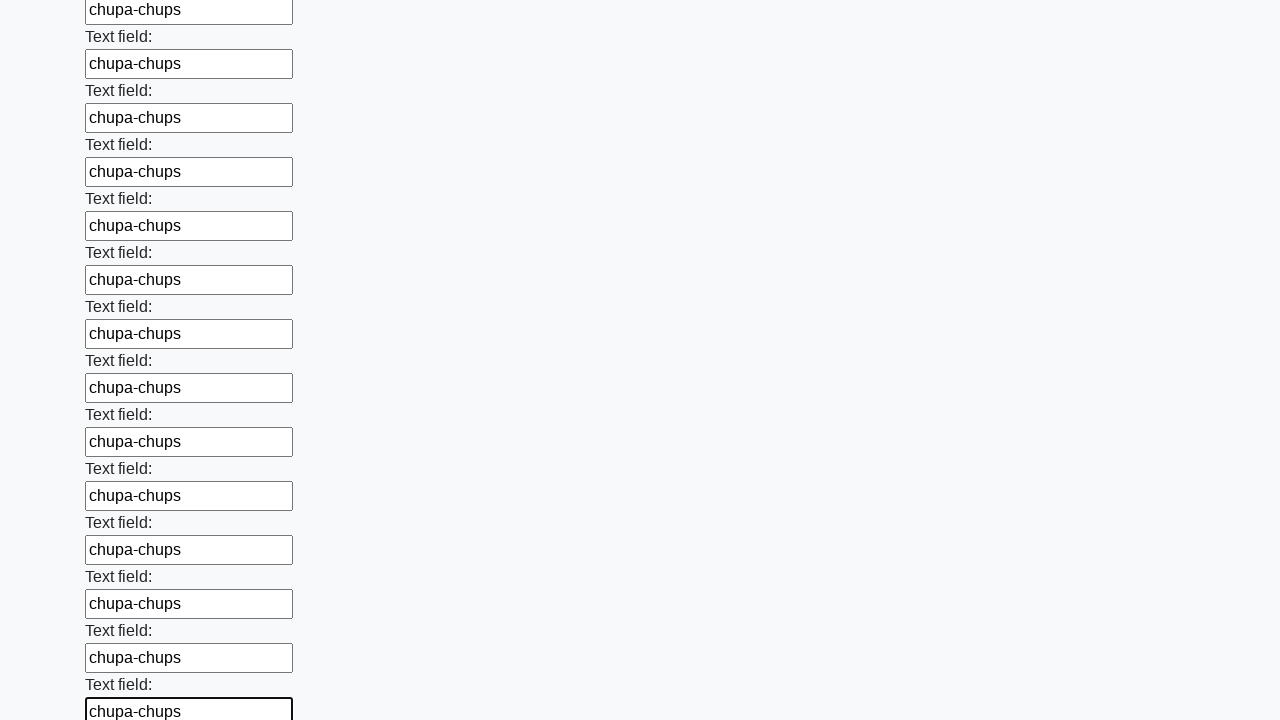

Filled an input field with test value 'chupa-chups' on input >> nth=70
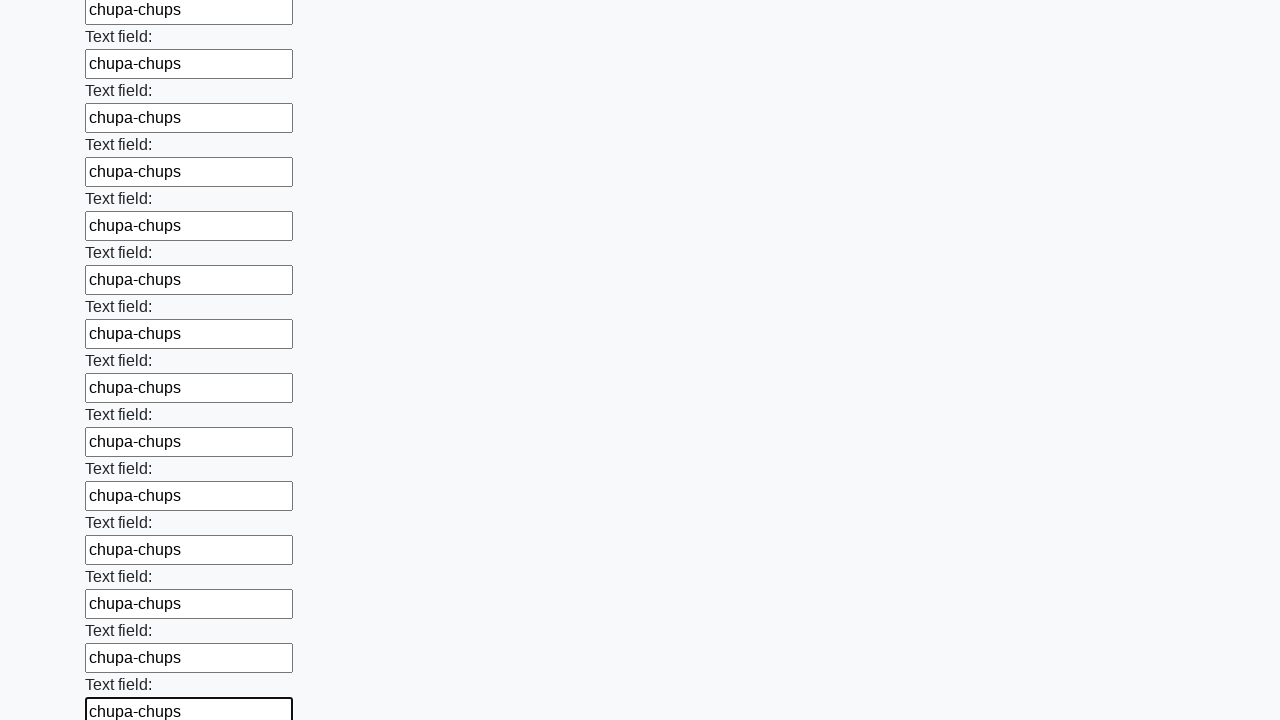

Filled an input field with test value 'chupa-chups' on input >> nth=71
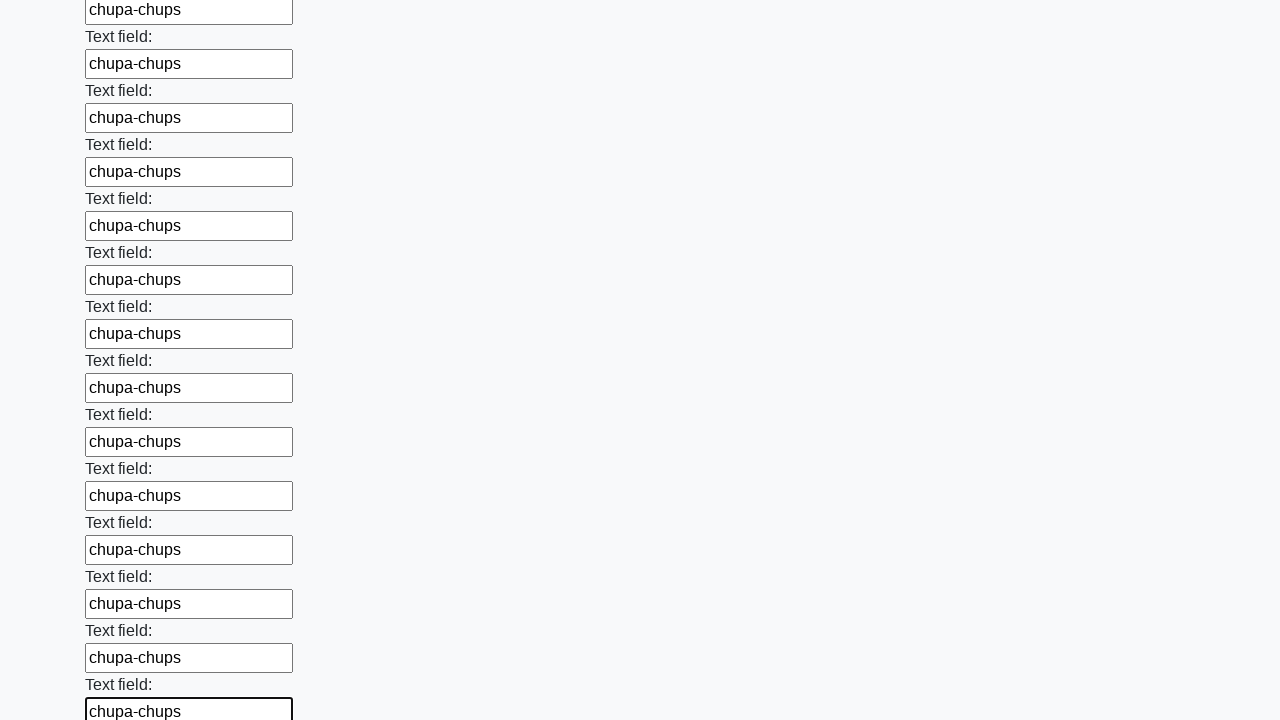

Filled an input field with test value 'chupa-chups' on input >> nth=72
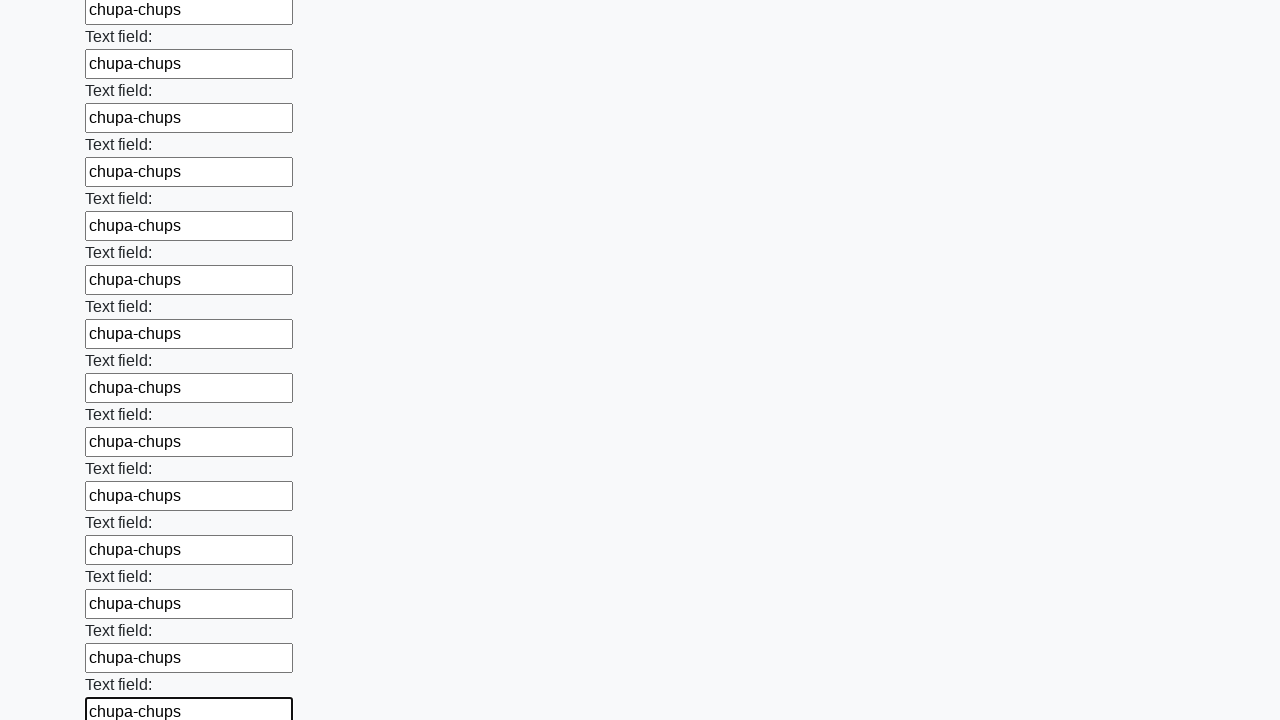

Filled an input field with test value 'chupa-chups' on input >> nth=73
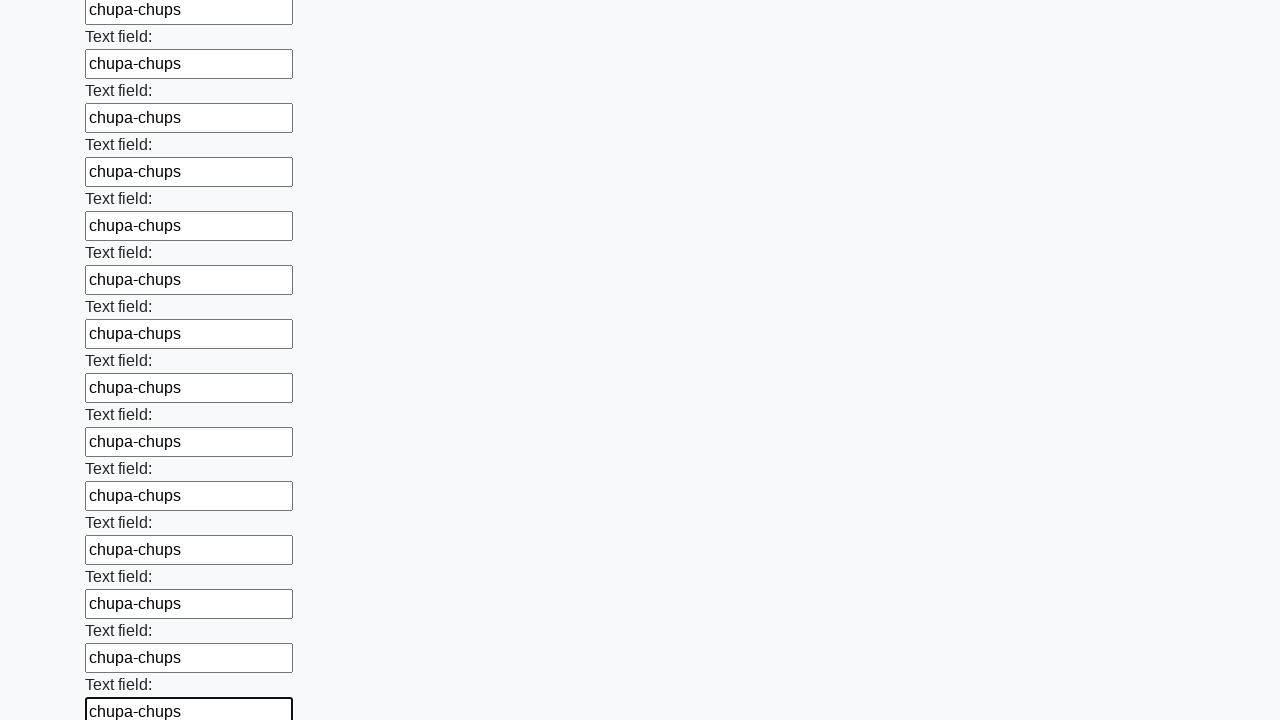

Filled an input field with test value 'chupa-chups' on input >> nth=74
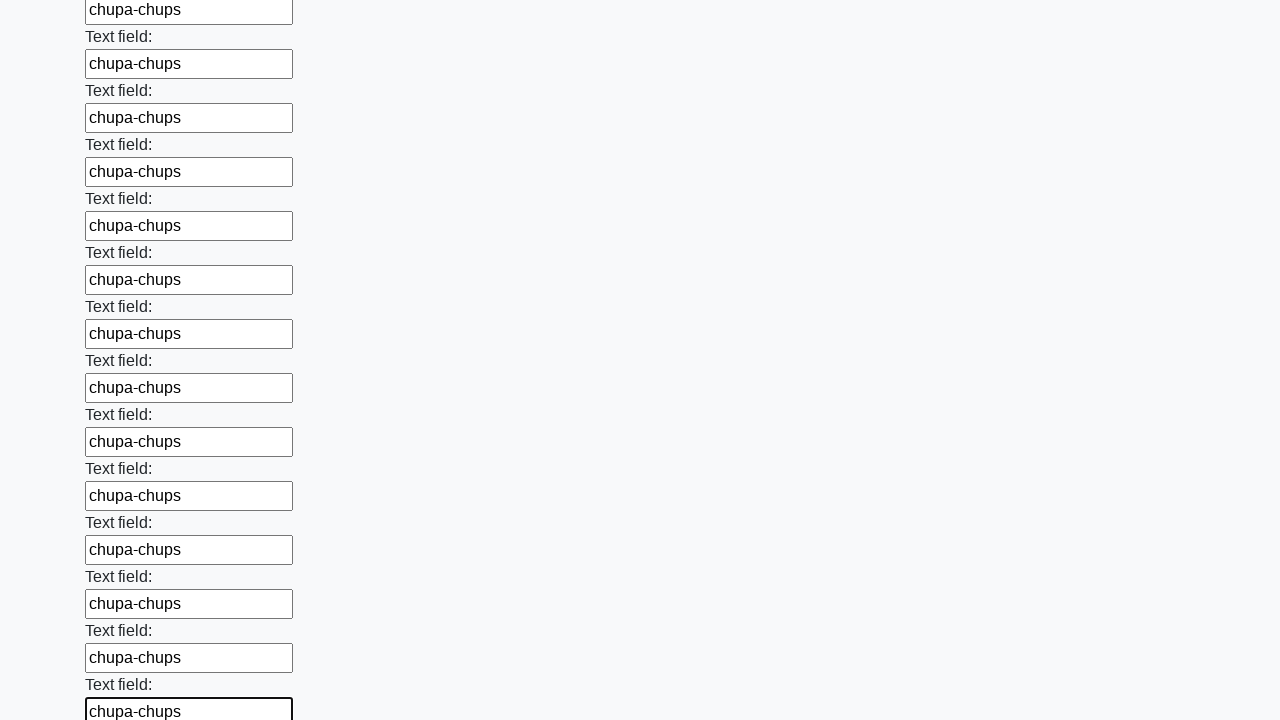

Filled an input field with test value 'chupa-chups' on input >> nth=75
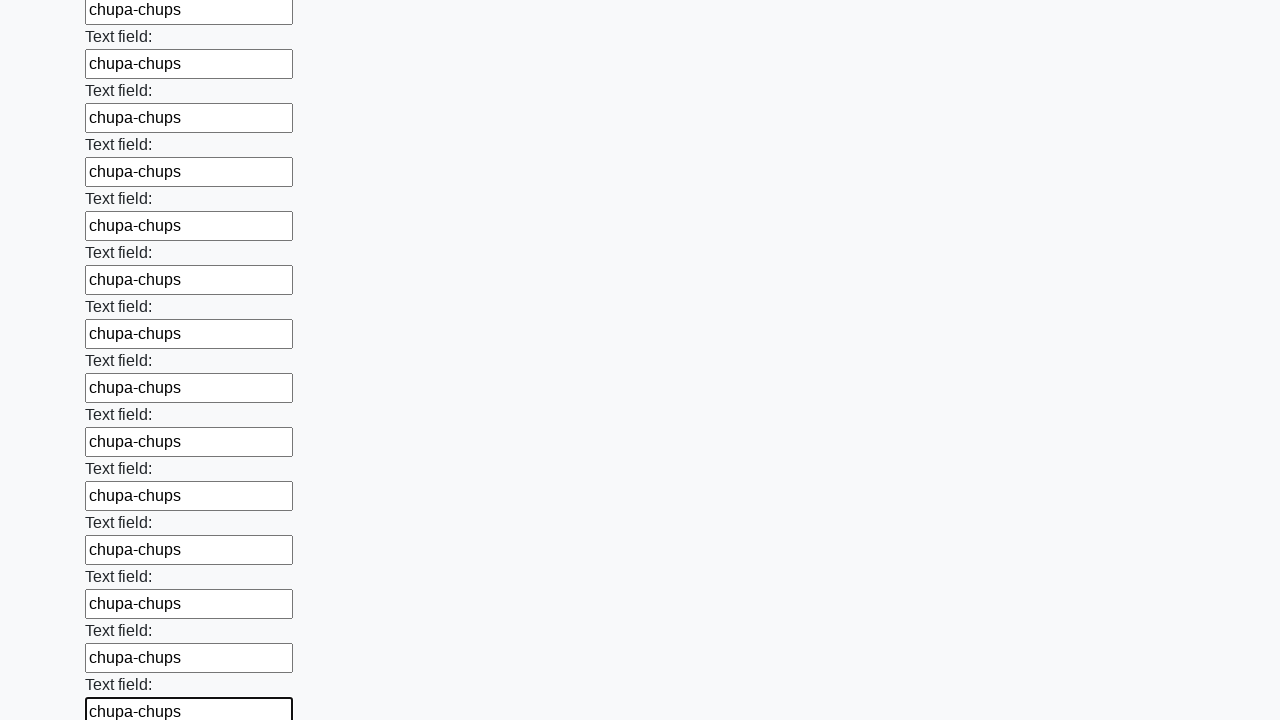

Filled an input field with test value 'chupa-chups' on input >> nth=76
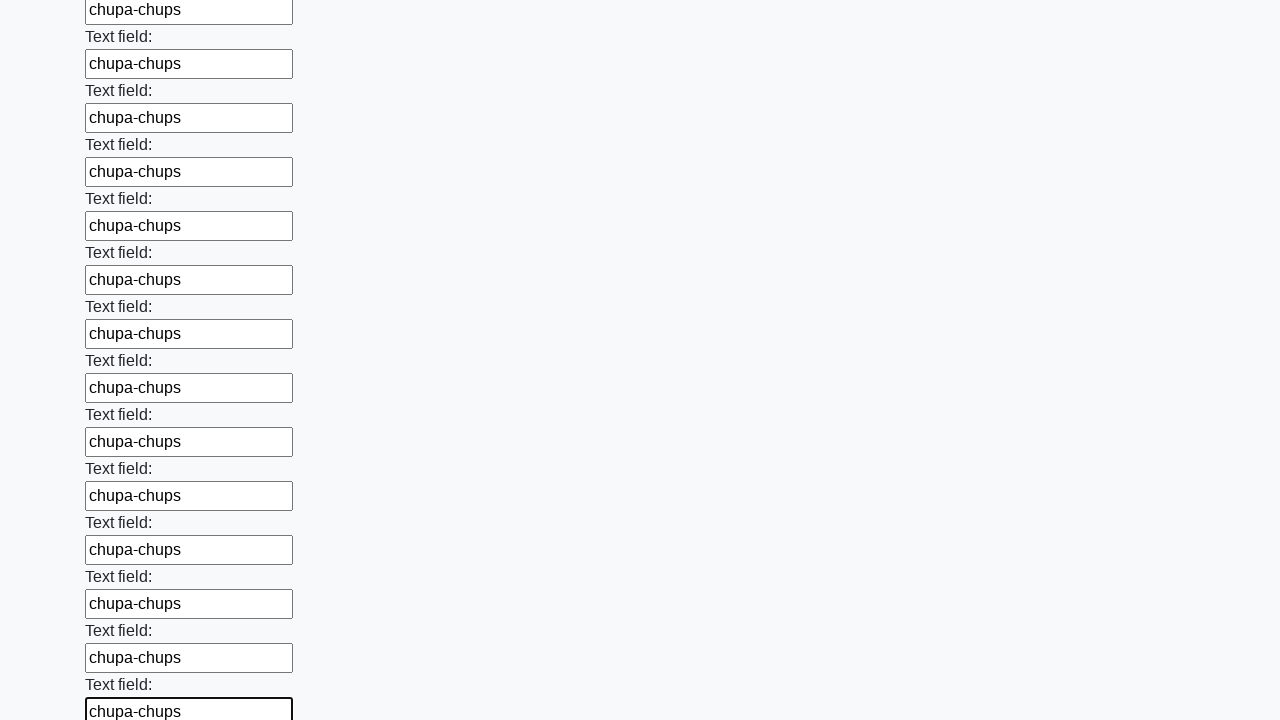

Filled an input field with test value 'chupa-chups' on input >> nth=77
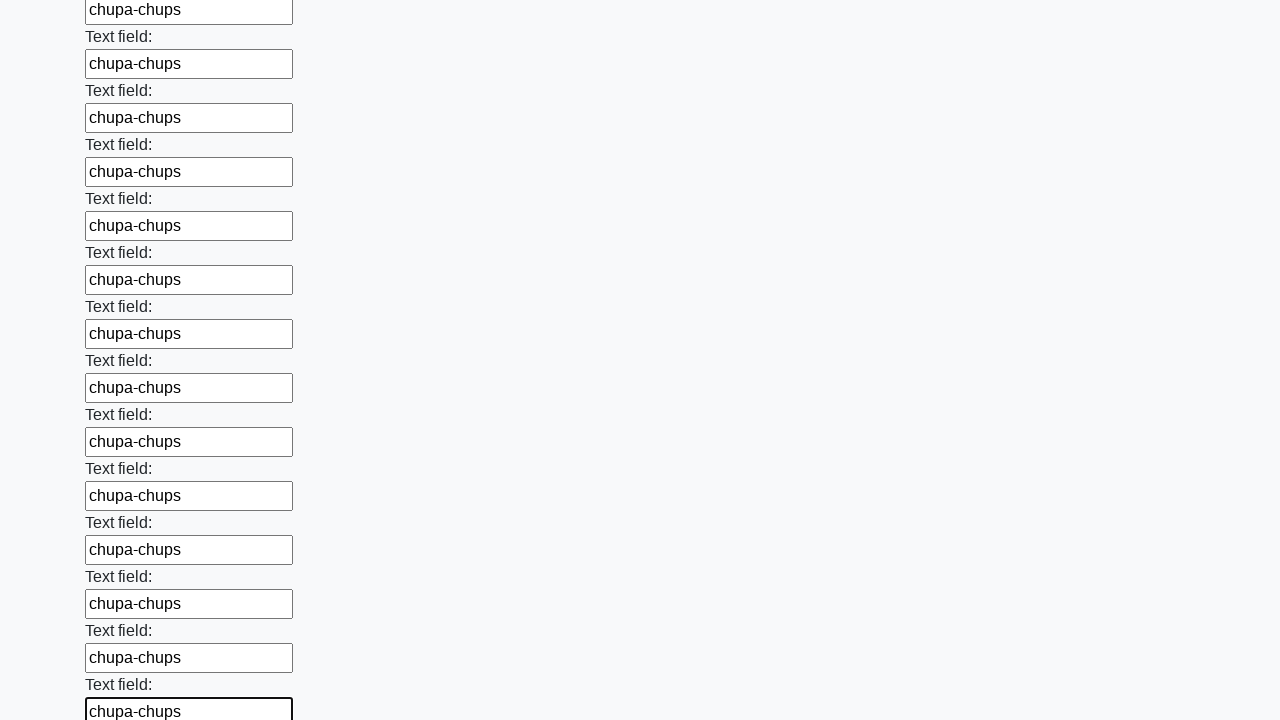

Filled an input field with test value 'chupa-chups' on input >> nth=78
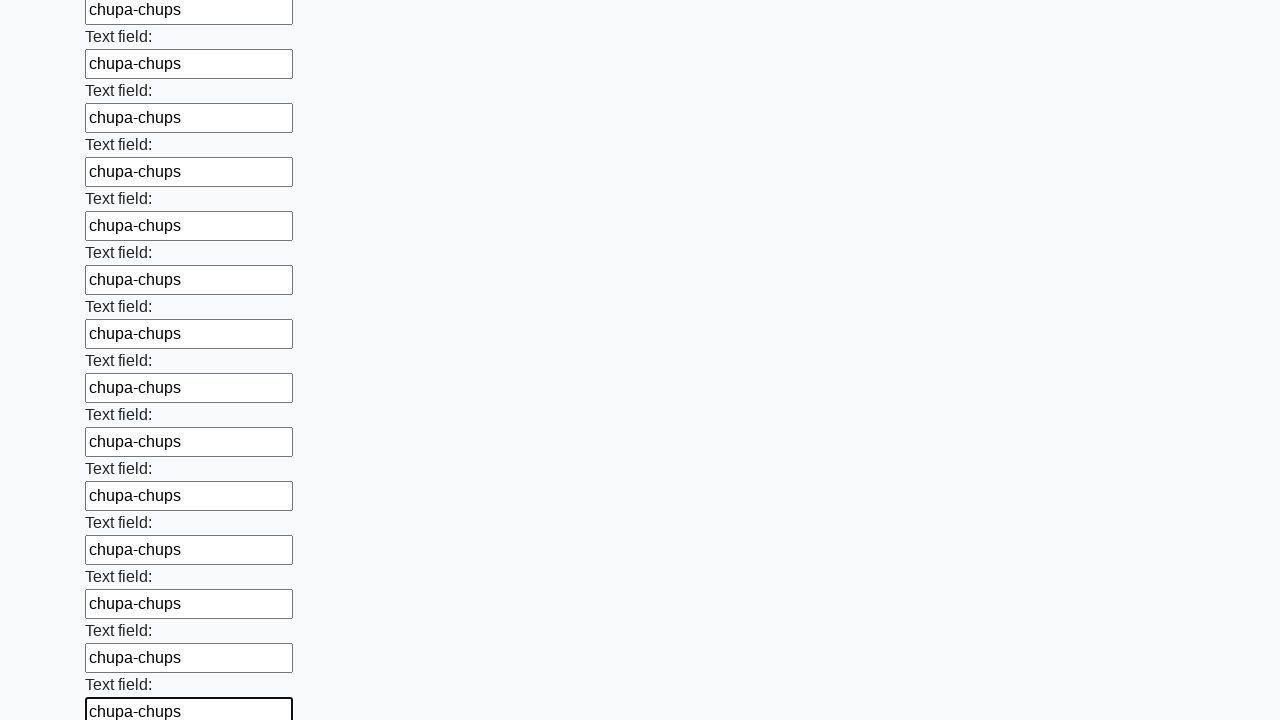

Filled an input field with test value 'chupa-chups' on input >> nth=79
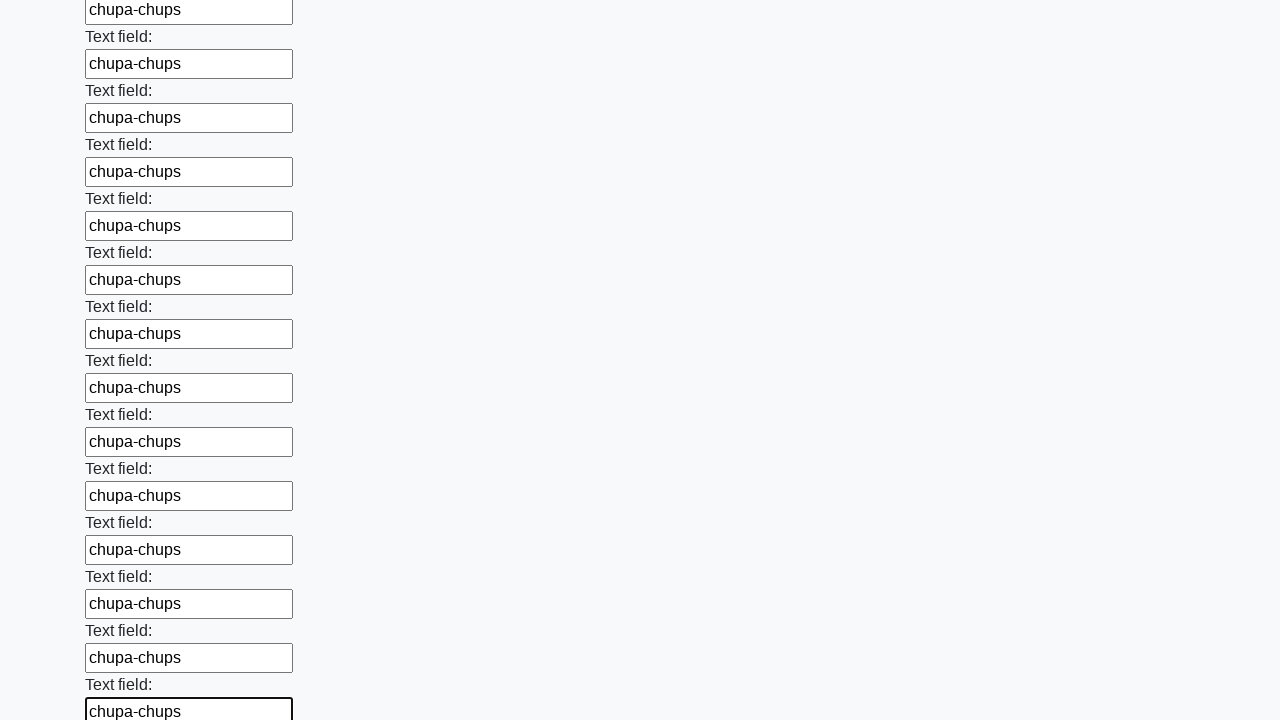

Filled an input field with test value 'chupa-chups' on input >> nth=80
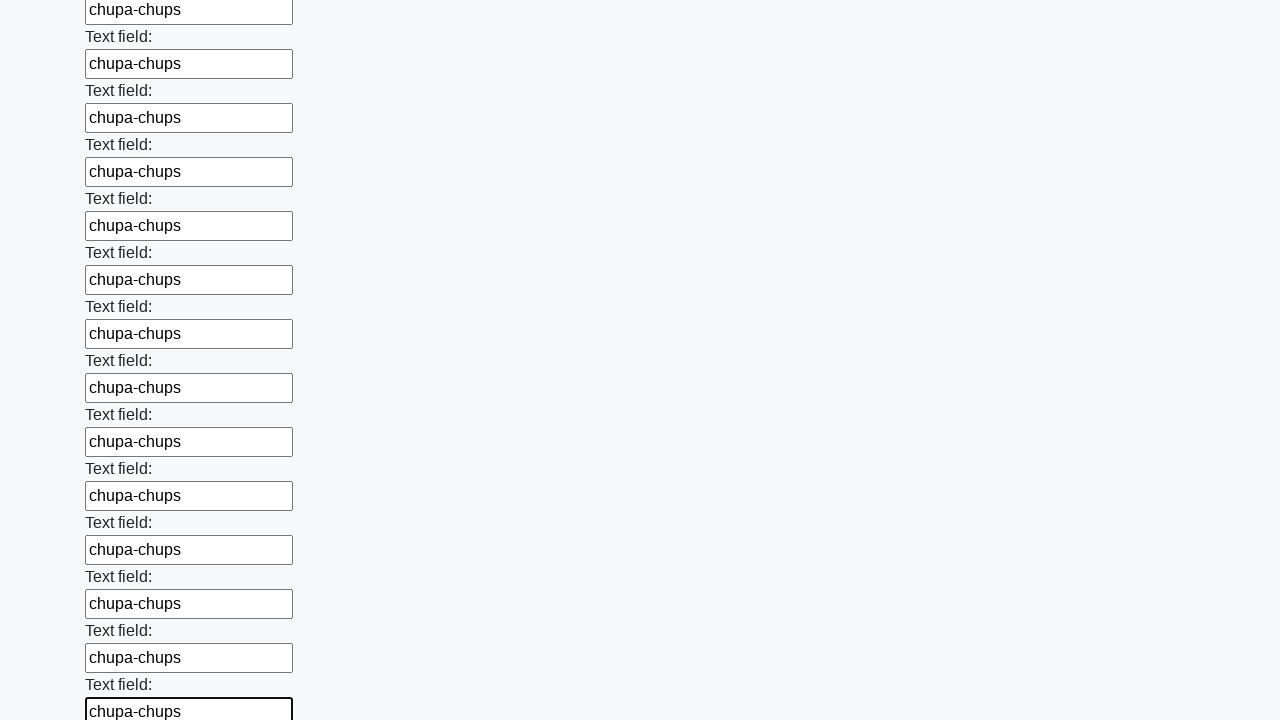

Filled an input field with test value 'chupa-chups' on input >> nth=81
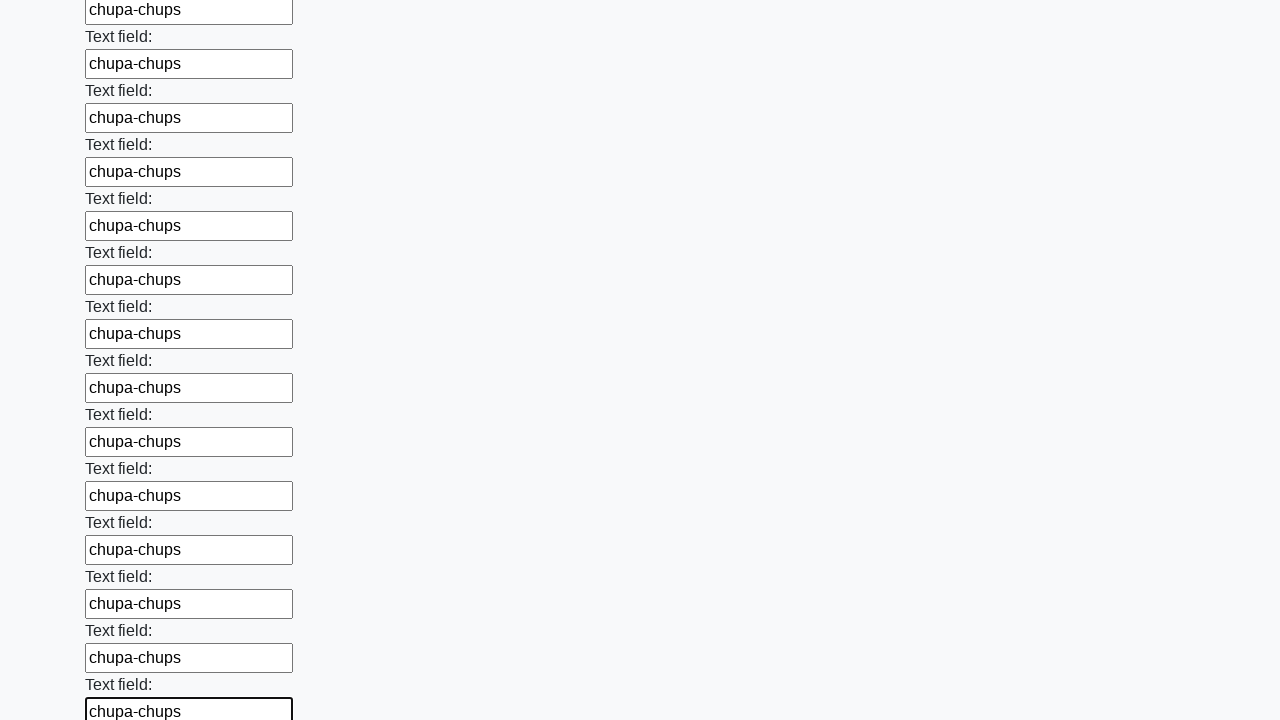

Filled an input field with test value 'chupa-chups' on input >> nth=82
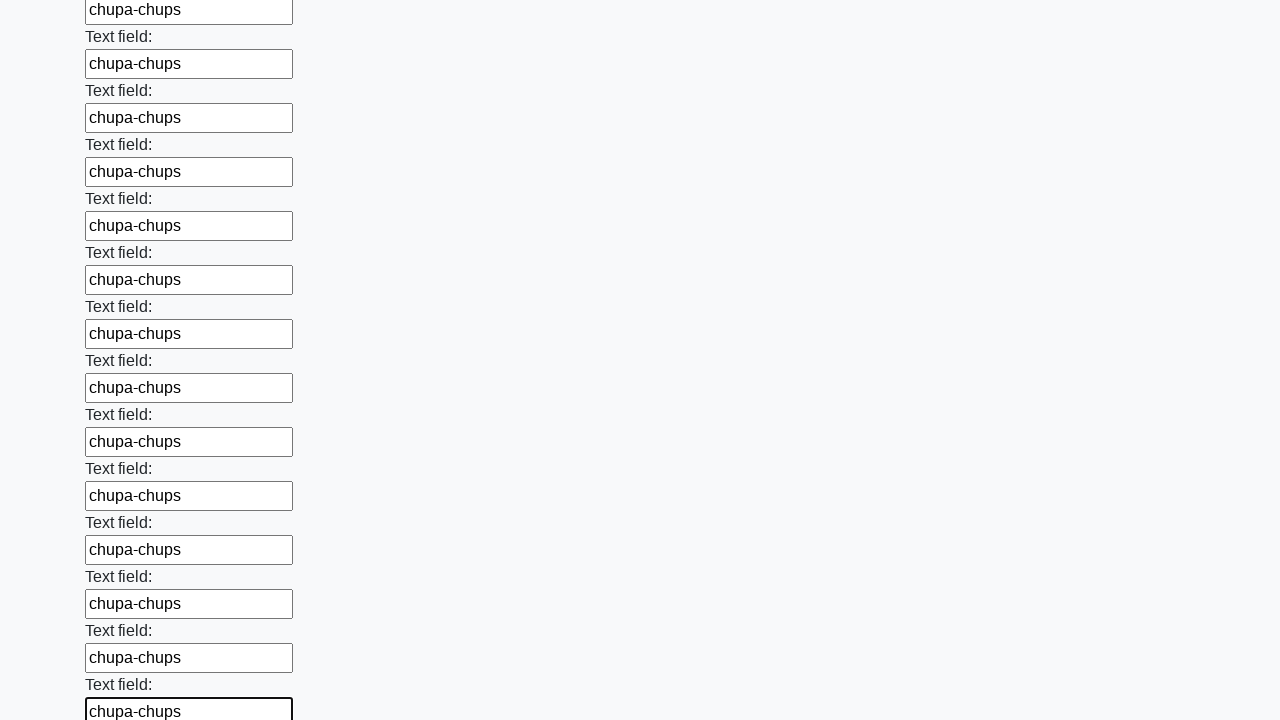

Filled an input field with test value 'chupa-chups' on input >> nth=83
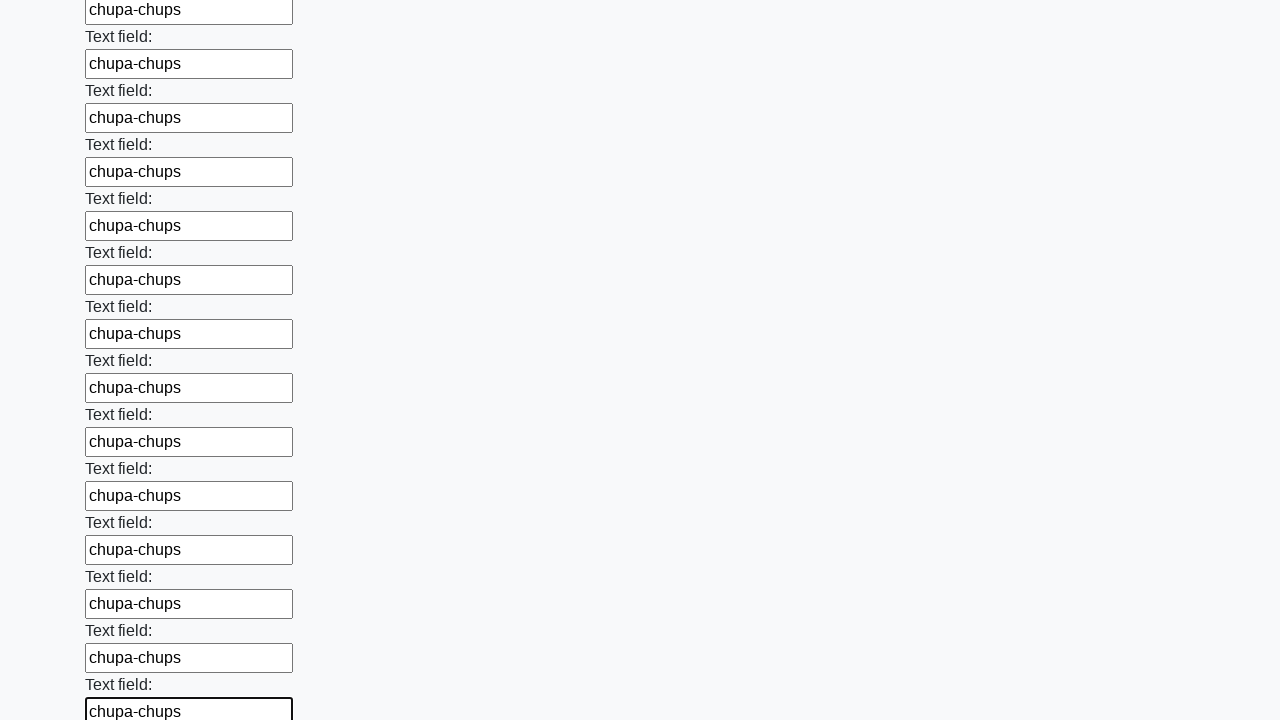

Filled an input field with test value 'chupa-chups' on input >> nth=84
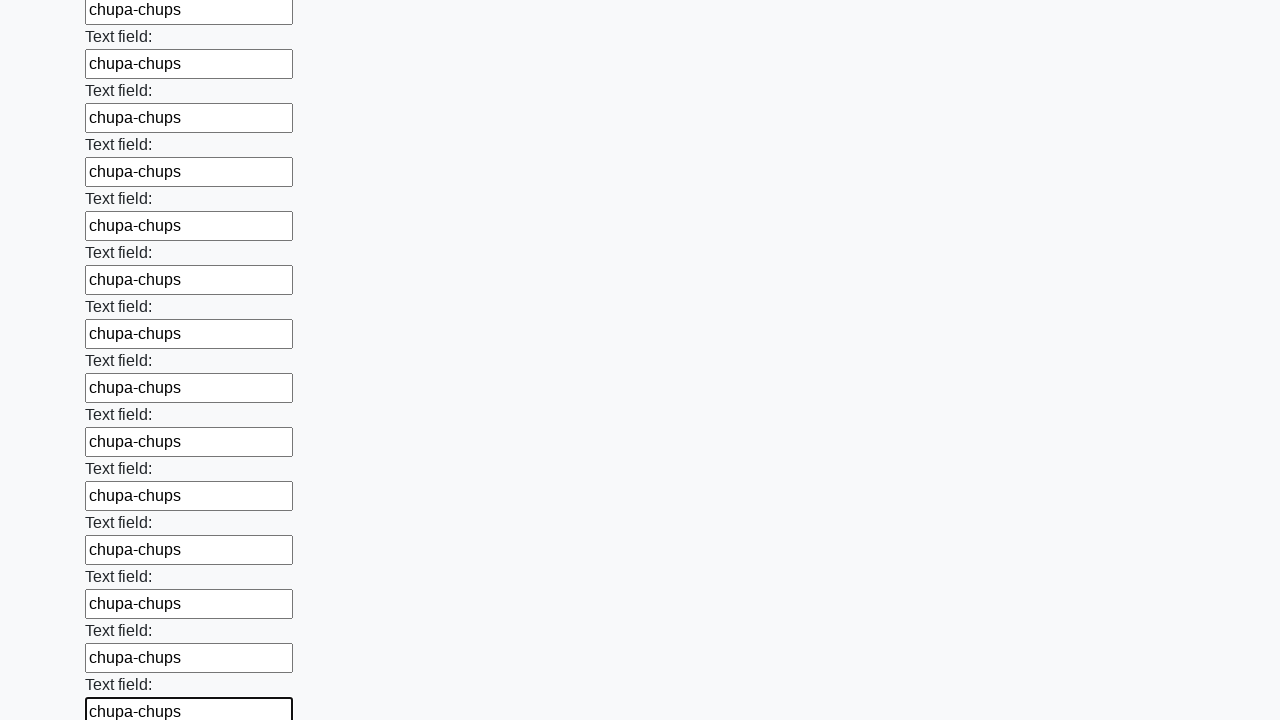

Filled an input field with test value 'chupa-chups' on input >> nth=85
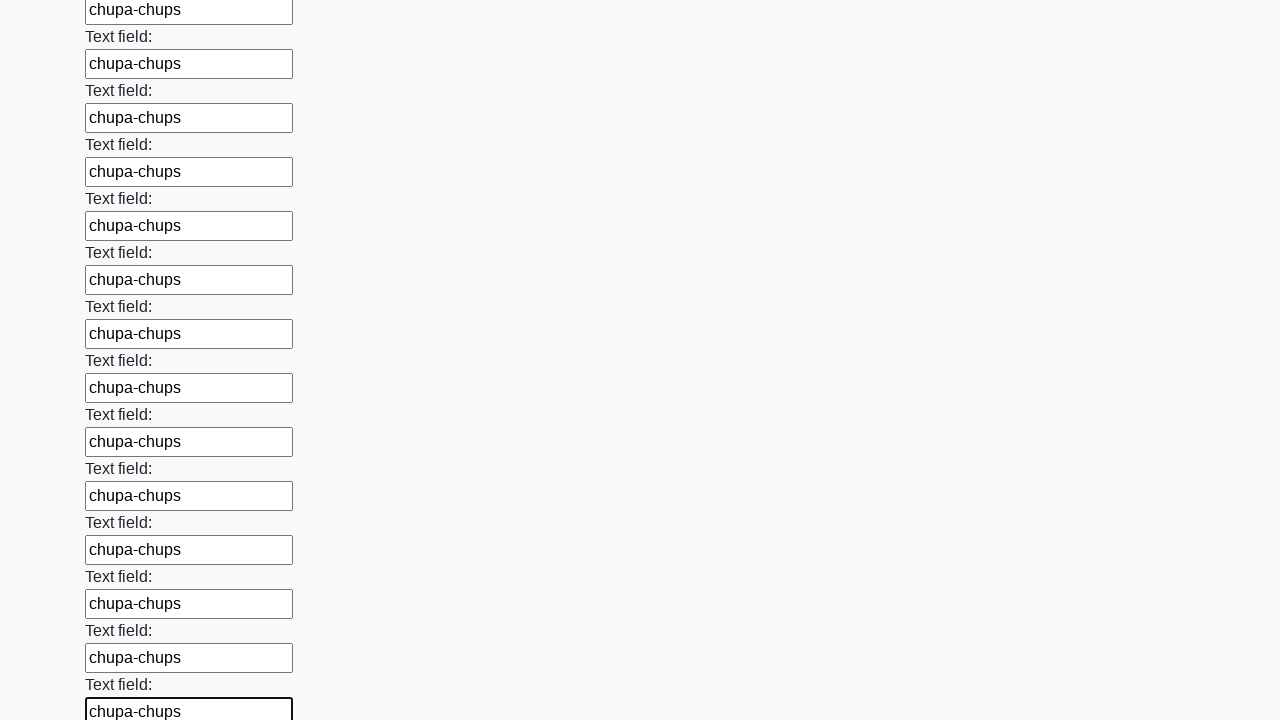

Filled an input field with test value 'chupa-chups' on input >> nth=86
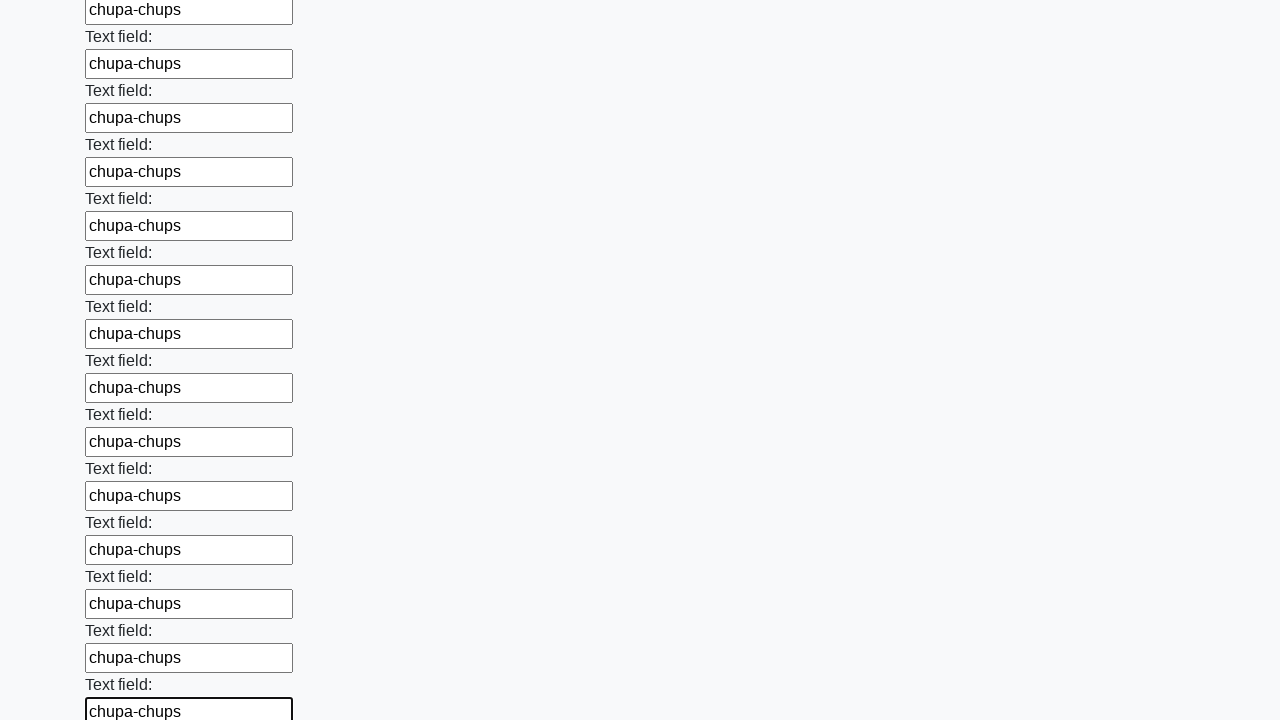

Filled an input field with test value 'chupa-chups' on input >> nth=87
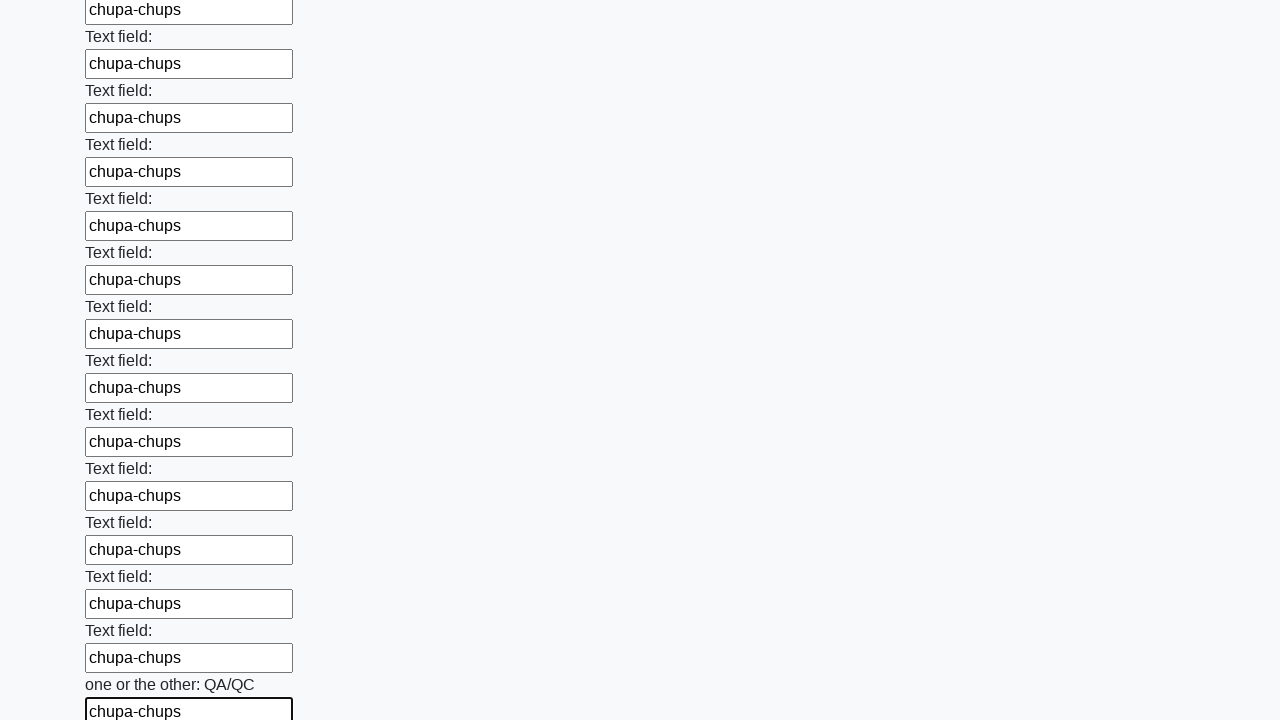

Filled an input field with test value 'chupa-chups' on input >> nth=88
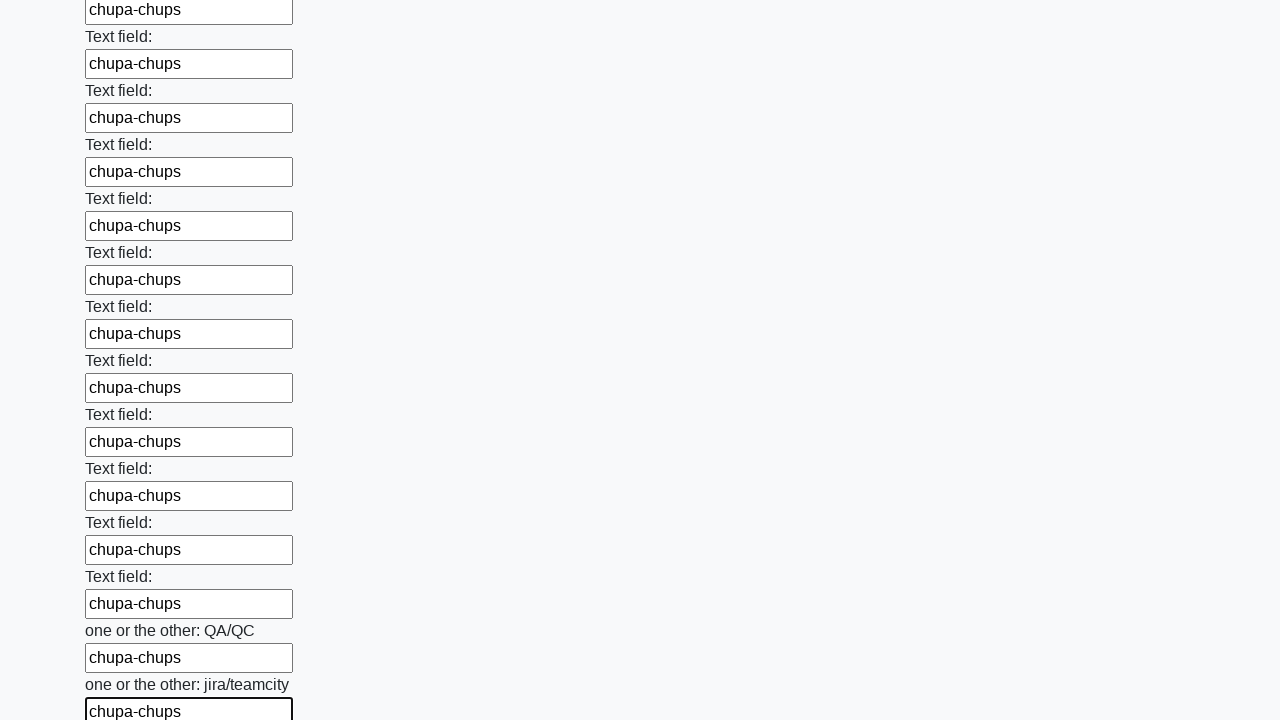

Filled an input field with test value 'chupa-chups' on input >> nth=89
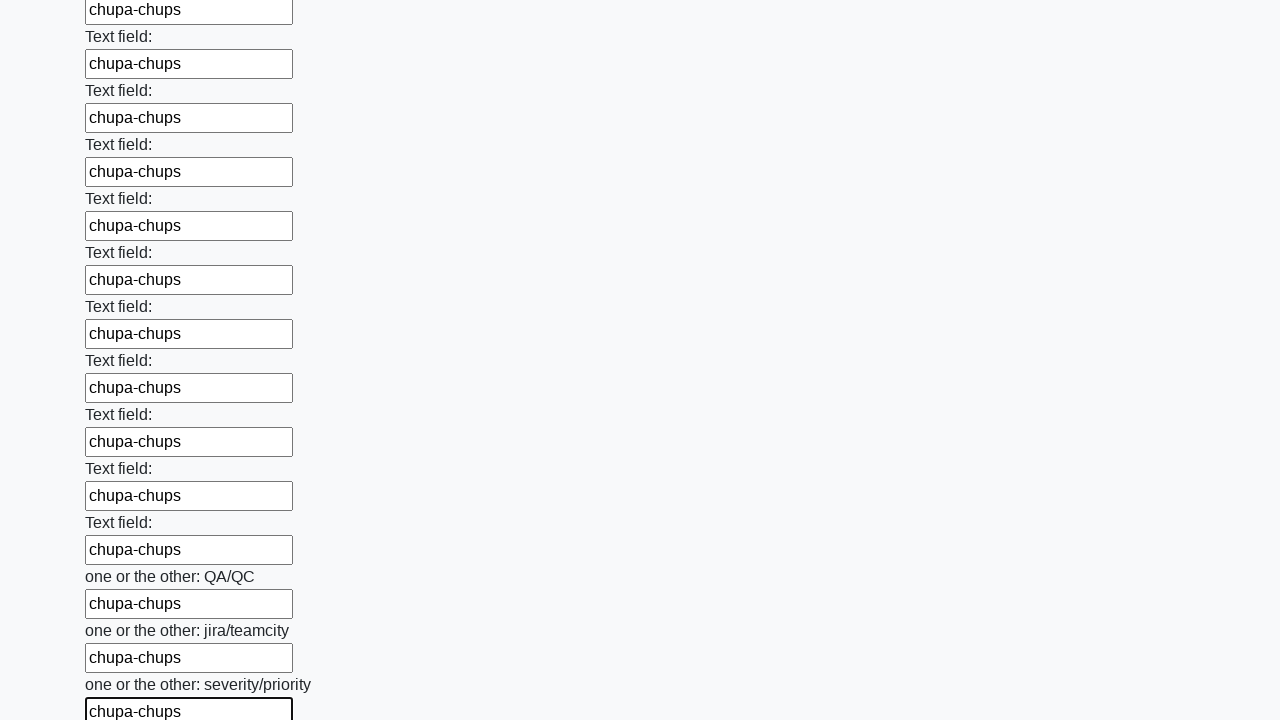

Filled an input field with test value 'chupa-chups' on input >> nth=90
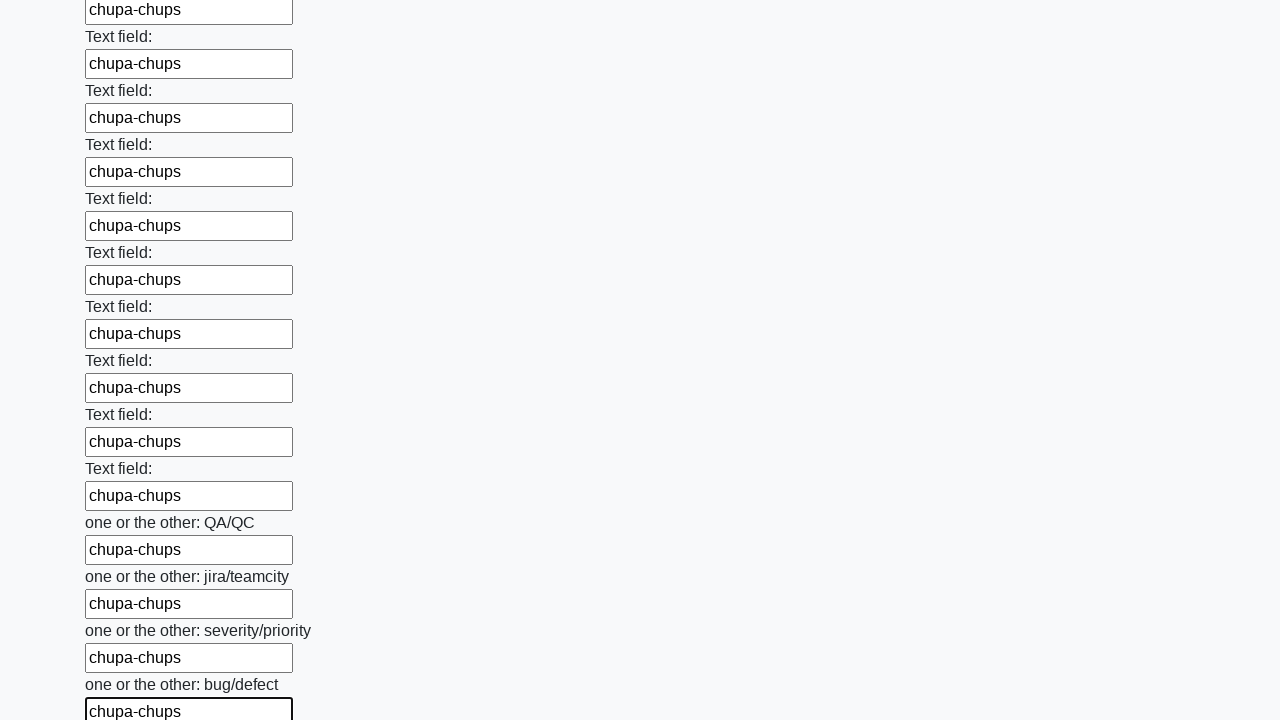

Filled an input field with test value 'chupa-chups' on input >> nth=91
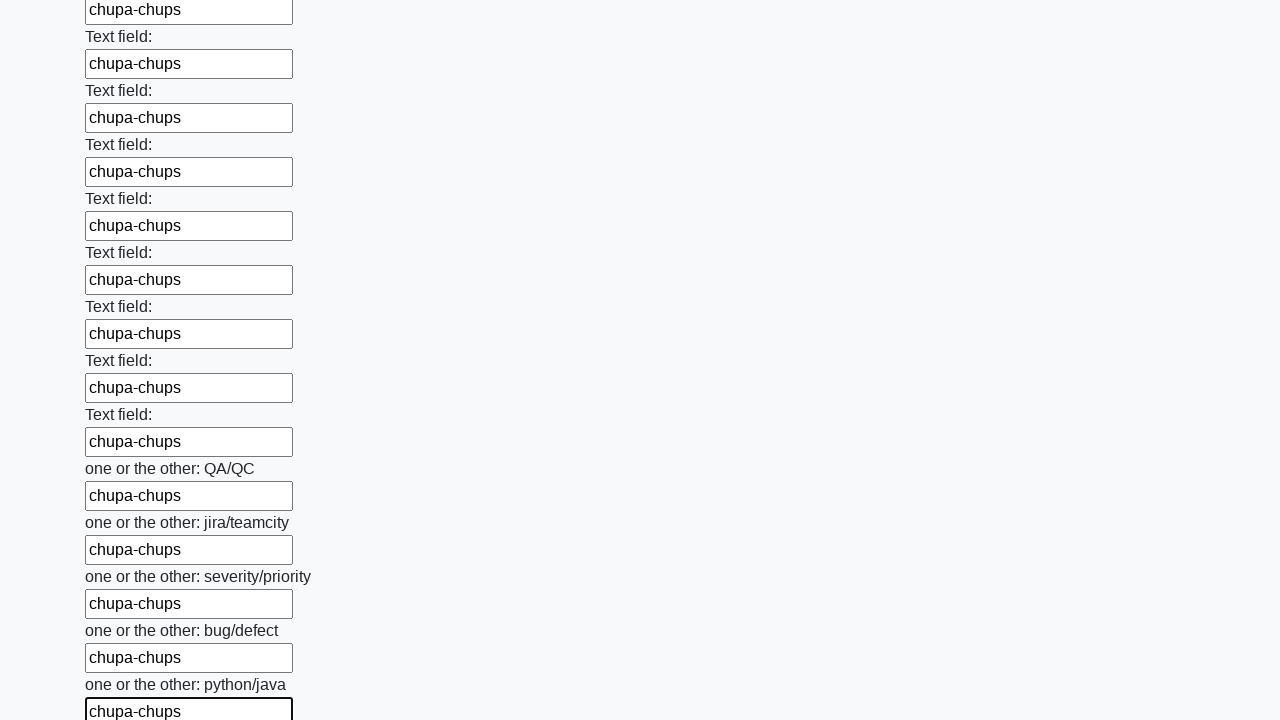

Filled an input field with test value 'chupa-chups' on input >> nth=92
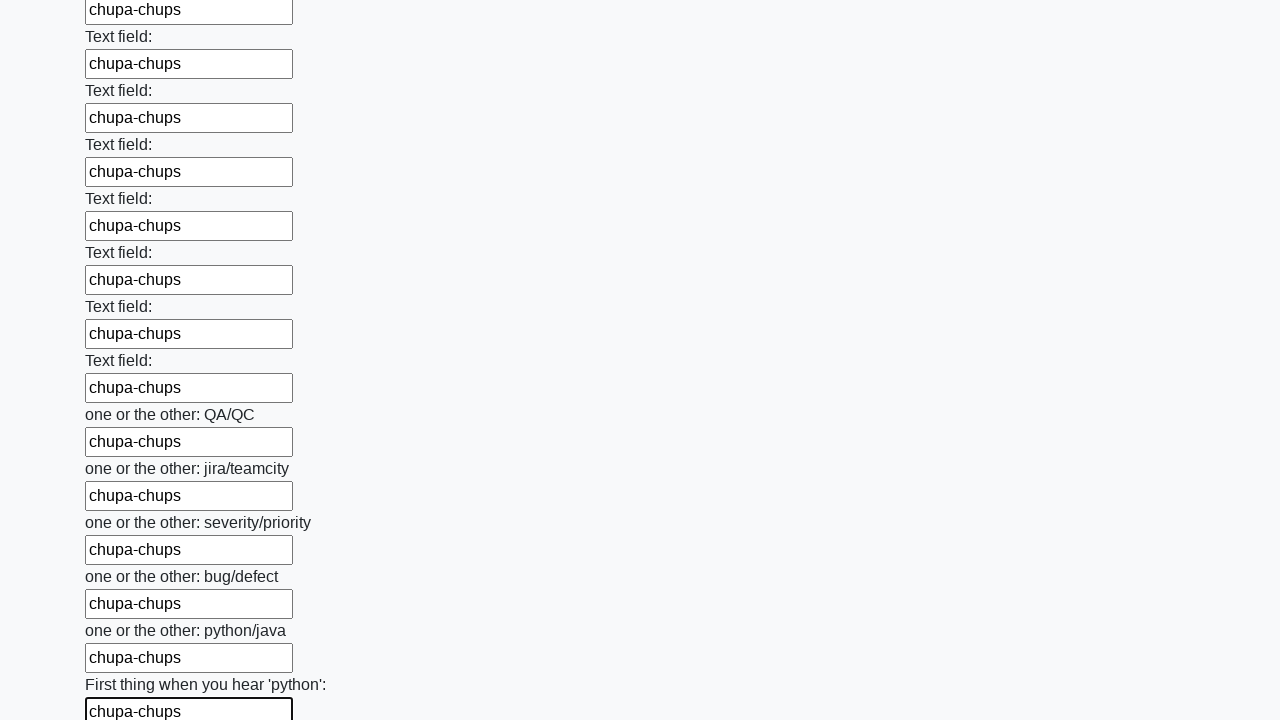

Filled an input field with test value 'chupa-chups' on input >> nth=93
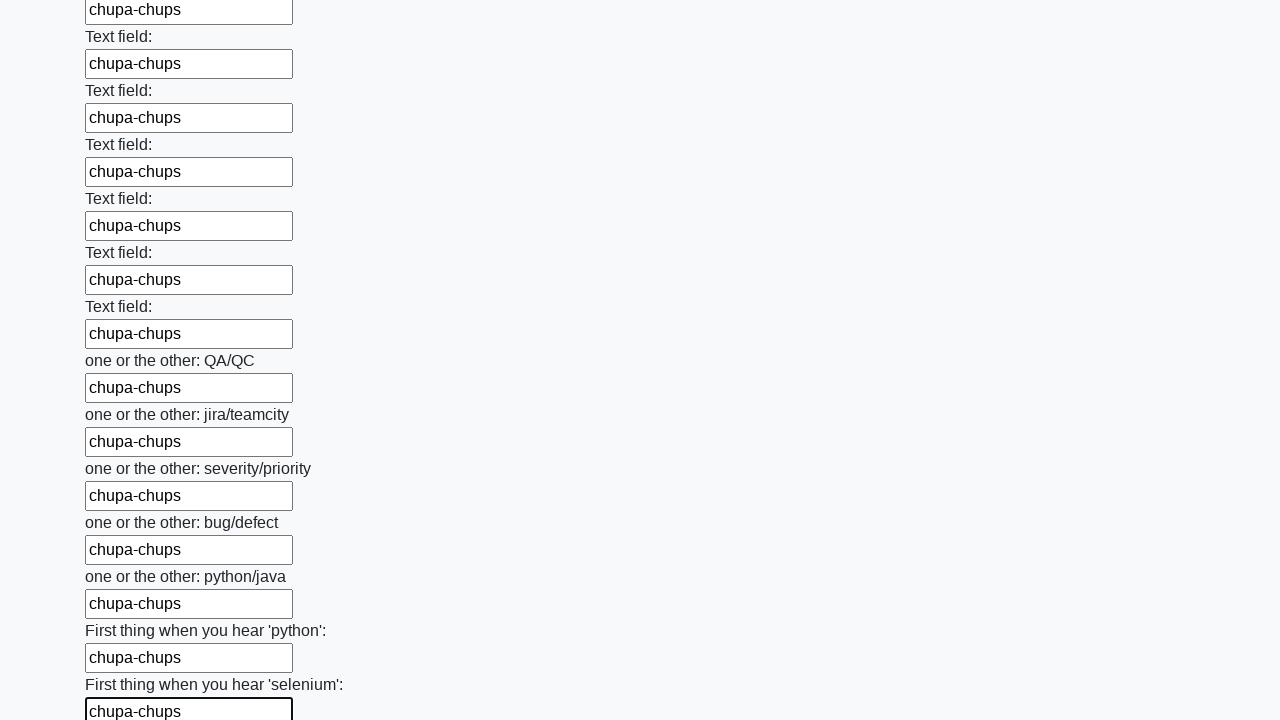

Filled an input field with test value 'chupa-chups' on input >> nth=94
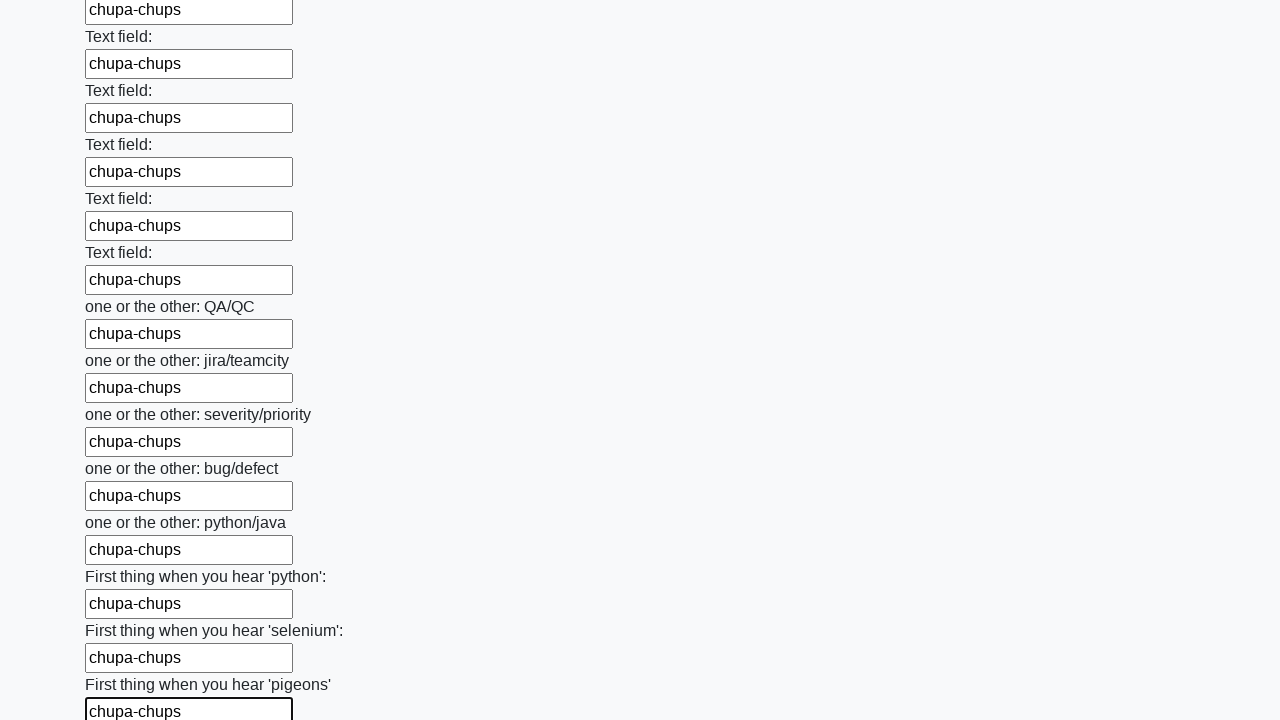

Filled an input field with test value 'chupa-chups' on input >> nth=95
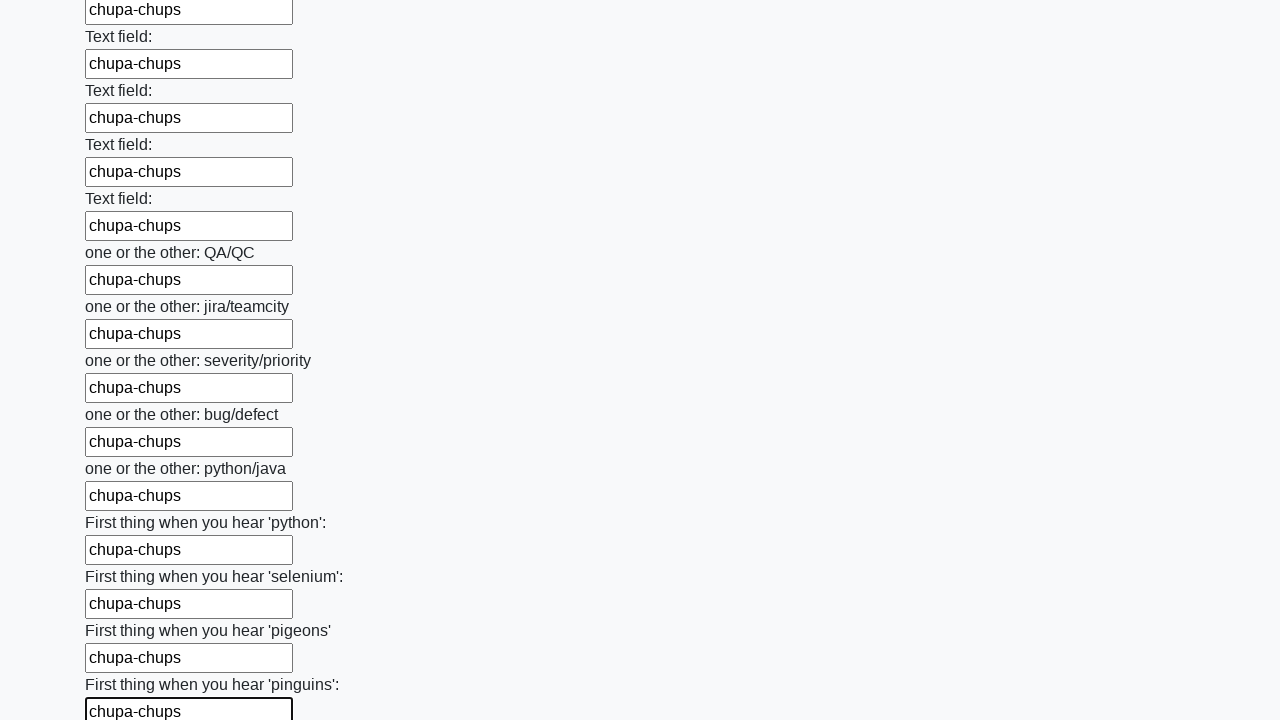

Filled an input field with test value 'chupa-chups' on input >> nth=96
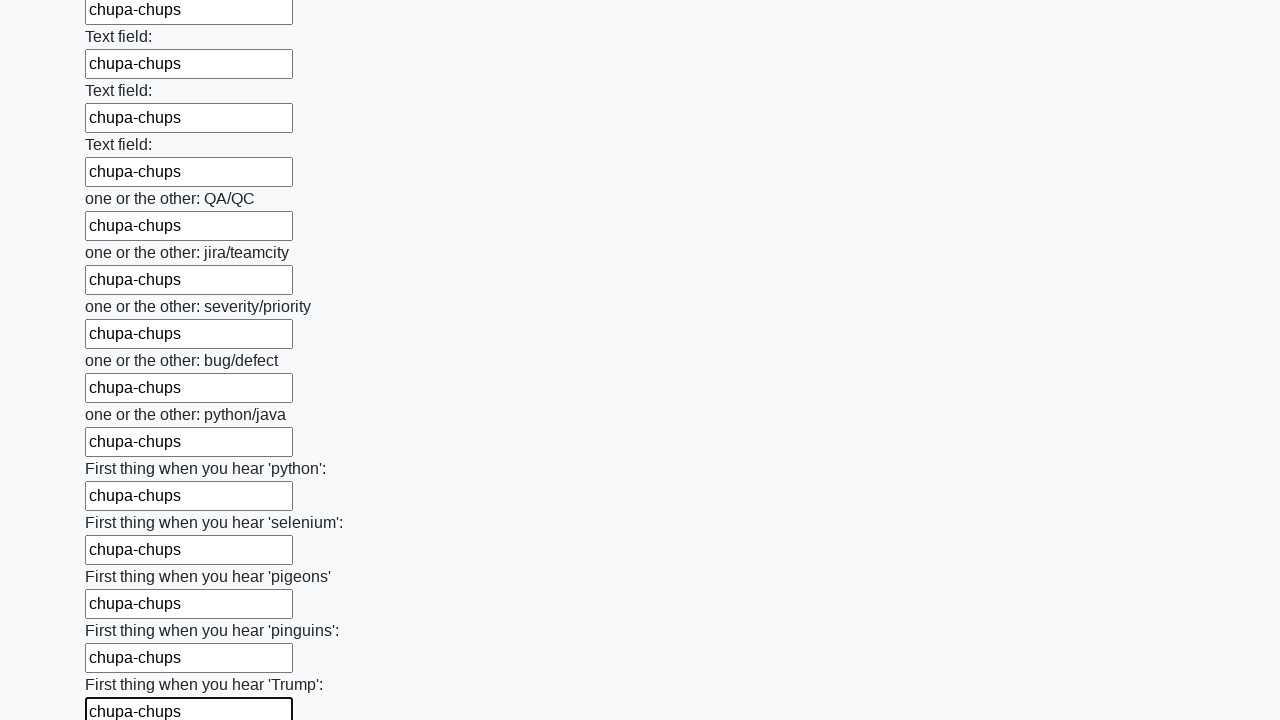

Filled an input field with test value 'chupa-chups' on input >> nth=97
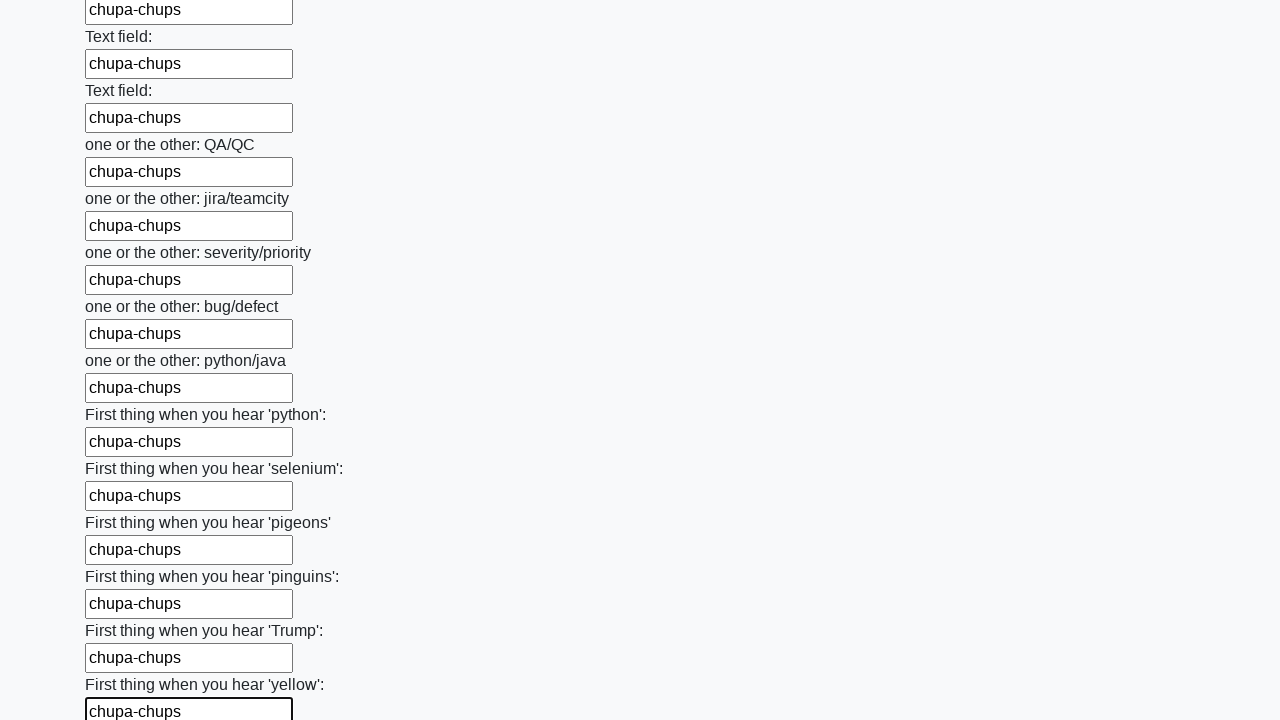

Filled an input field with test value 'chupa-chups' on input >> nth=98
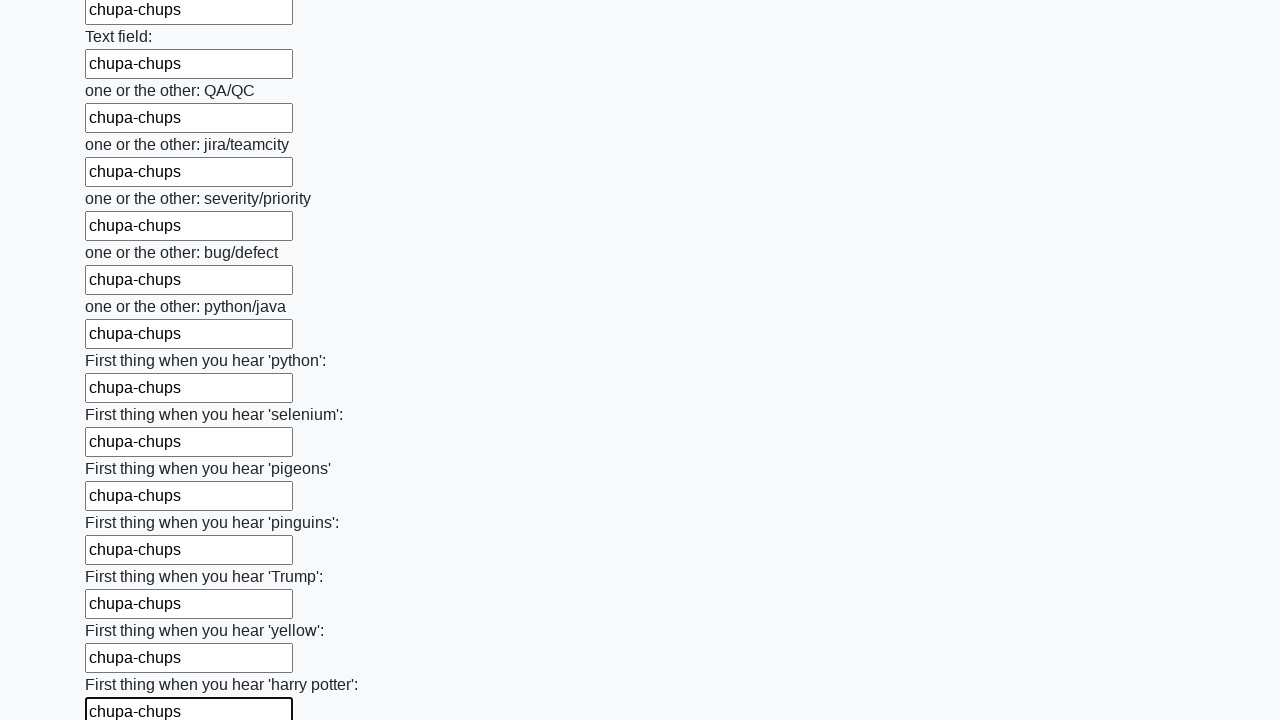

Filled an input field with test value 'chupa-chups' on input >> nth=99
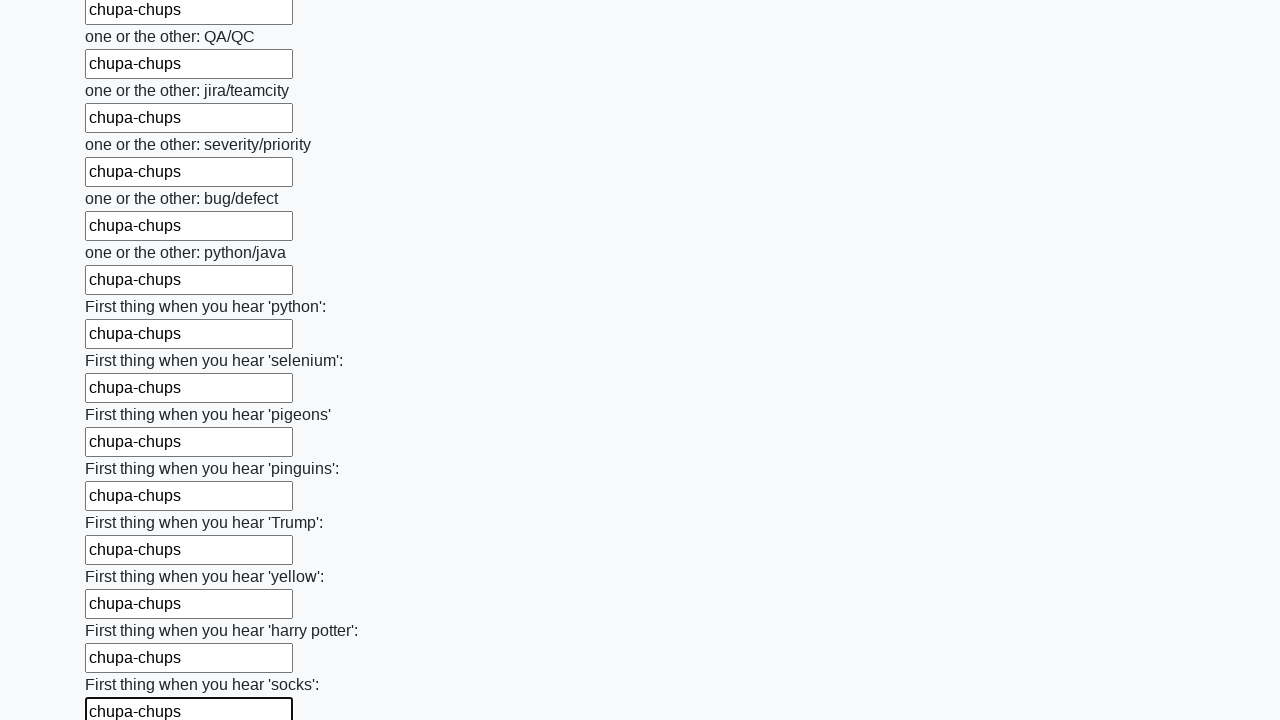

Clicked the submit button to submit the form at (123, 611) on button.btn
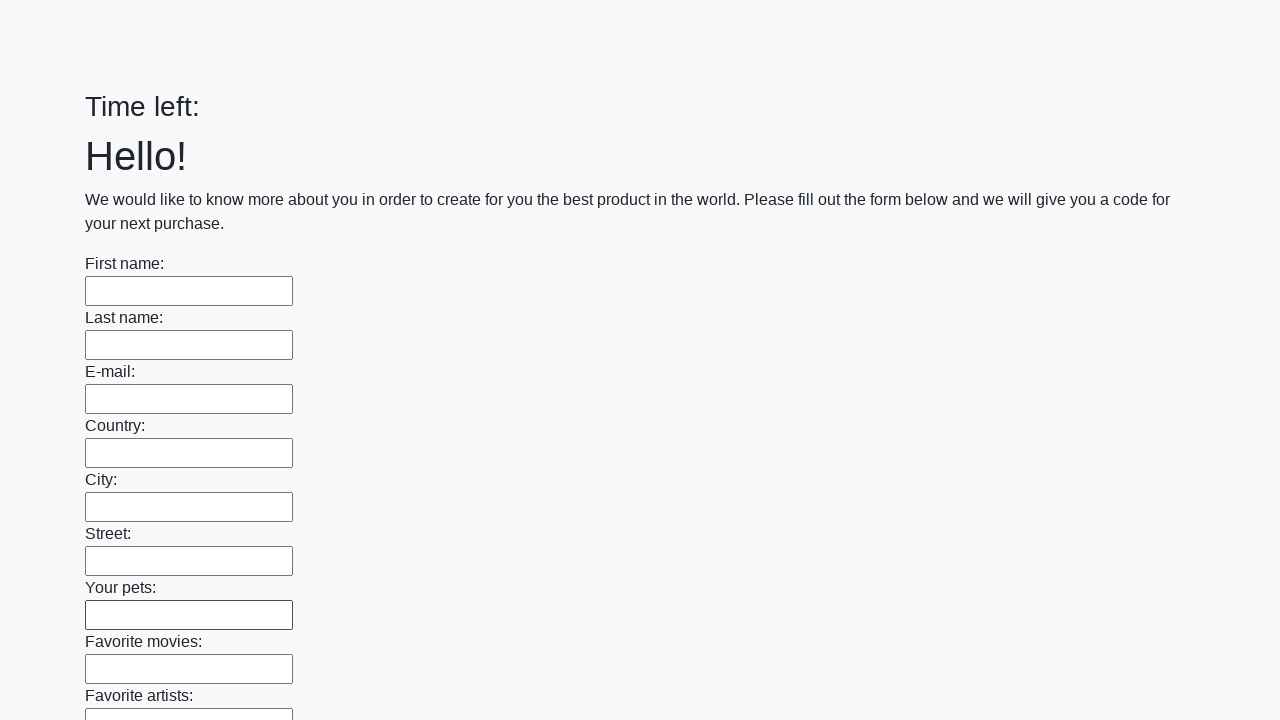

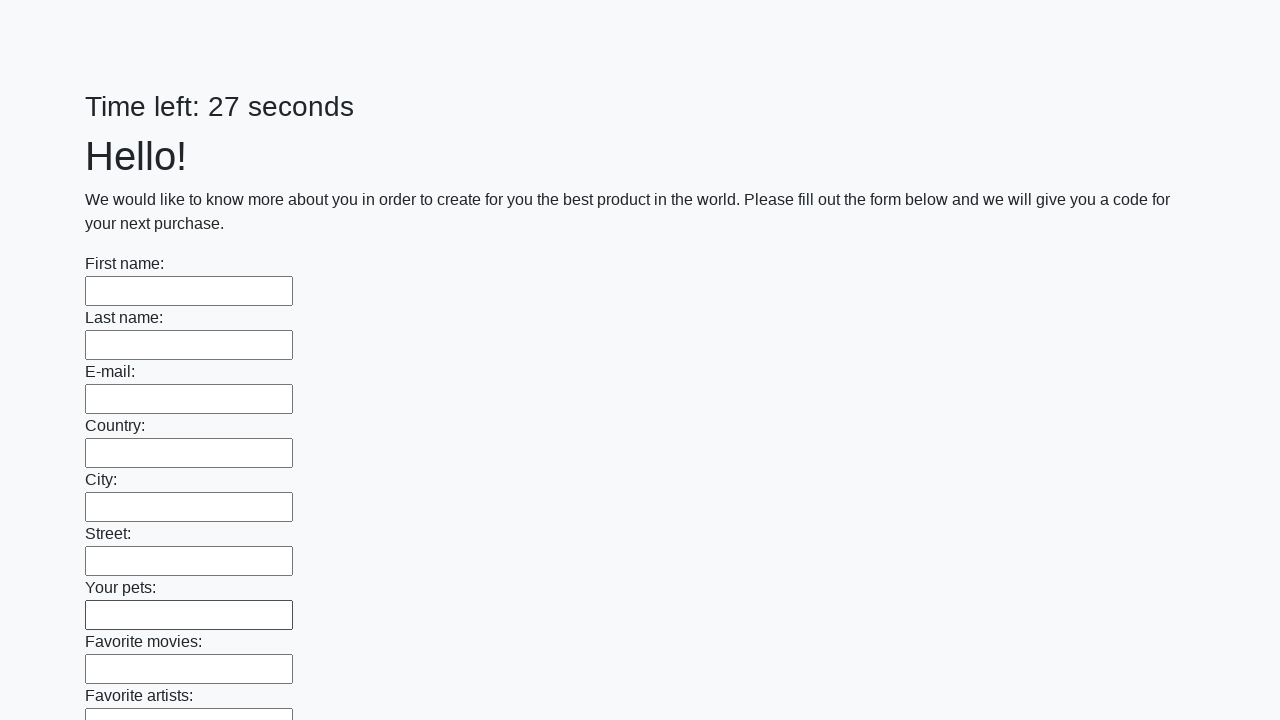